Tests table pagination and filtering functionality by navigating through multiple pages and searching for specific country entries

Starting URL: https://www.leafground.com/table.xhtml

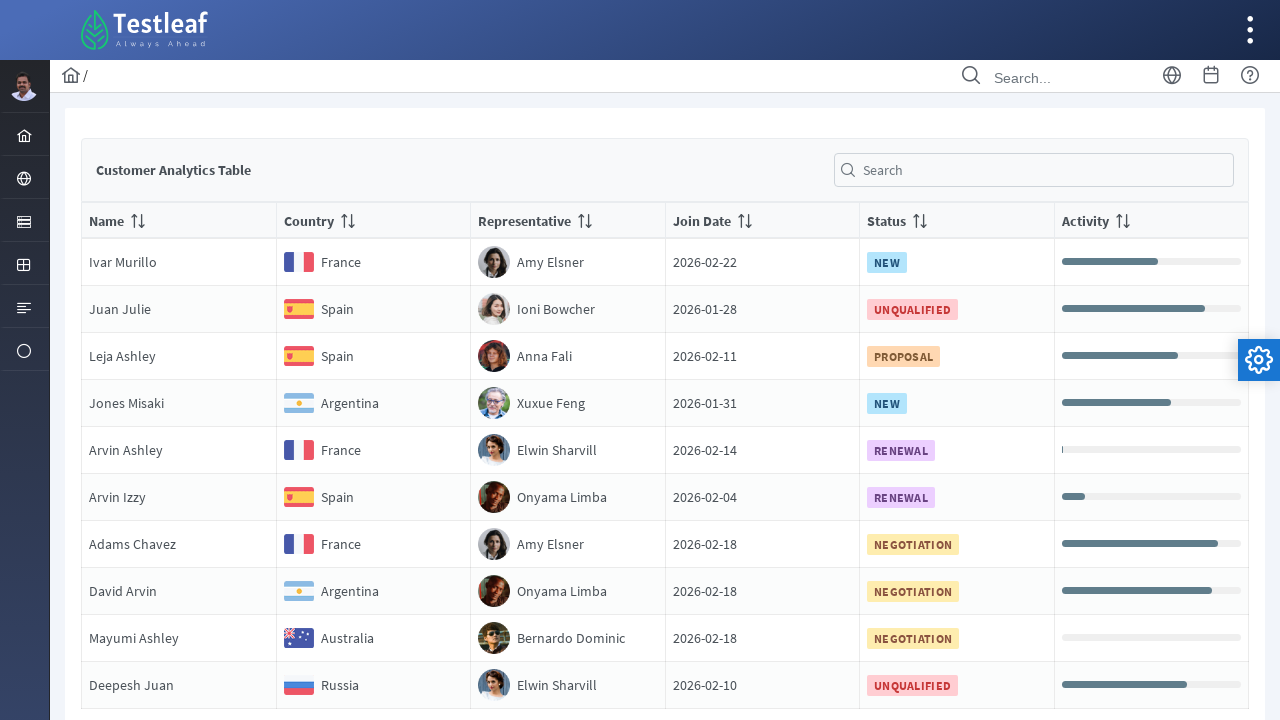

Waited for table to load
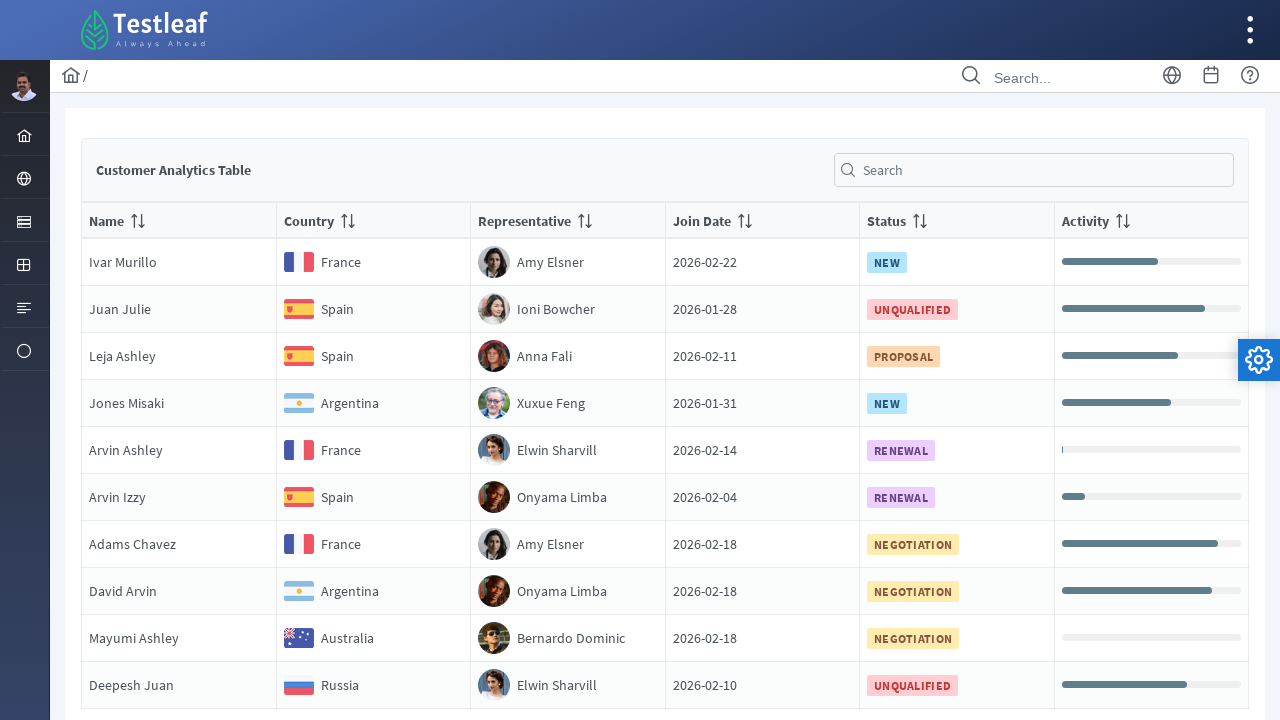

Retrieved all pagination page links
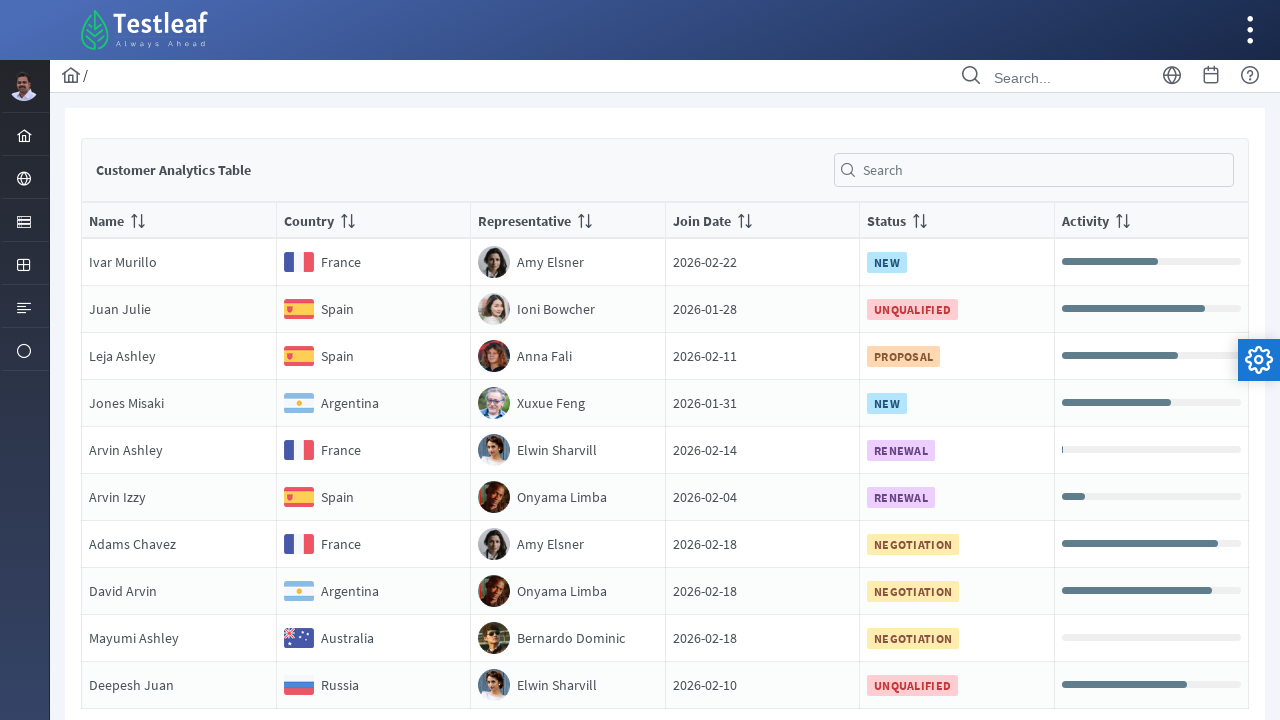

Clicked on pagination page 1 at (594, 617) on //*[@class='ui-paginator-pages']//a[1]
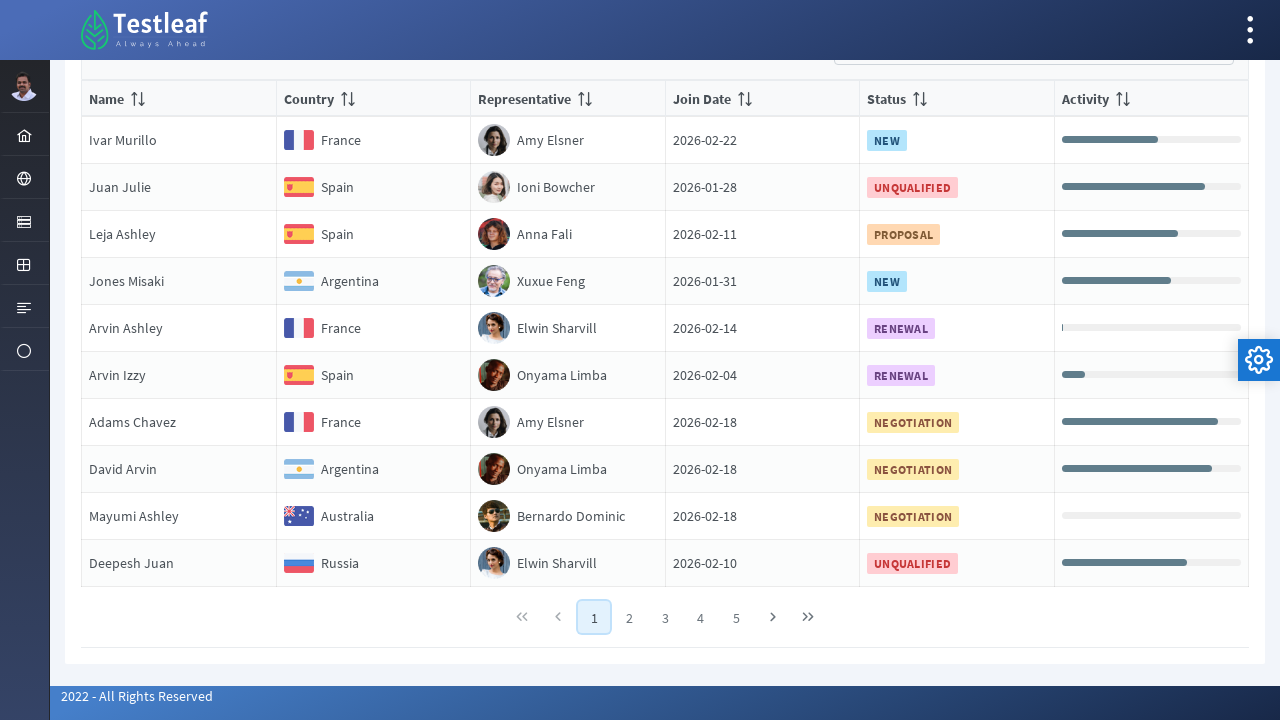

Waited for table to update after page navigation
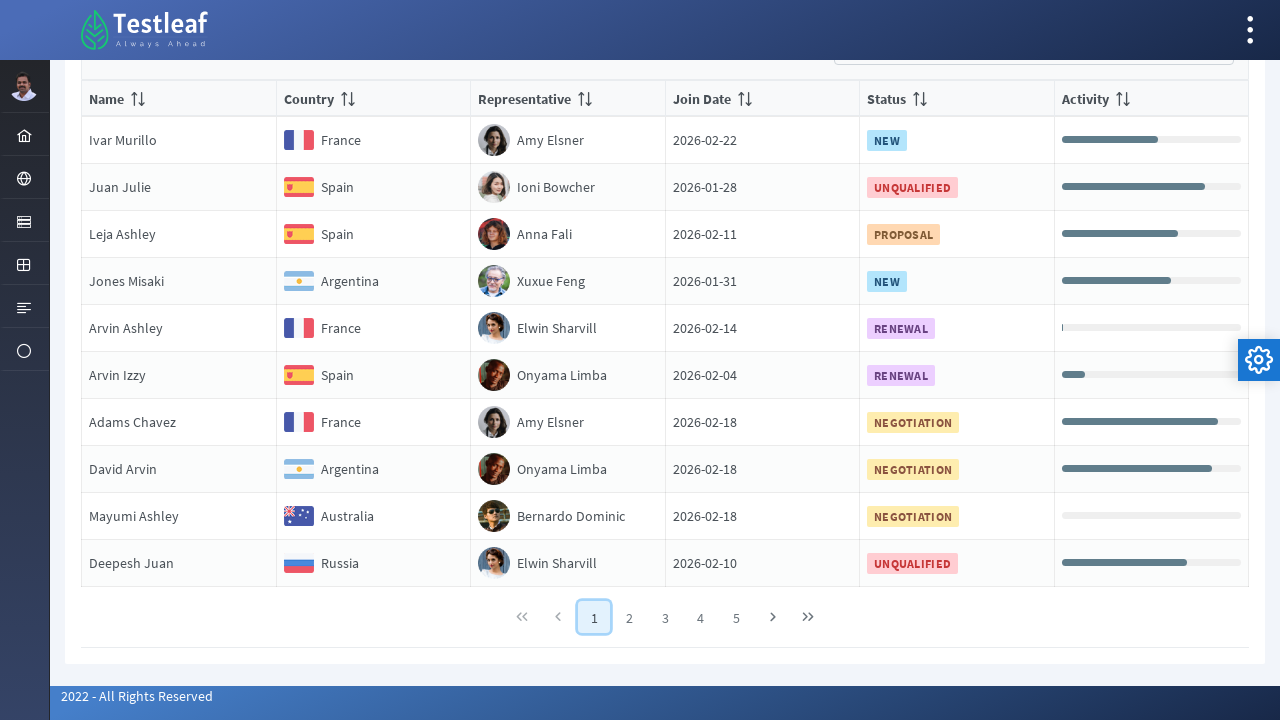

Retrieved all rows from page 1
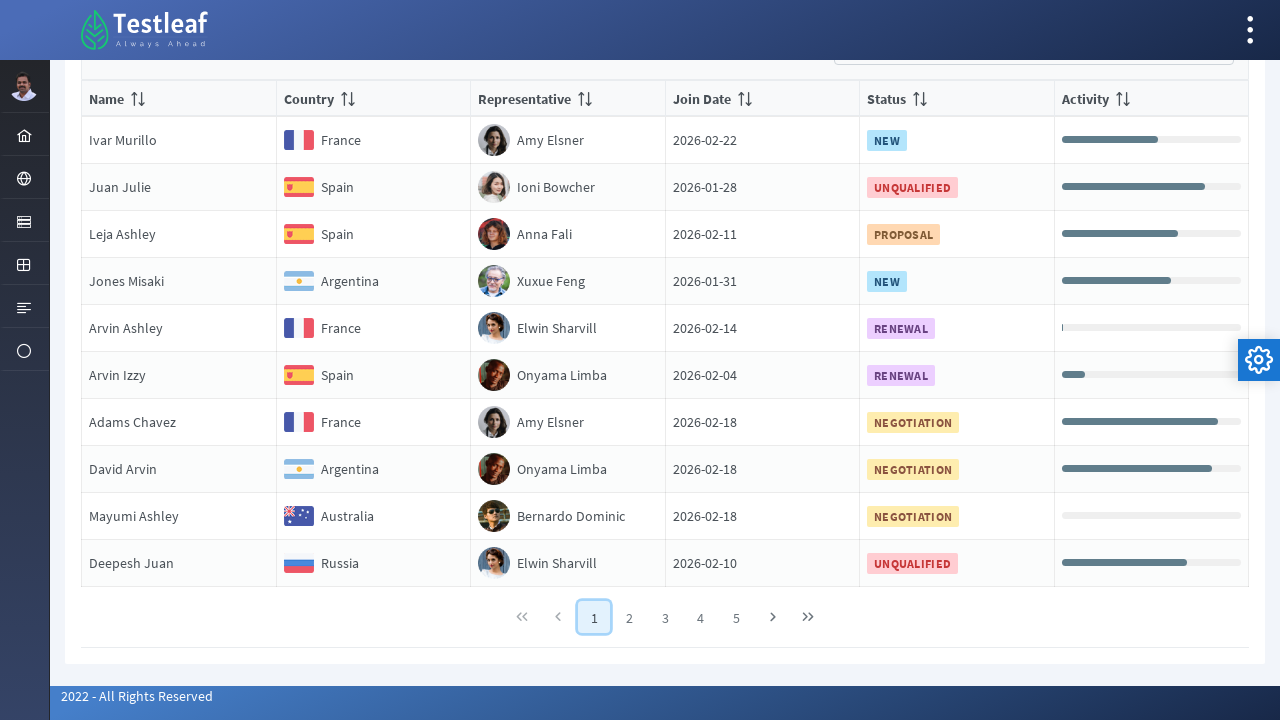

Located country element in row 1
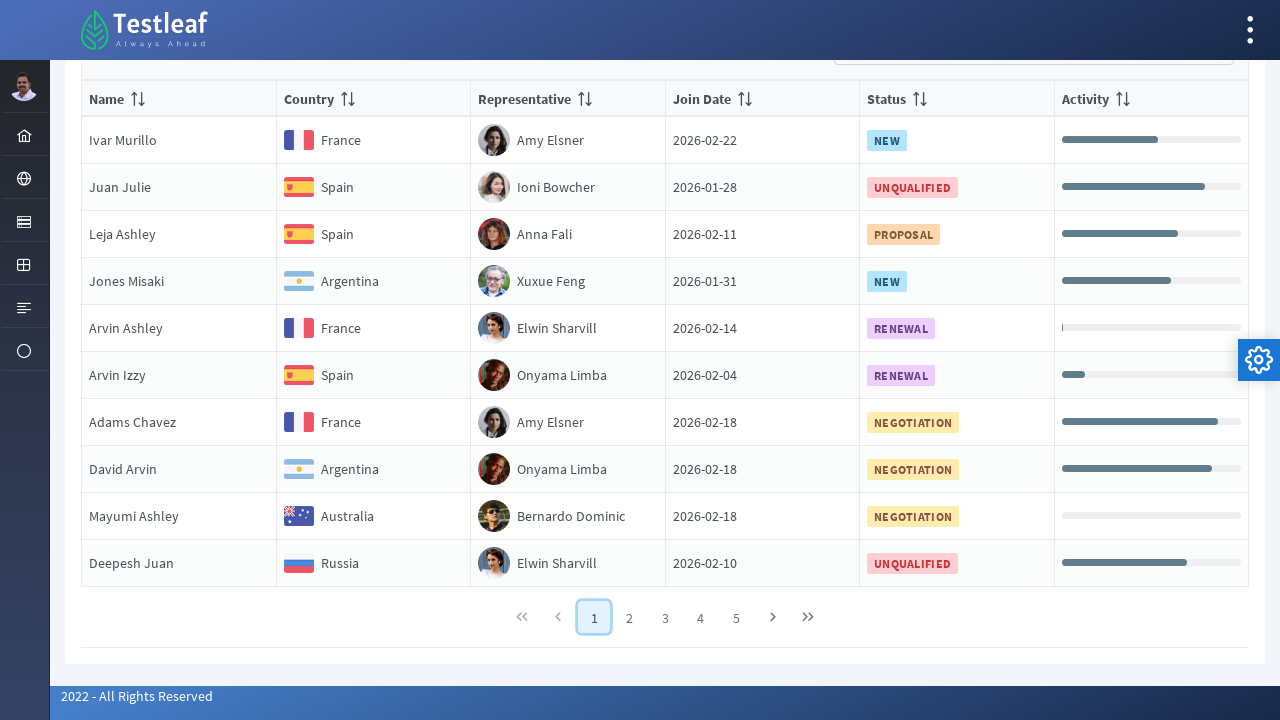

Retrieved country text from row 1: France
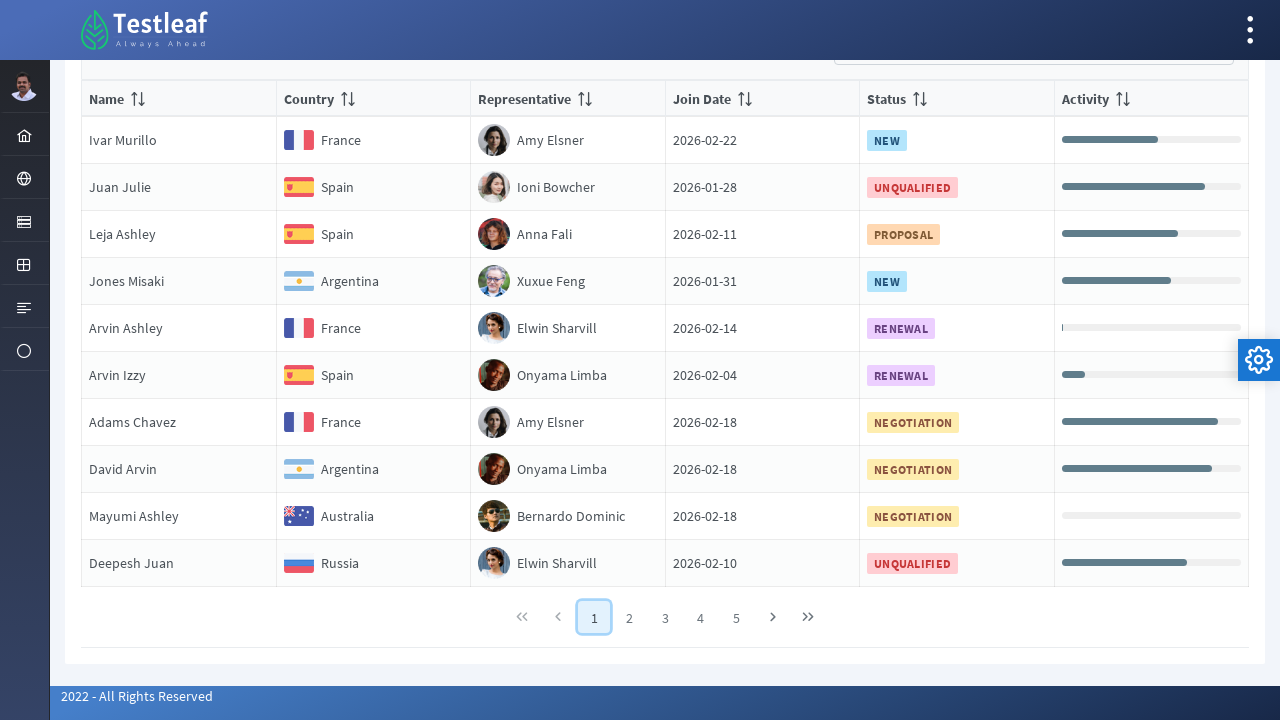

Located country element in row 2
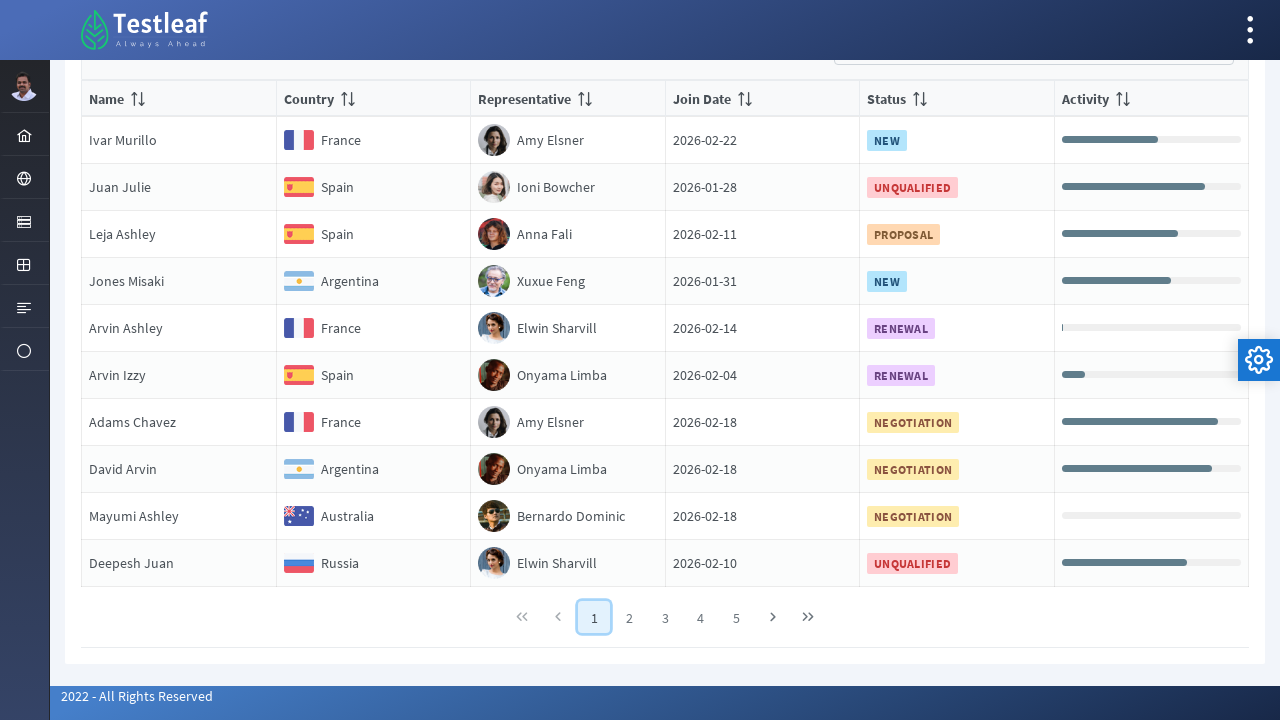

Retrieved country text from row 2: Spain
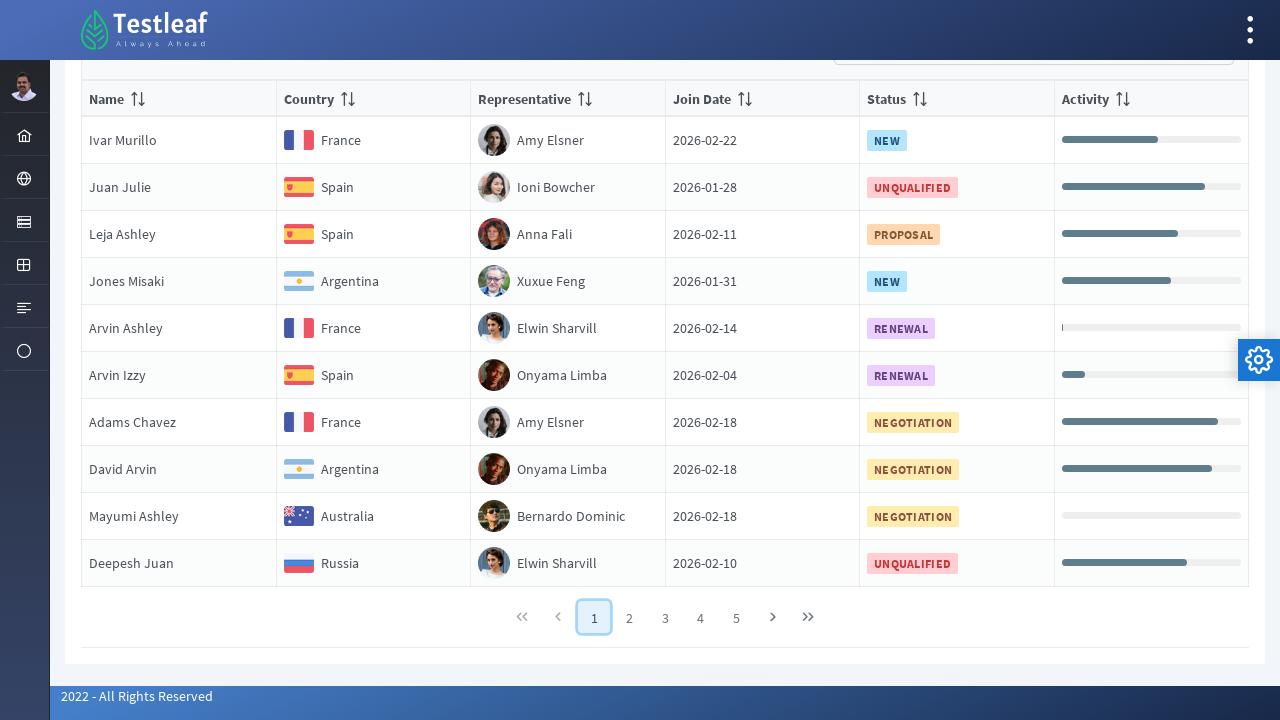

Located country element in row 3
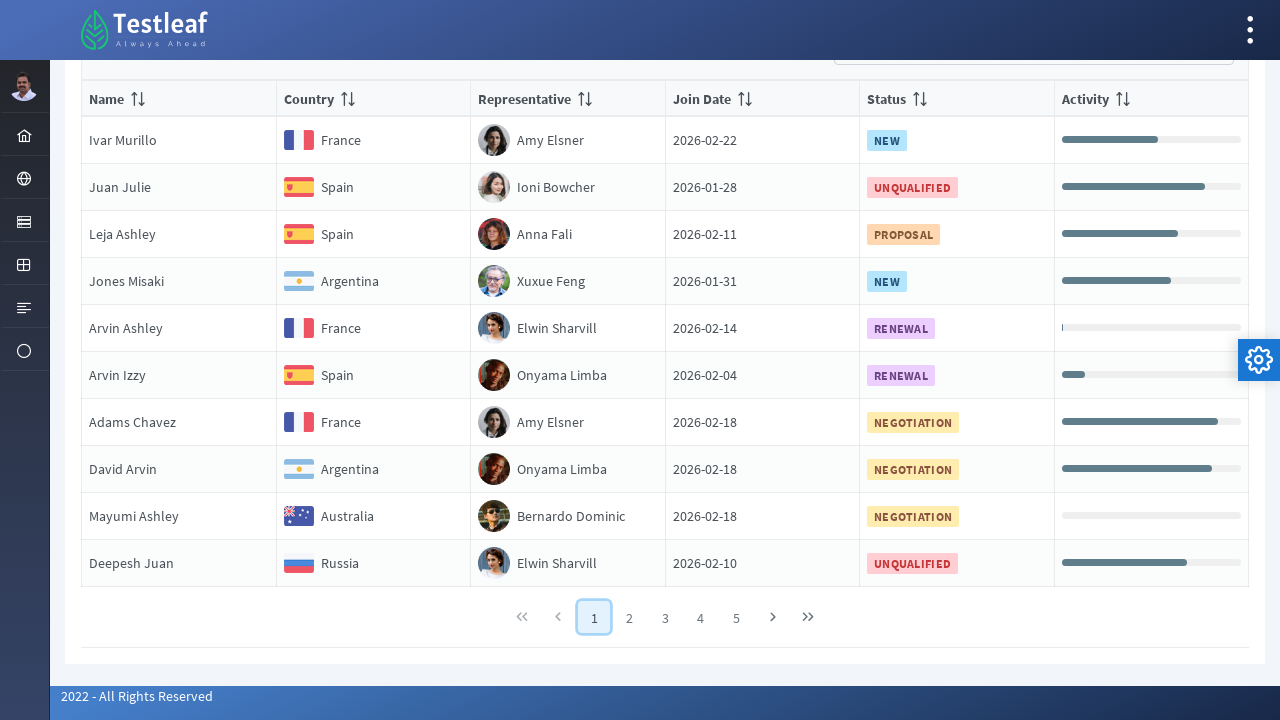

Retrieved country text from row 3: Spain
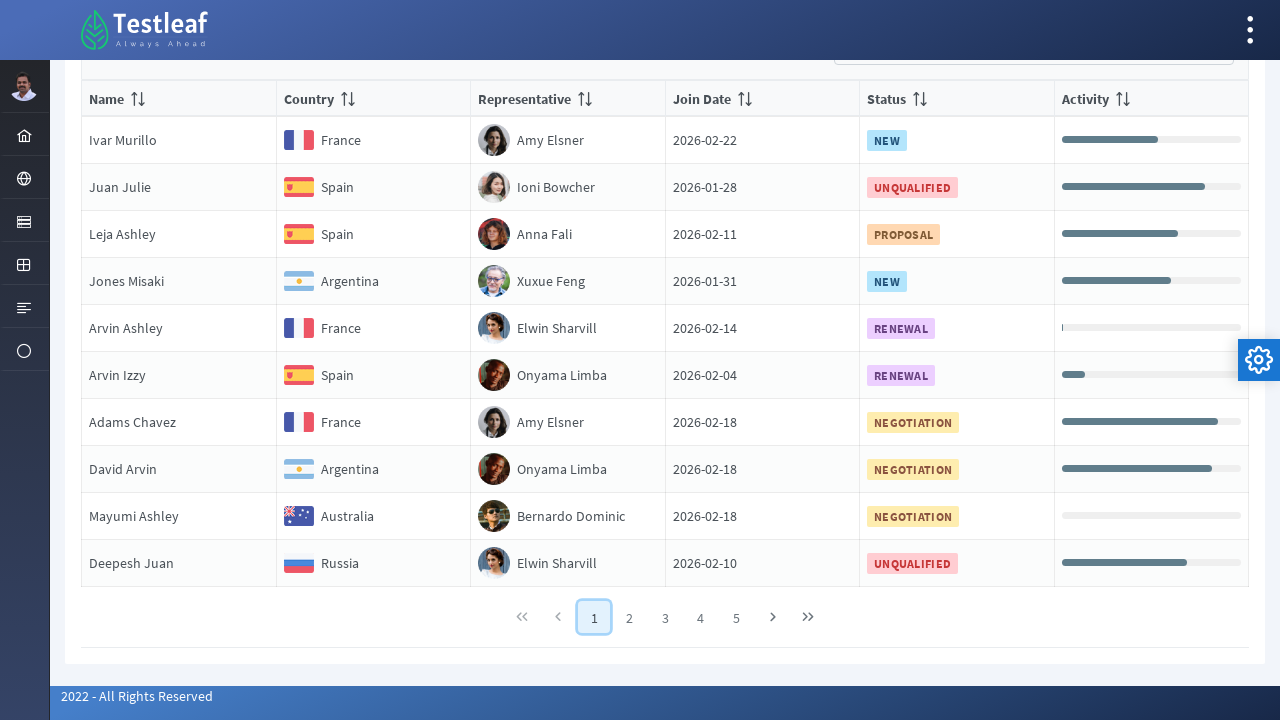

Located country element in row 4
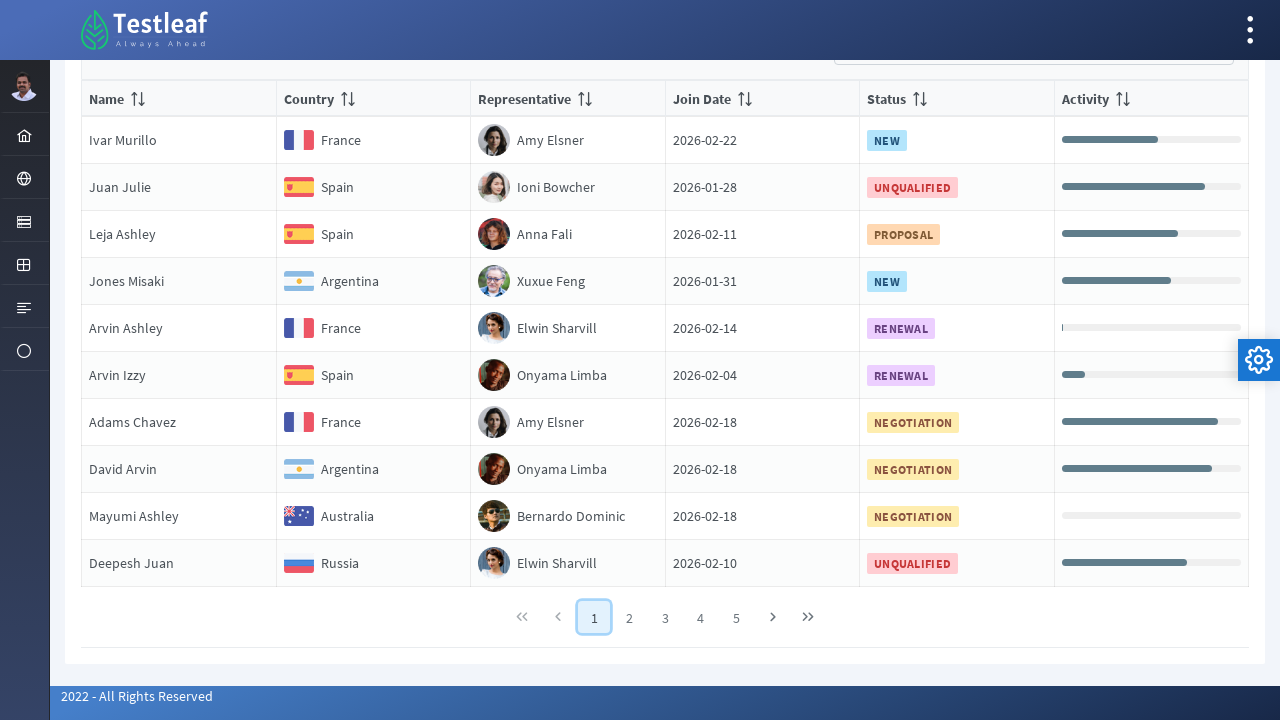

Retrieved country text from row 4: Argentina
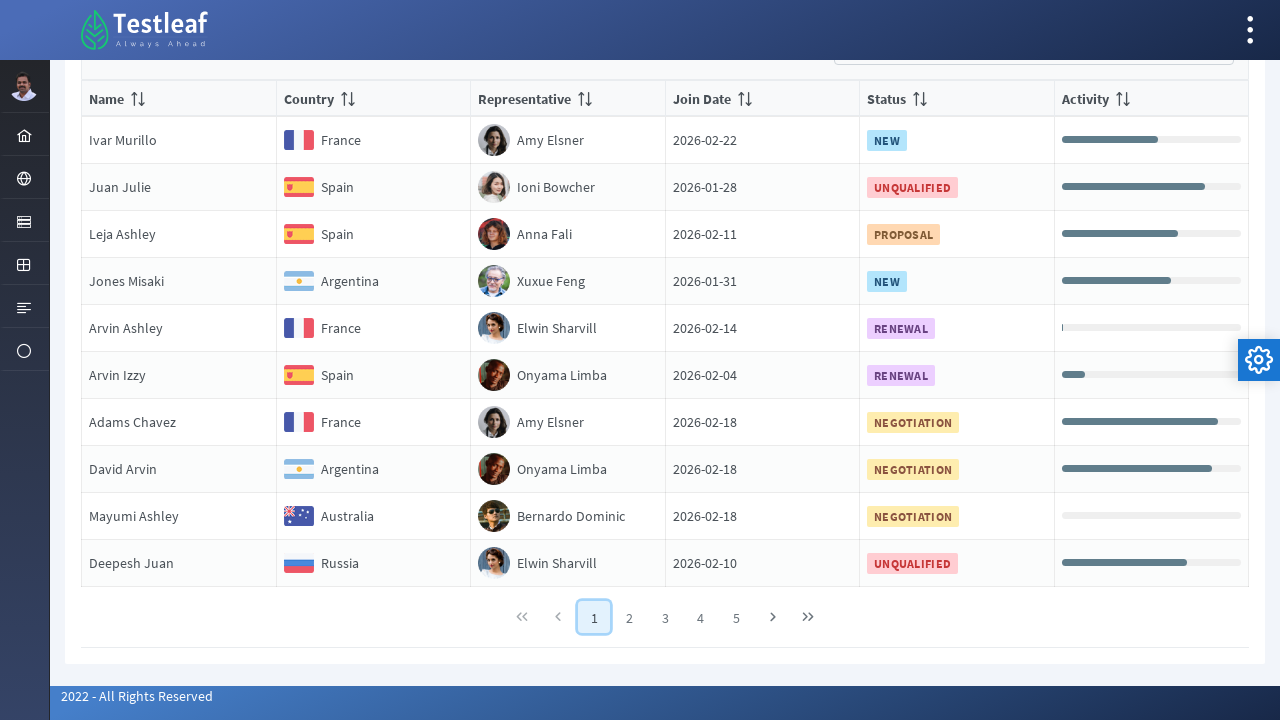

Located country element in row 5
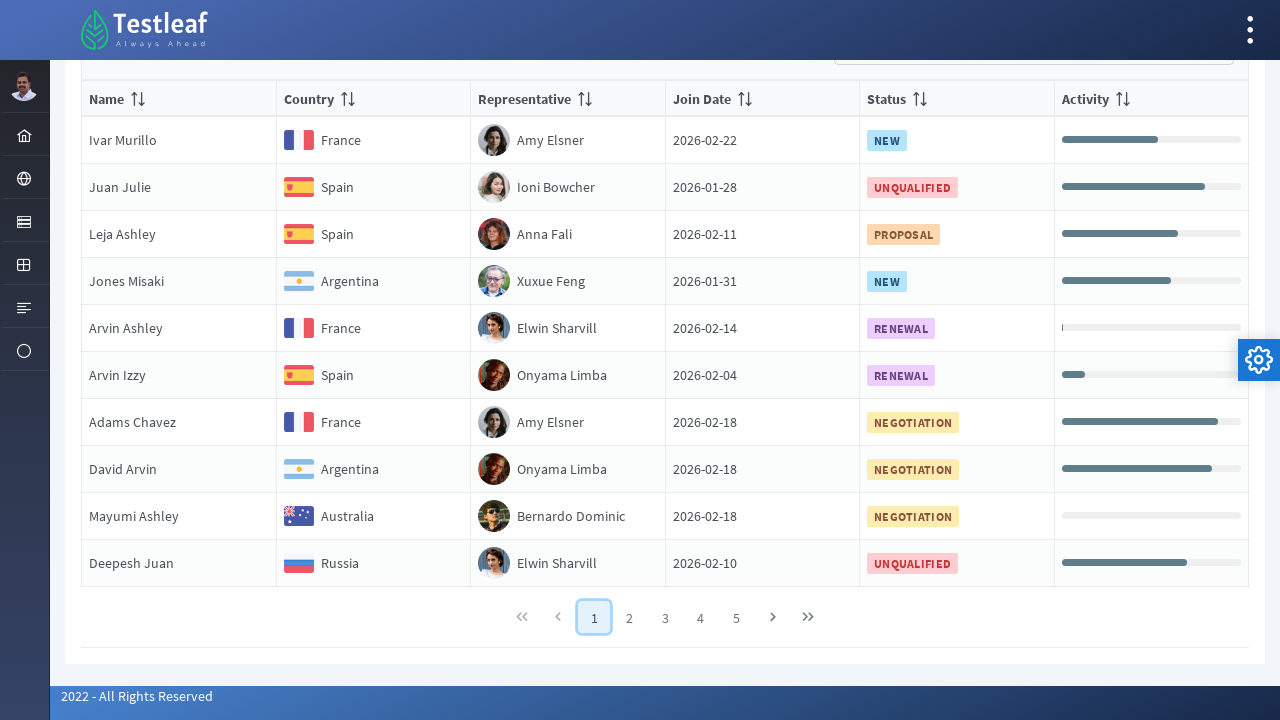

Retrieved country text from row 5: France
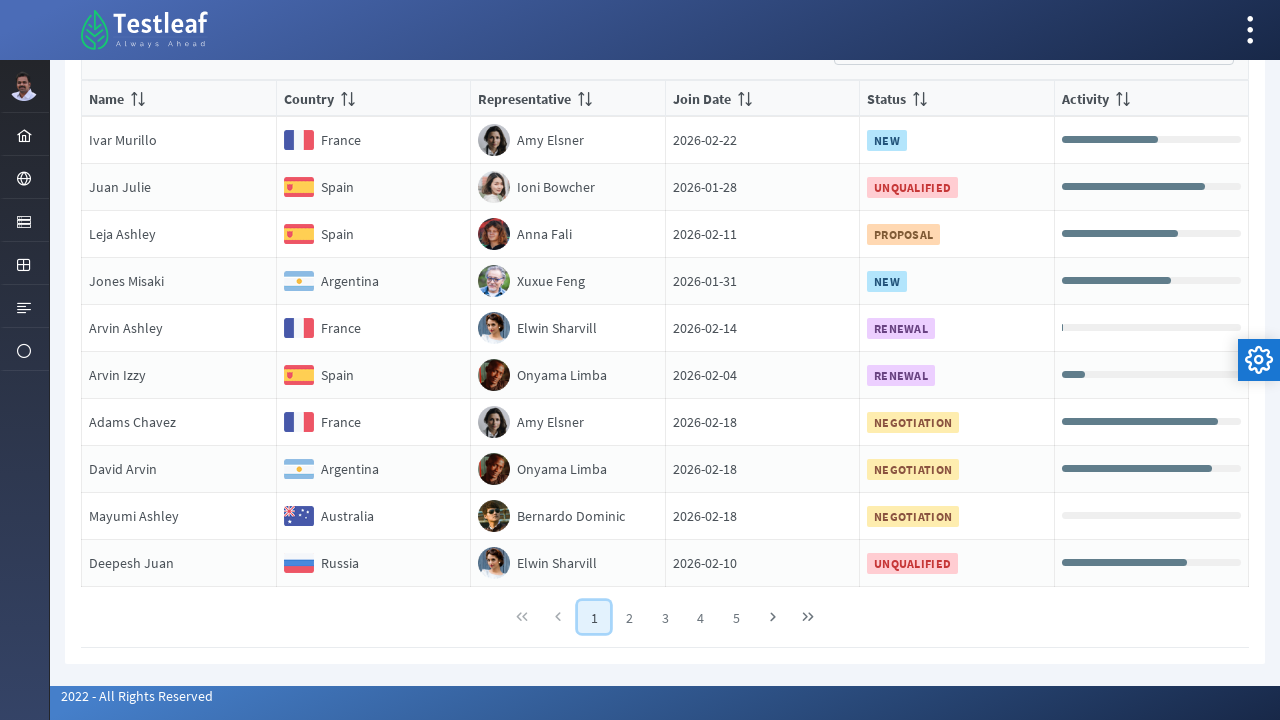

Located country element in row 6
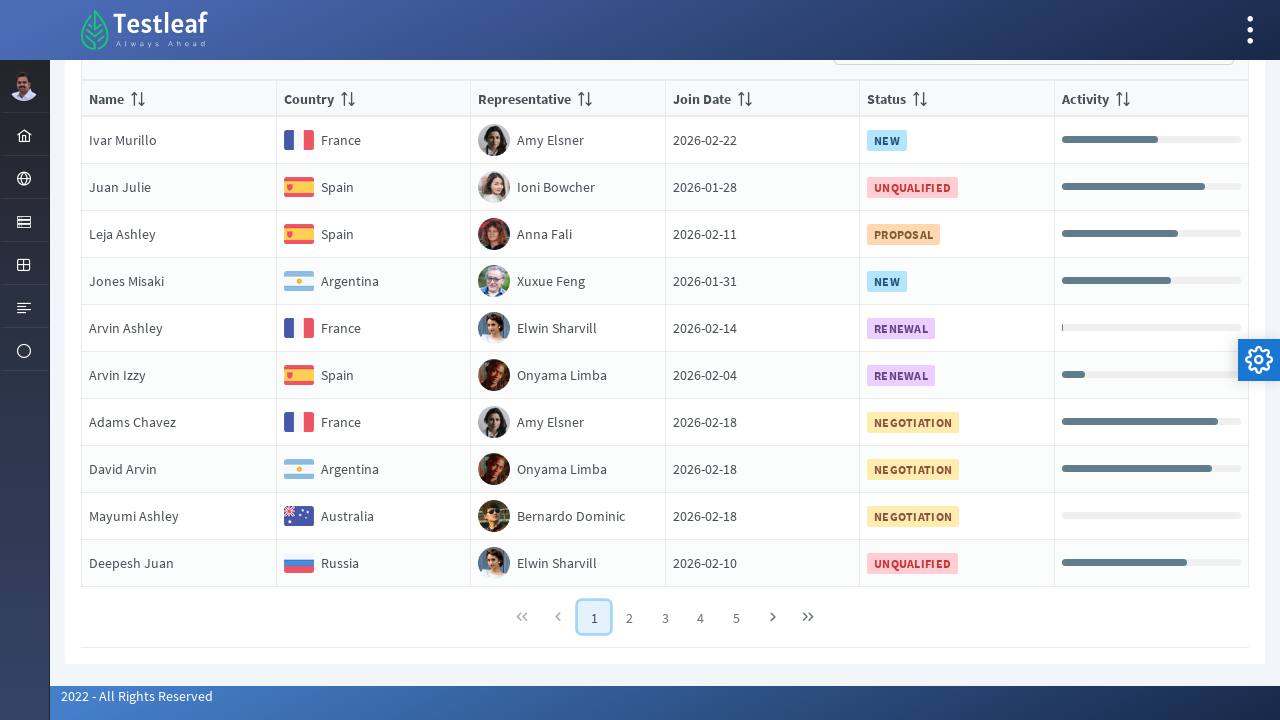

Retrieved country text from row 6: Spain
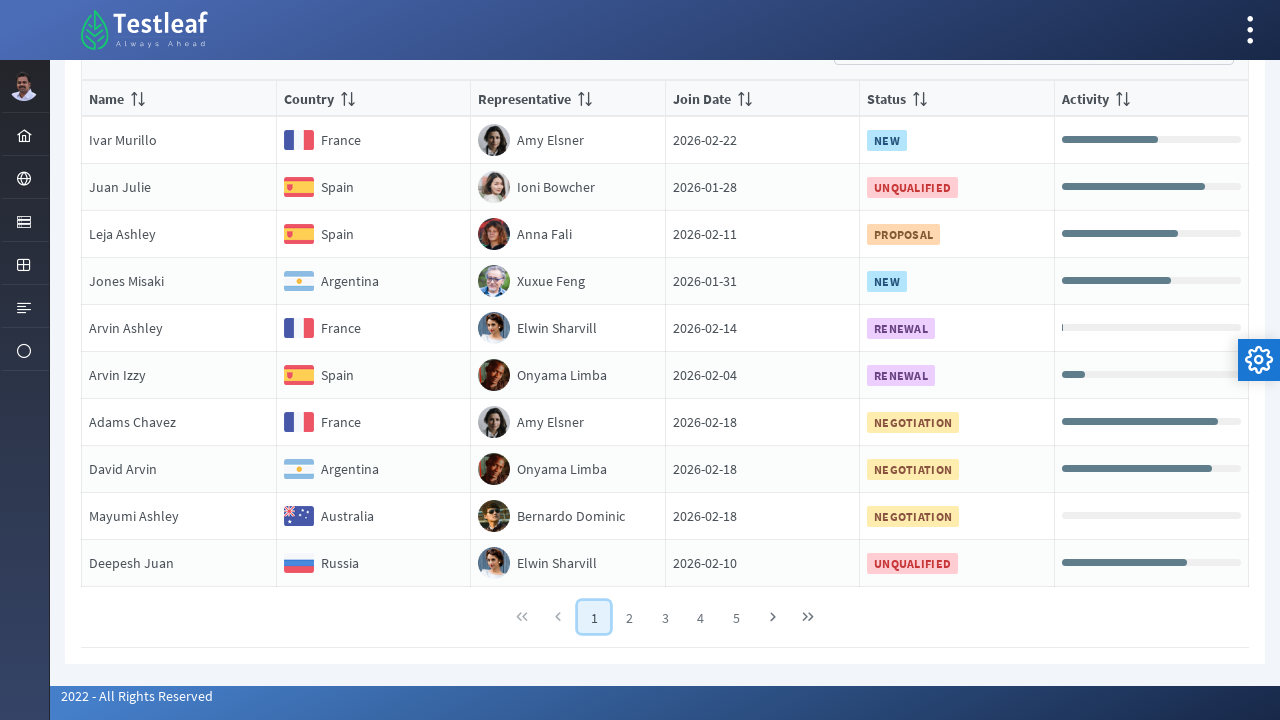

Located country element in row 7
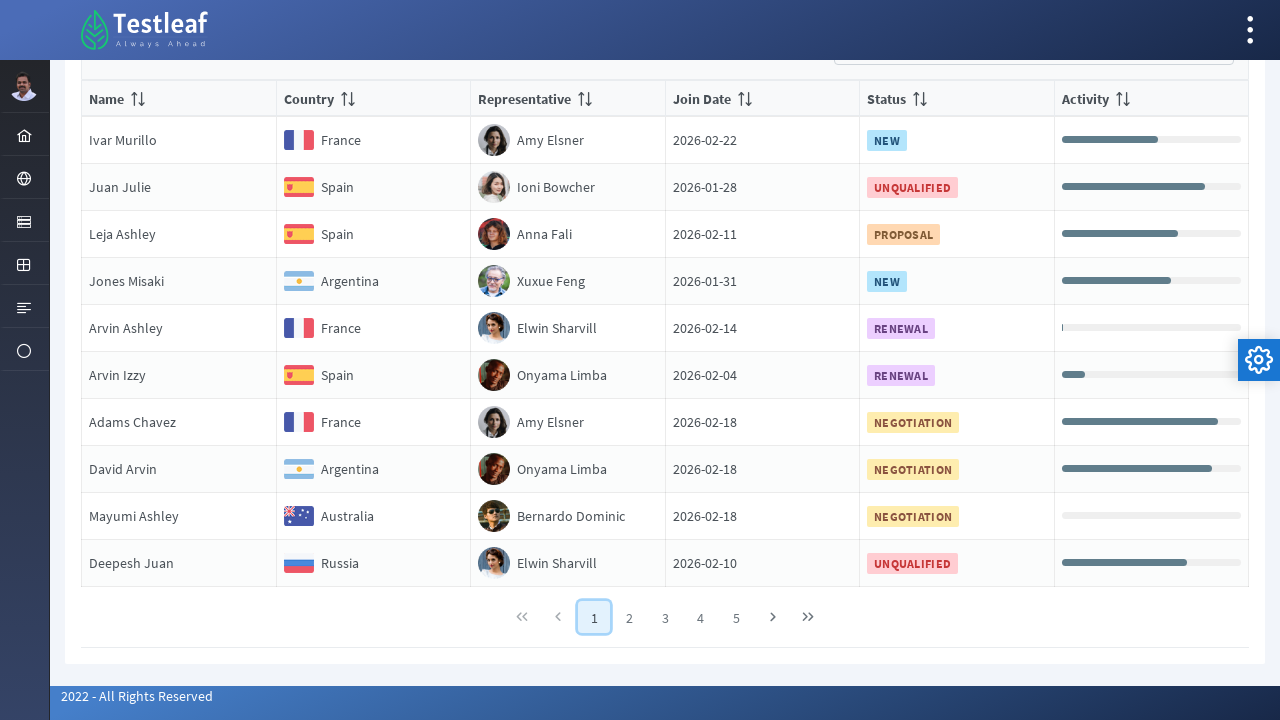

Retrieved country text from row 7: France
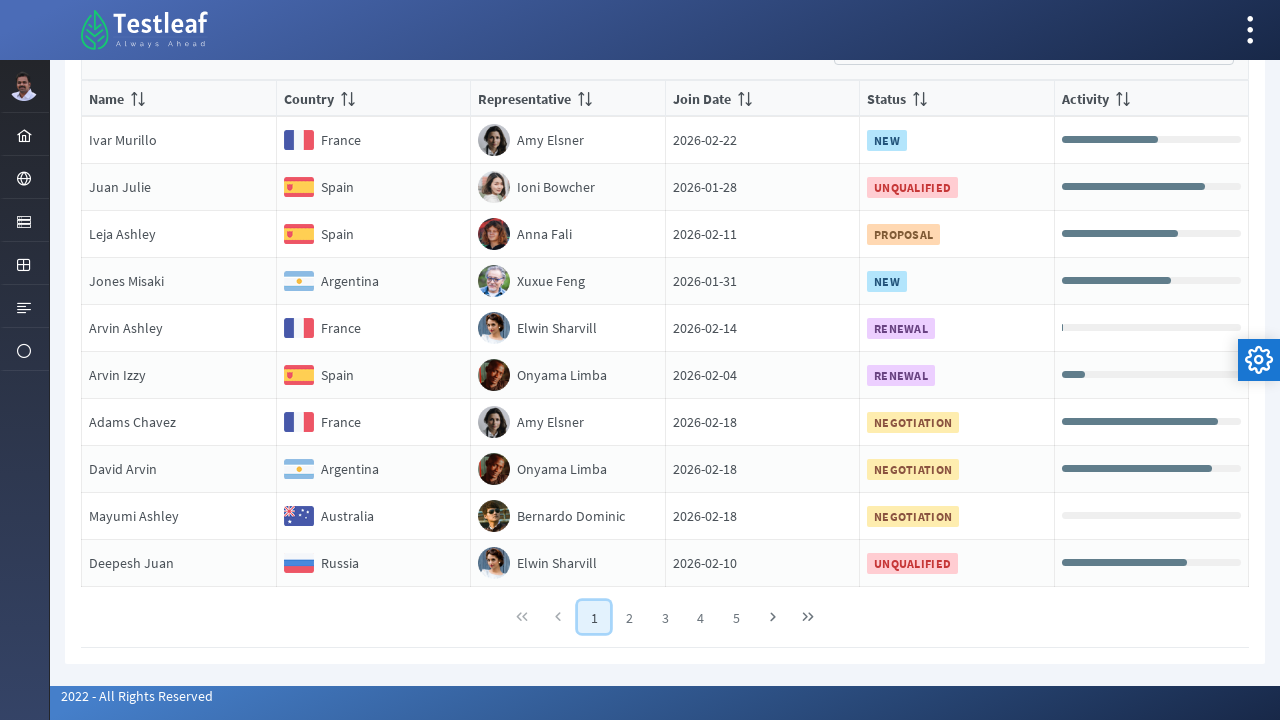

Located country element in row 8
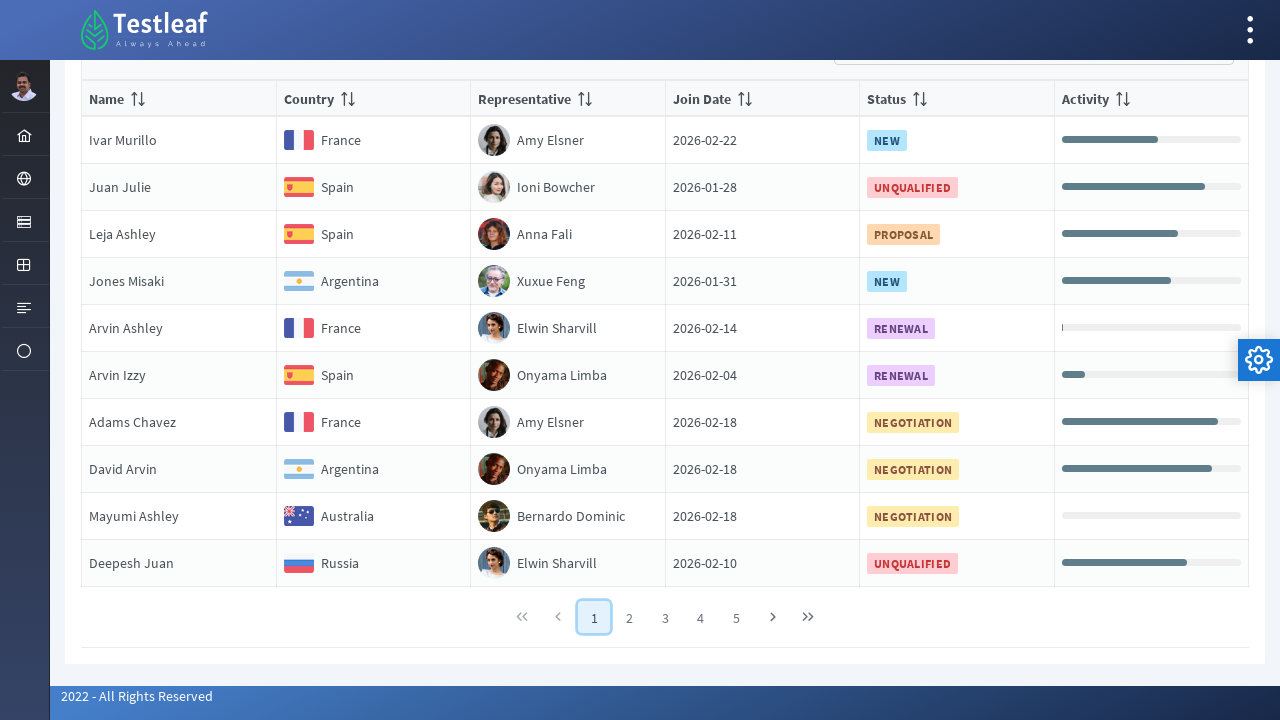

Retrieved country text from row 8: Argentina
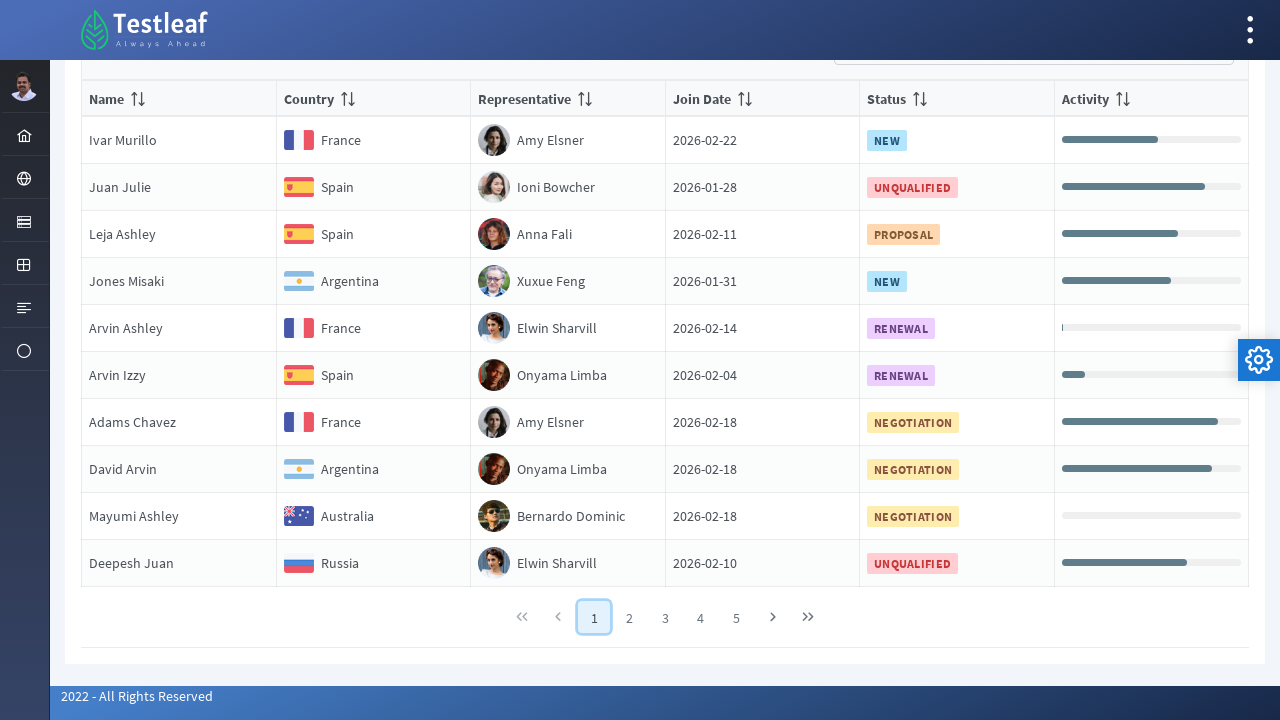

Located country element in row 9
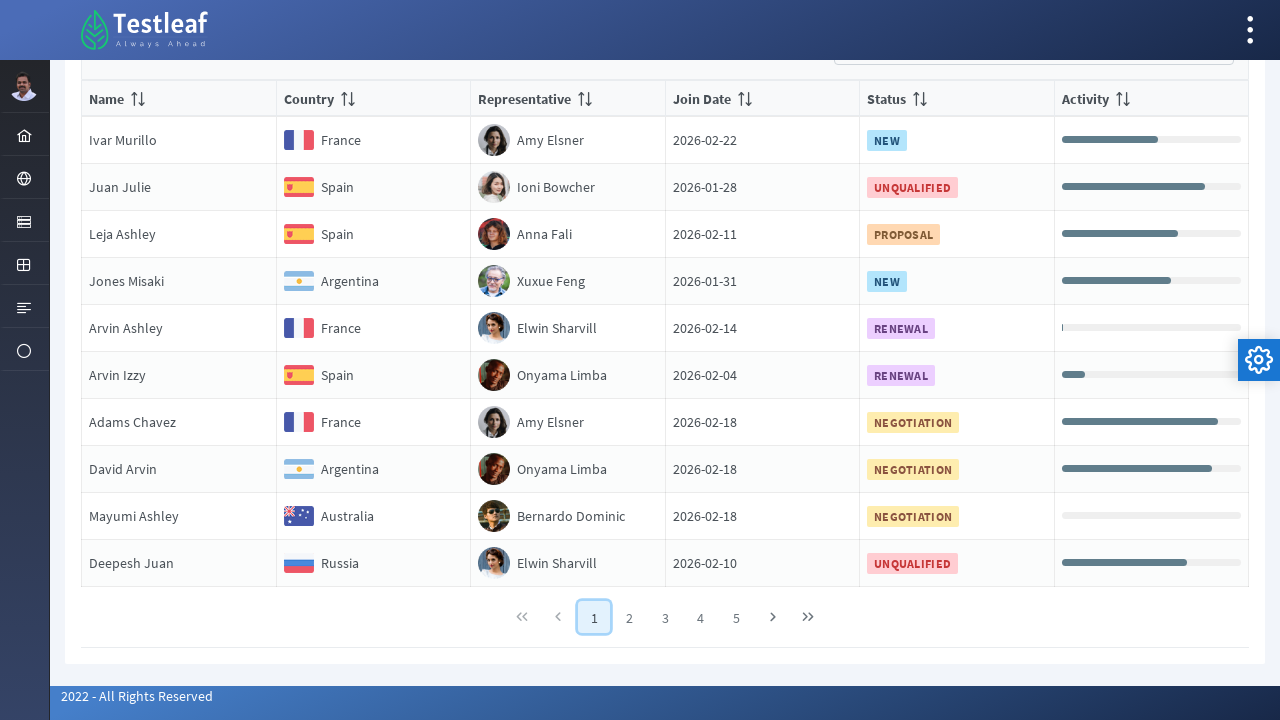

Retrieved country text from row 9: Australia
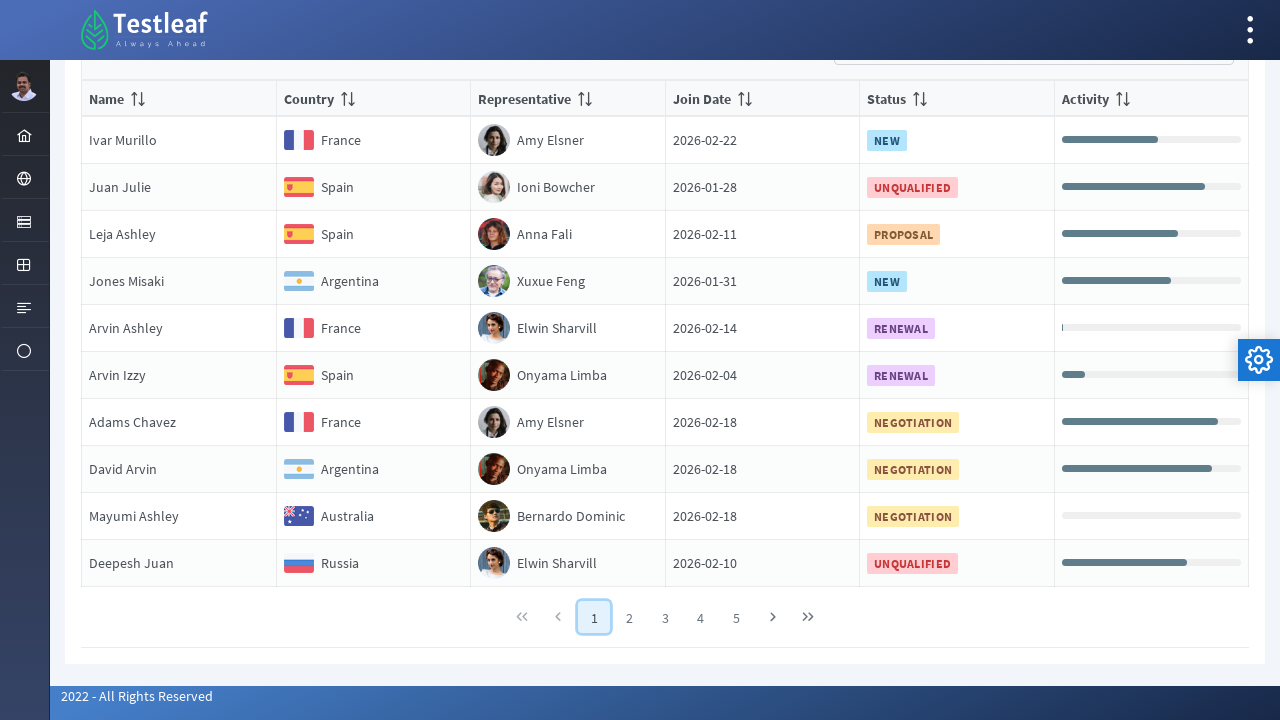

Located country element in row 10
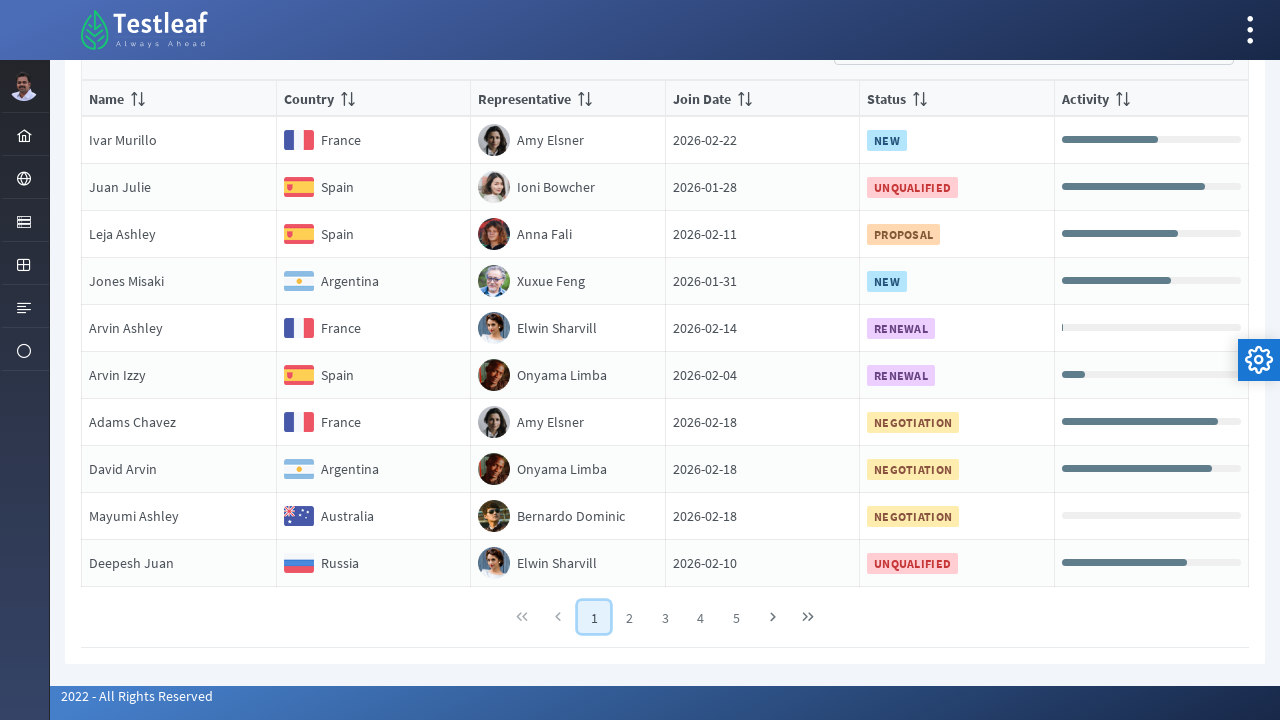

Retrieved country text from row 10: Russia
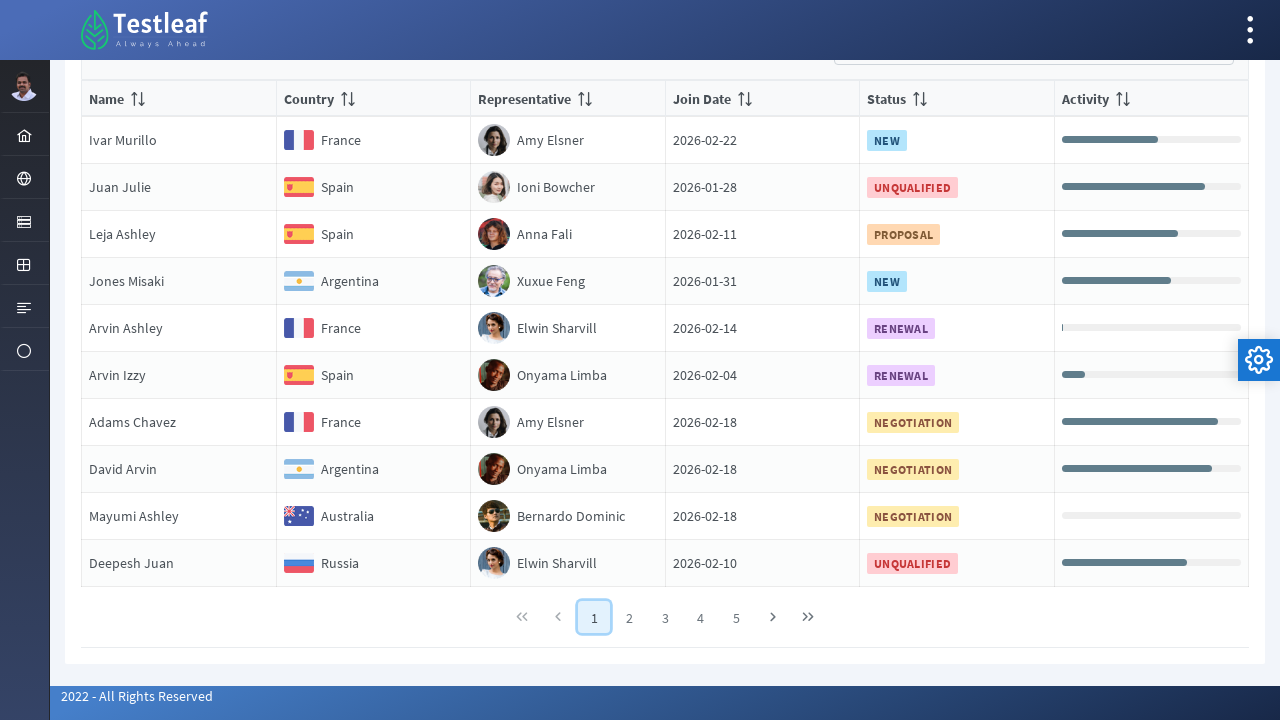

Clicked on pagination page 2 at (630, 617) on //*[@class='ui-paginator-pages']//a[2]
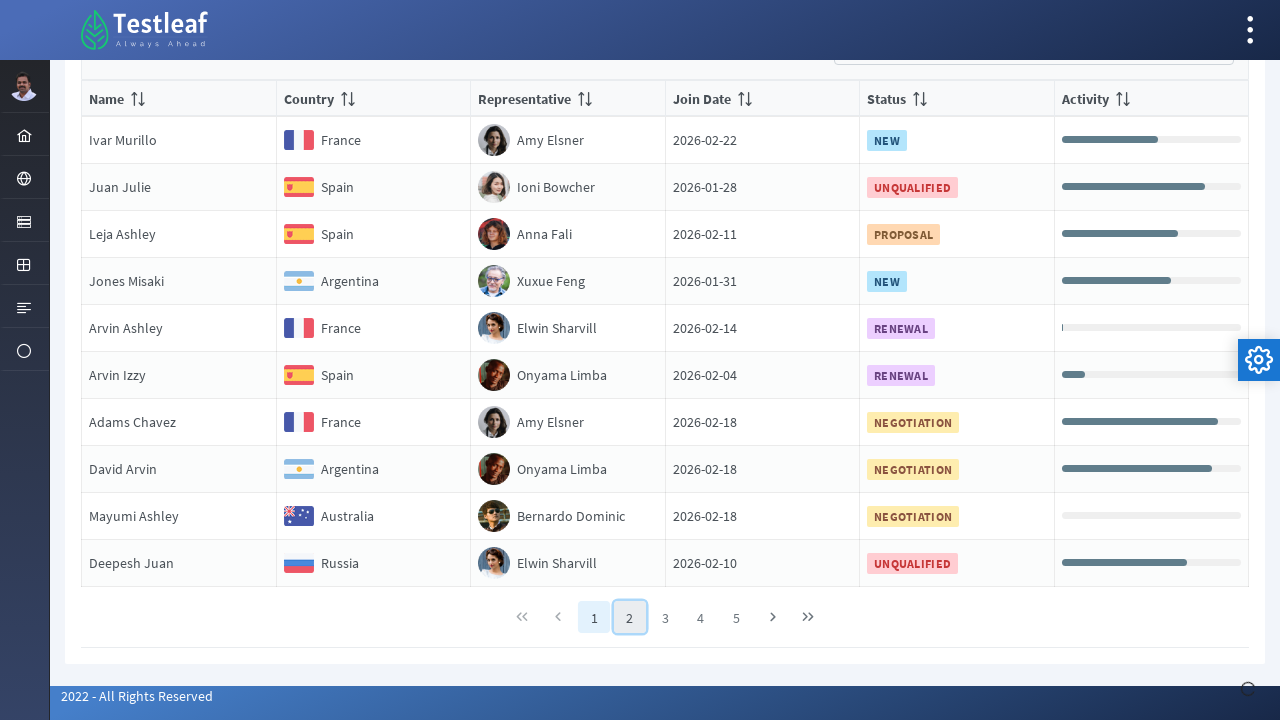

Waited for table to update after page navigation
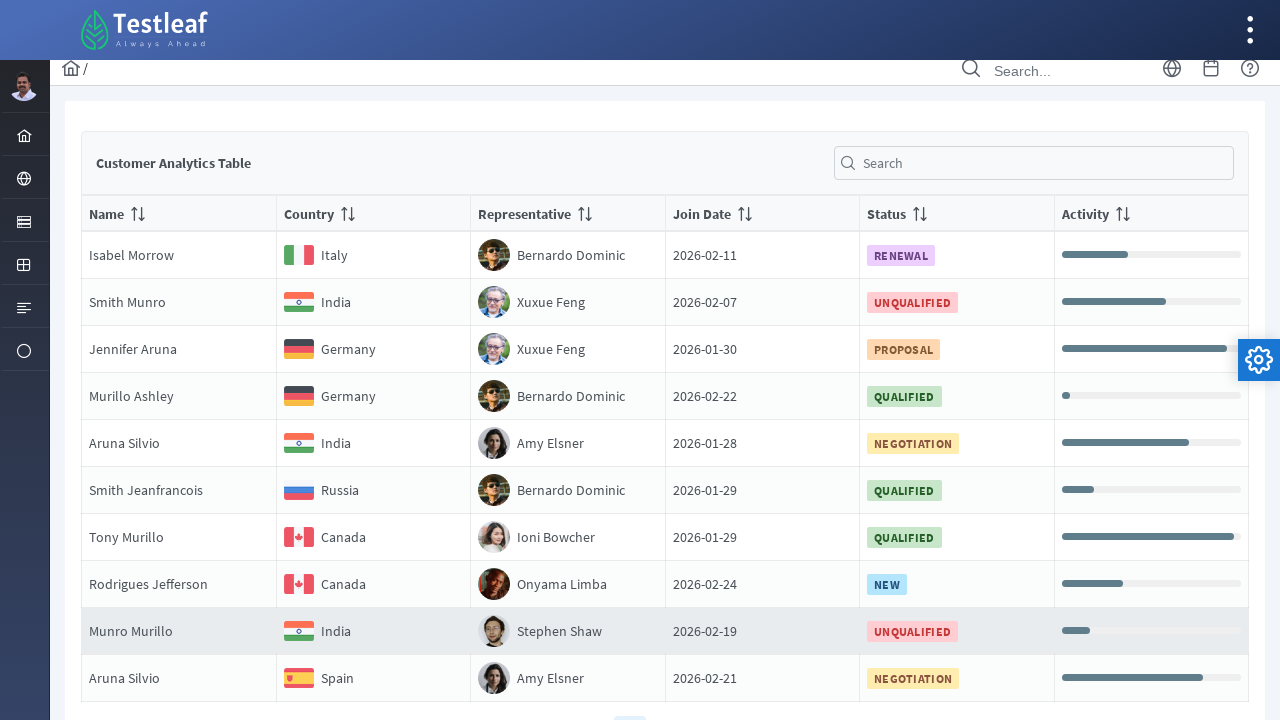

Retrieved all rows from page 2
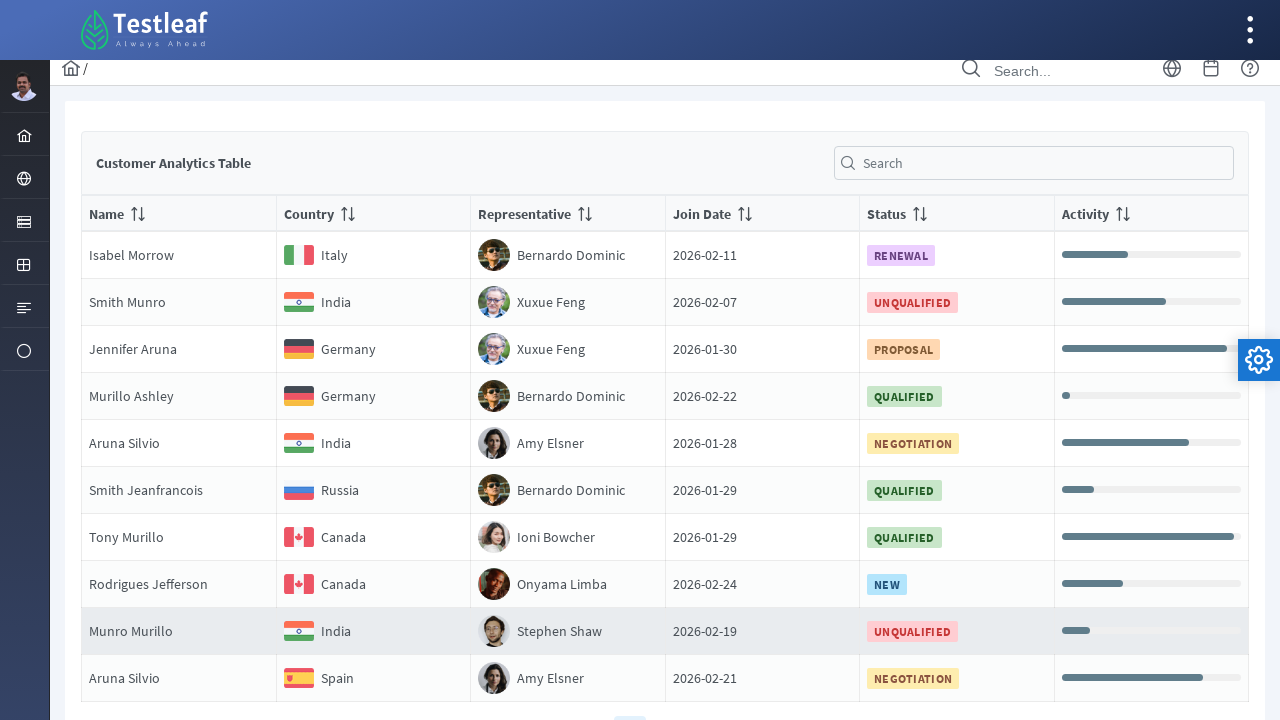

Located country element in row 1
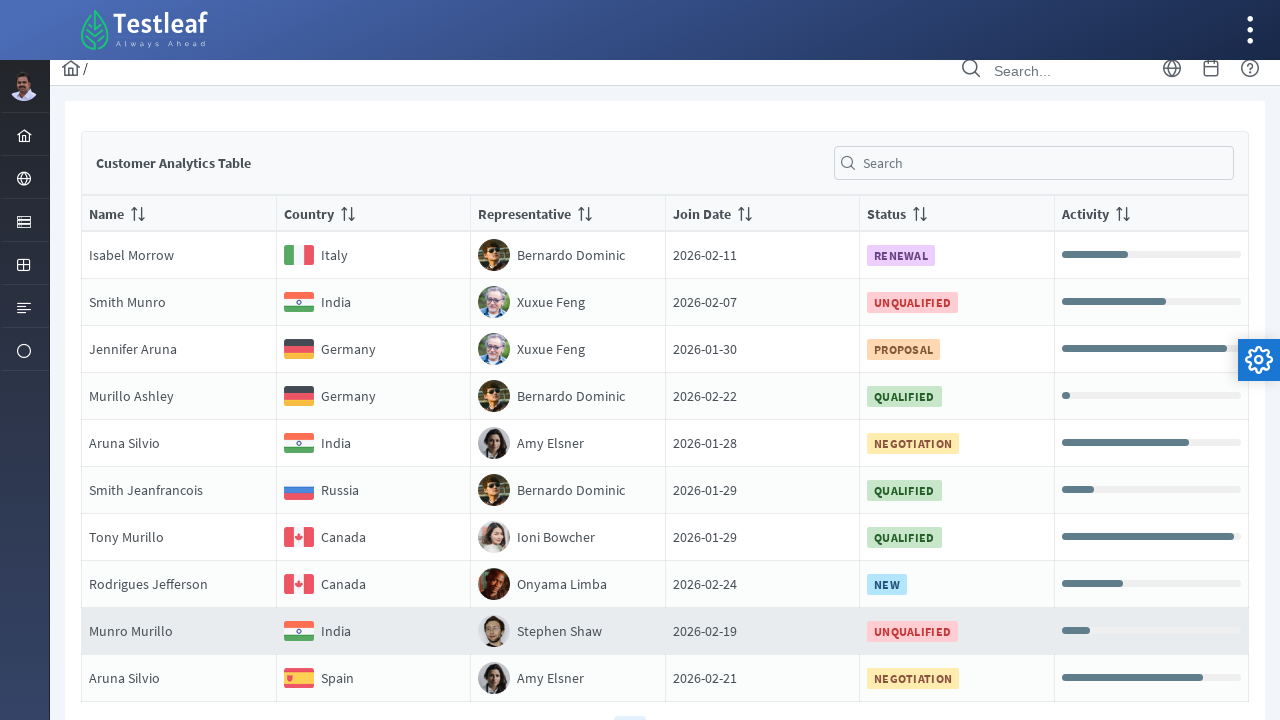

Retrieved country text from row 1: Italy
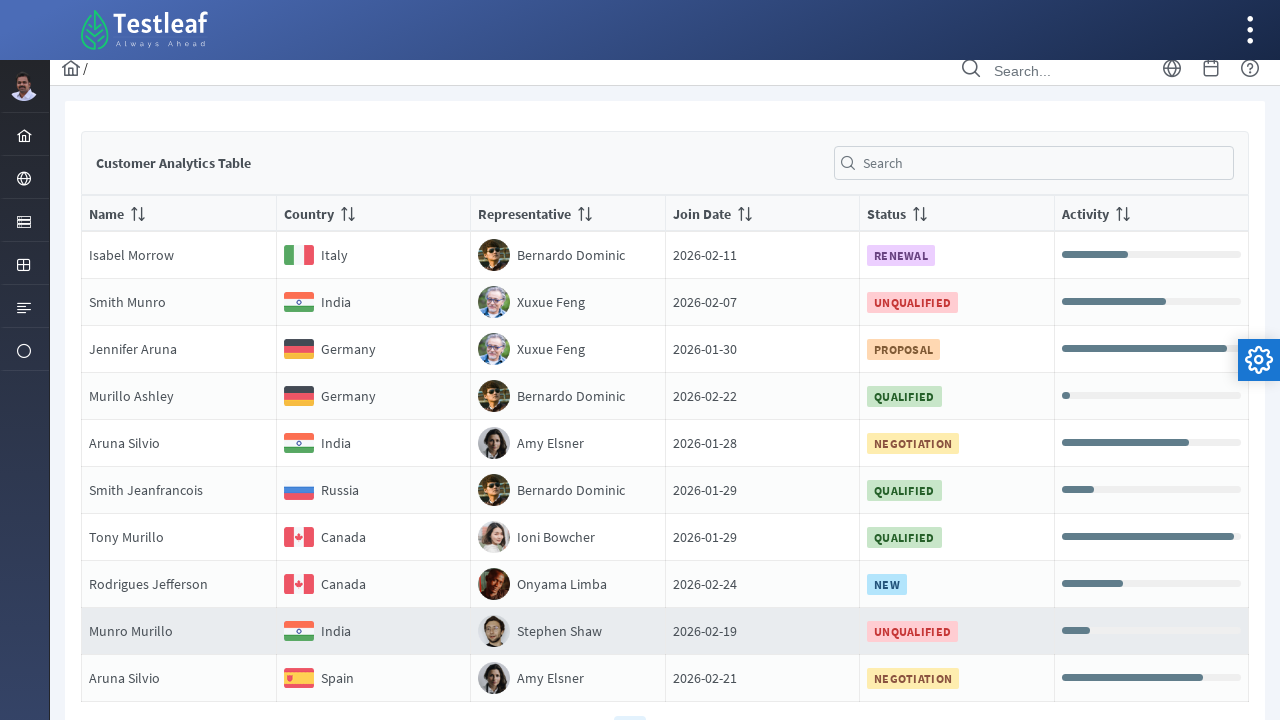

Found Italy entry, locating name from row 1
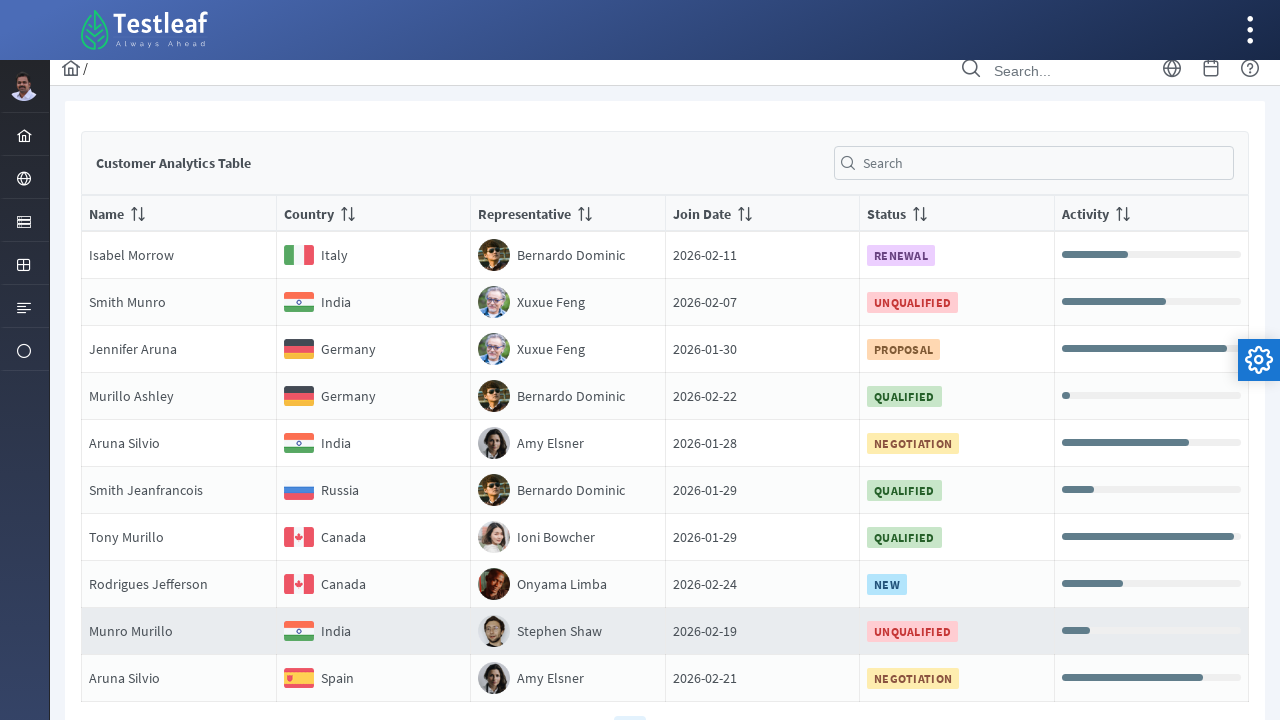

Found entry from Italy: NameIsabel Morrow
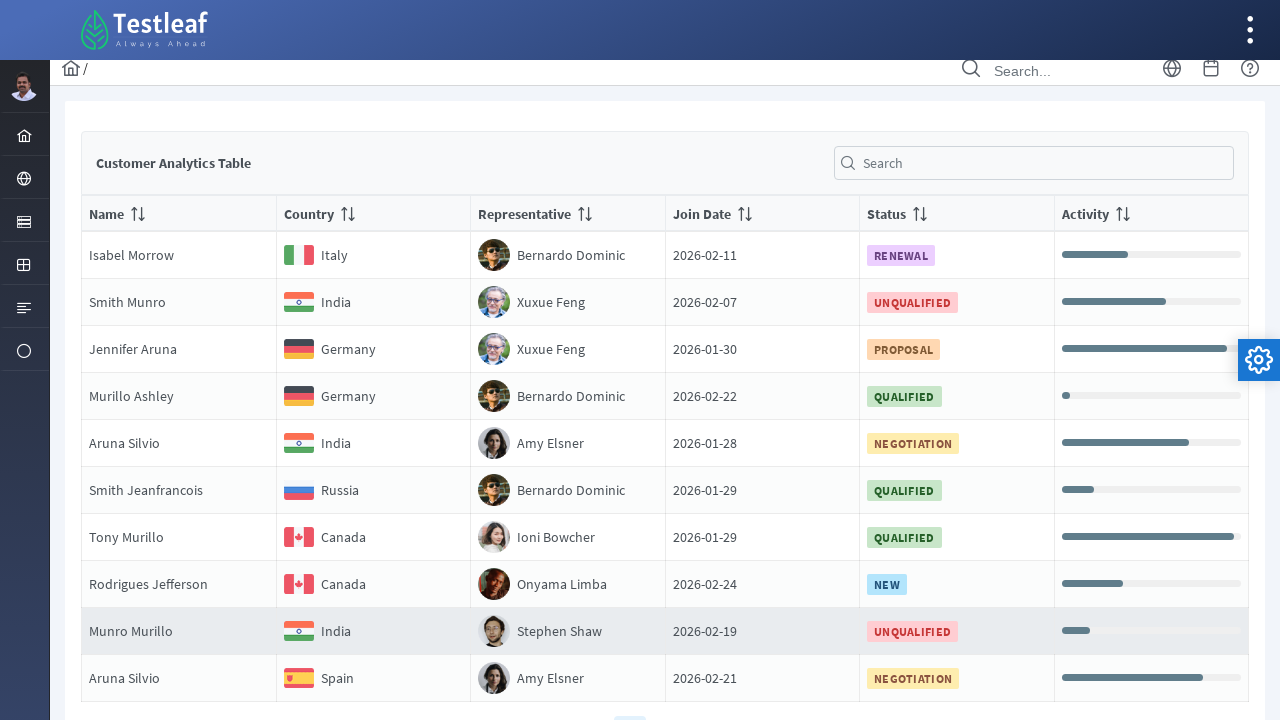

Located country element in row 2
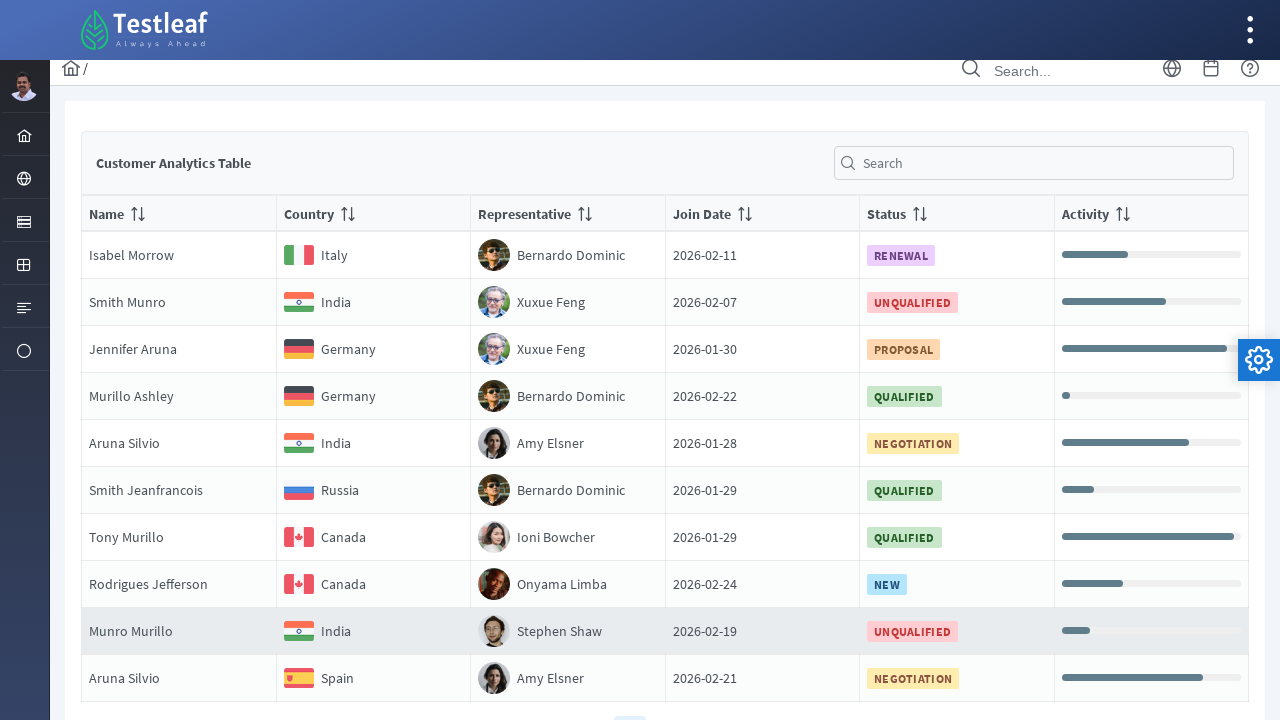

Retrieved country text from row 2: India
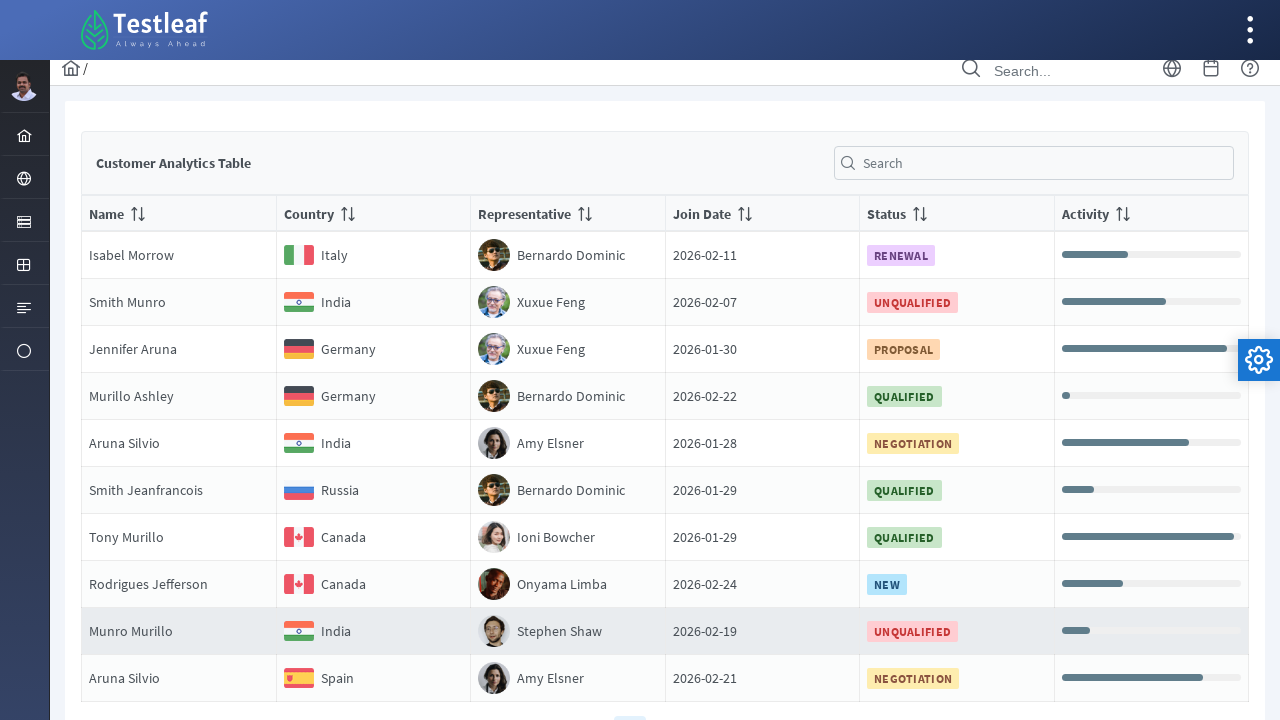

Located country element in row 3
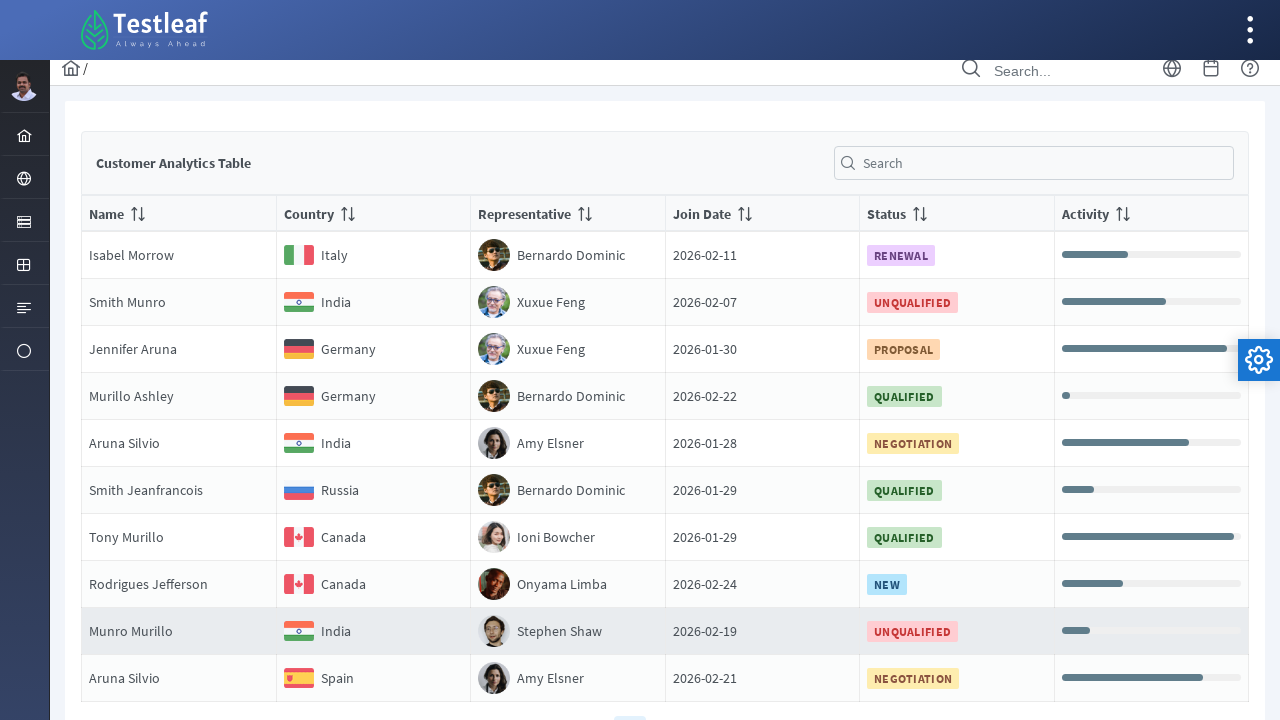

Retrieved country text from row 3: Germany
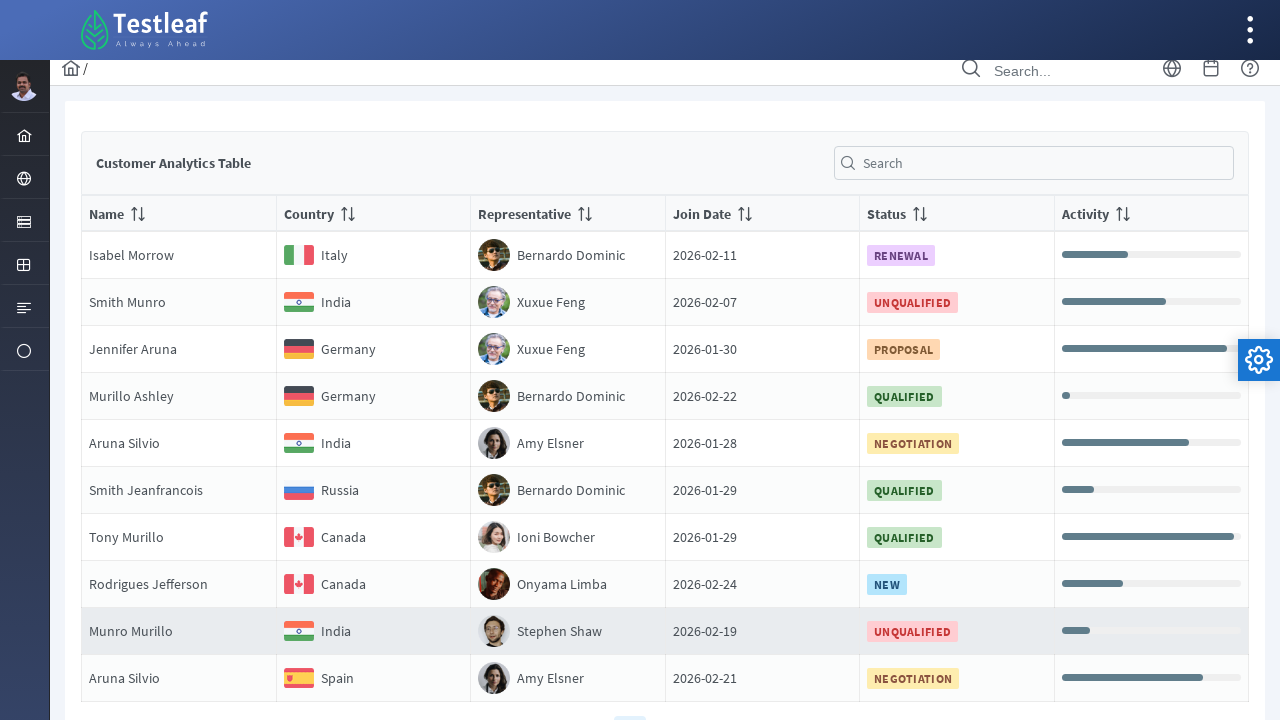

Located country element in row 4
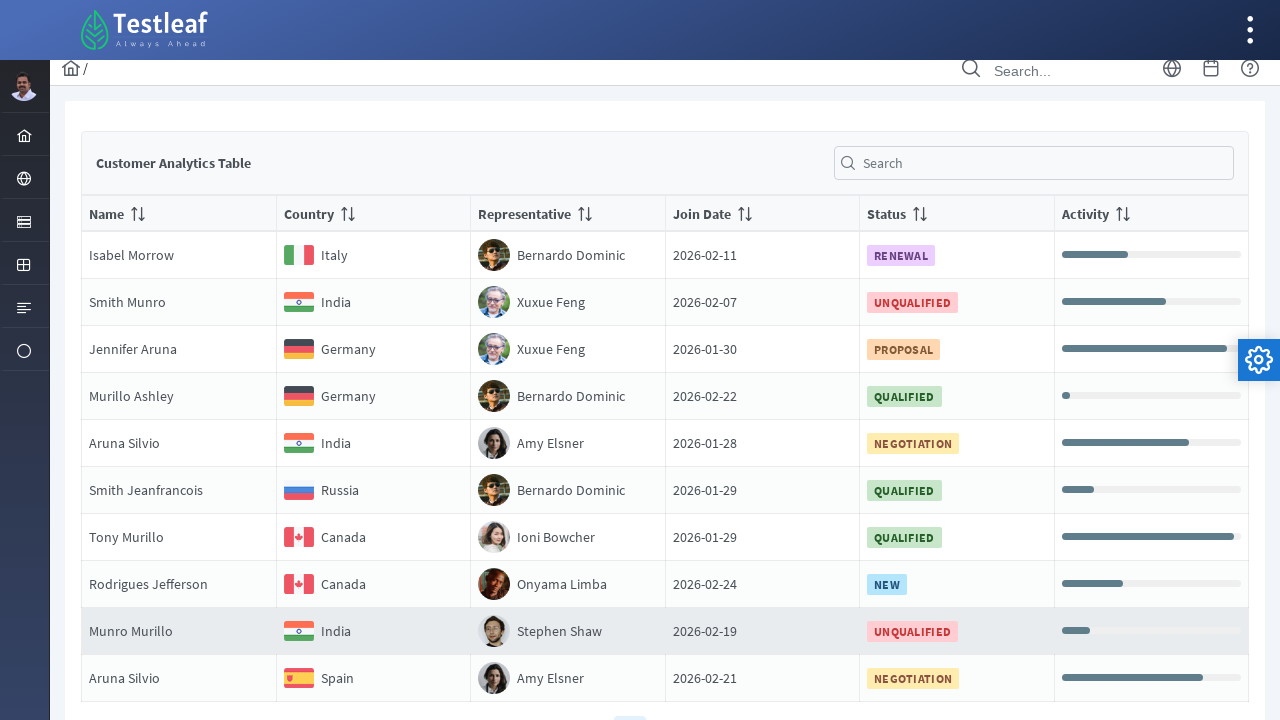

Retrieved country text from row 4: Germany
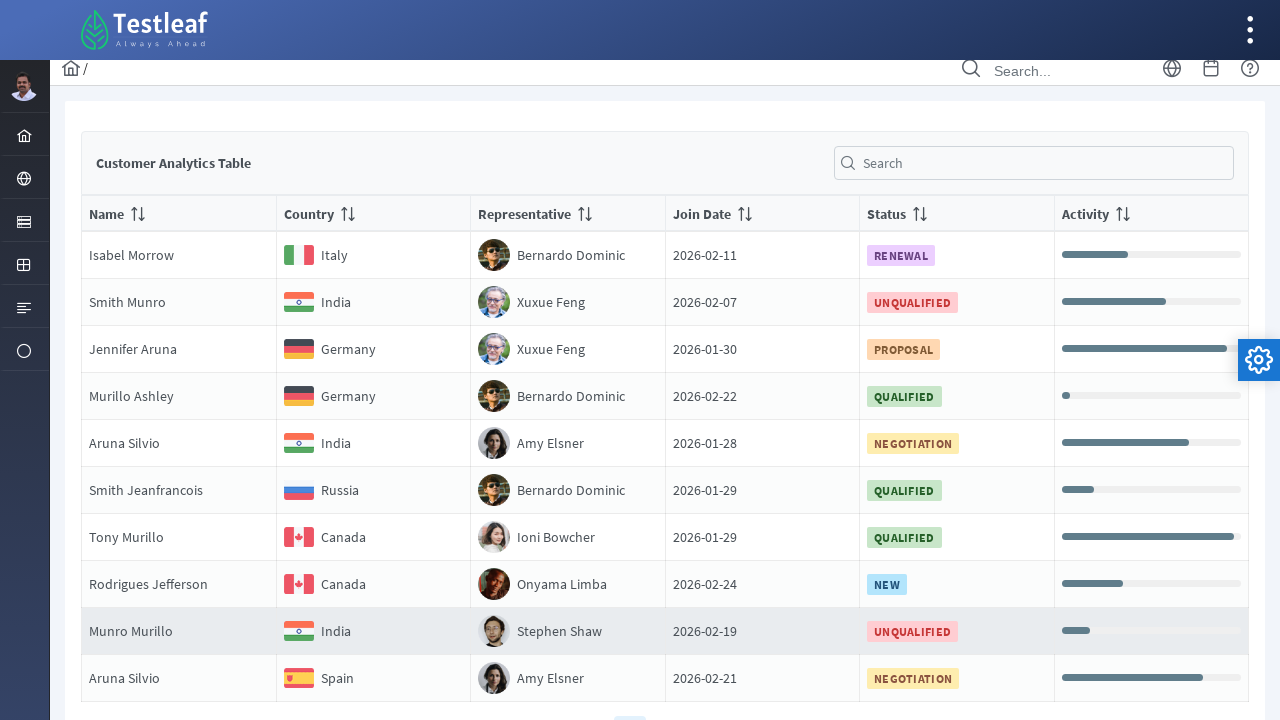

Located country element in row 5
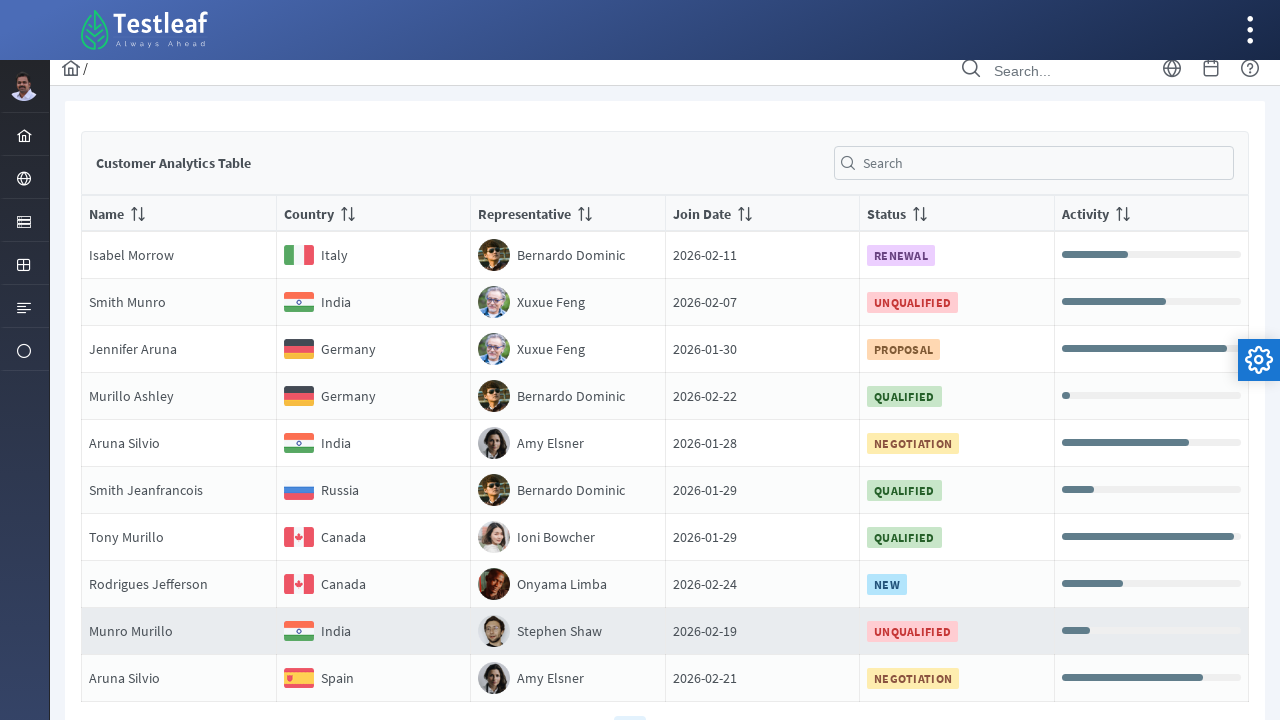

Retrieved country text from row 5: India
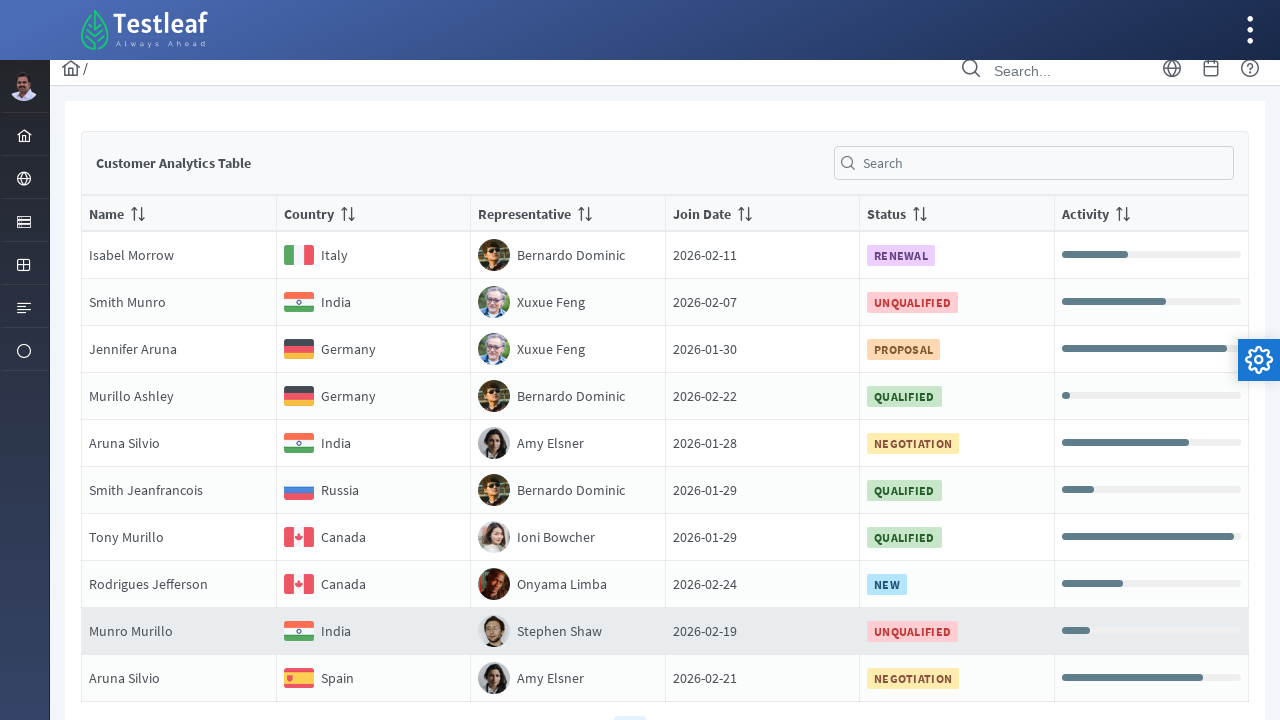

Located country element in row 6
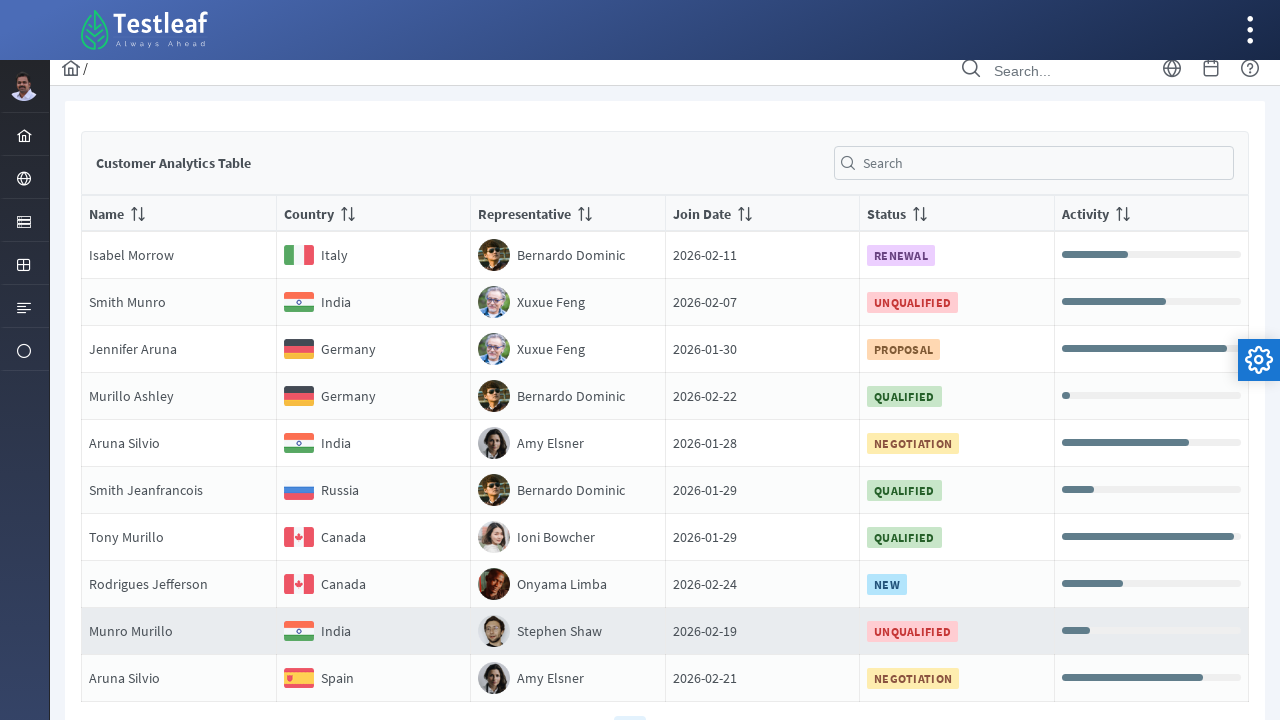

Retrieved country text from row 6: Russia
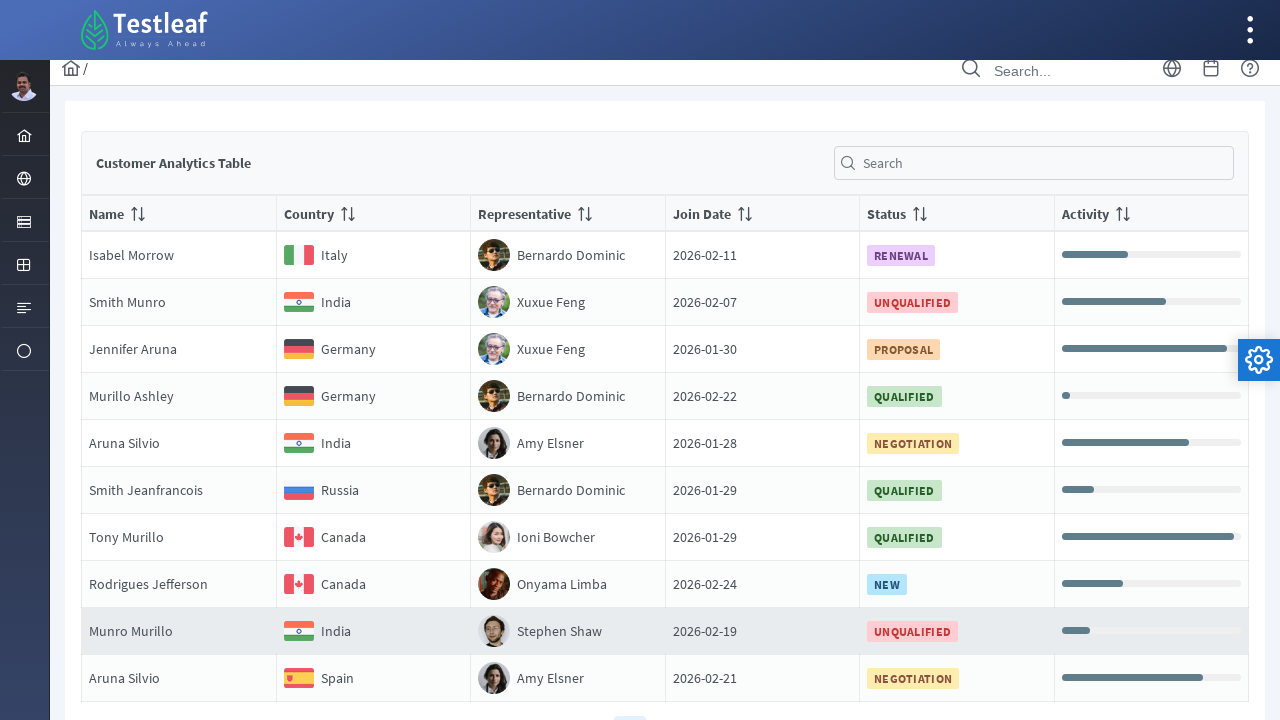

Located country element in row 7
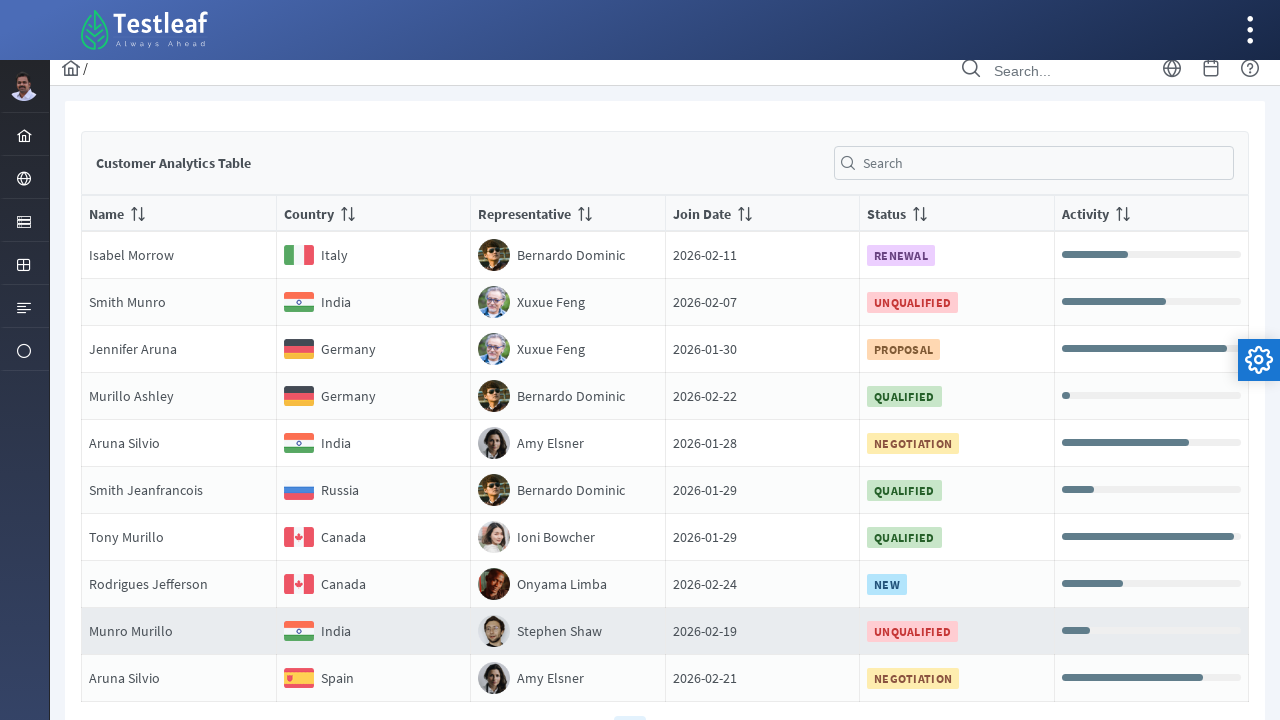

Retrieved country text from row 7: Canada
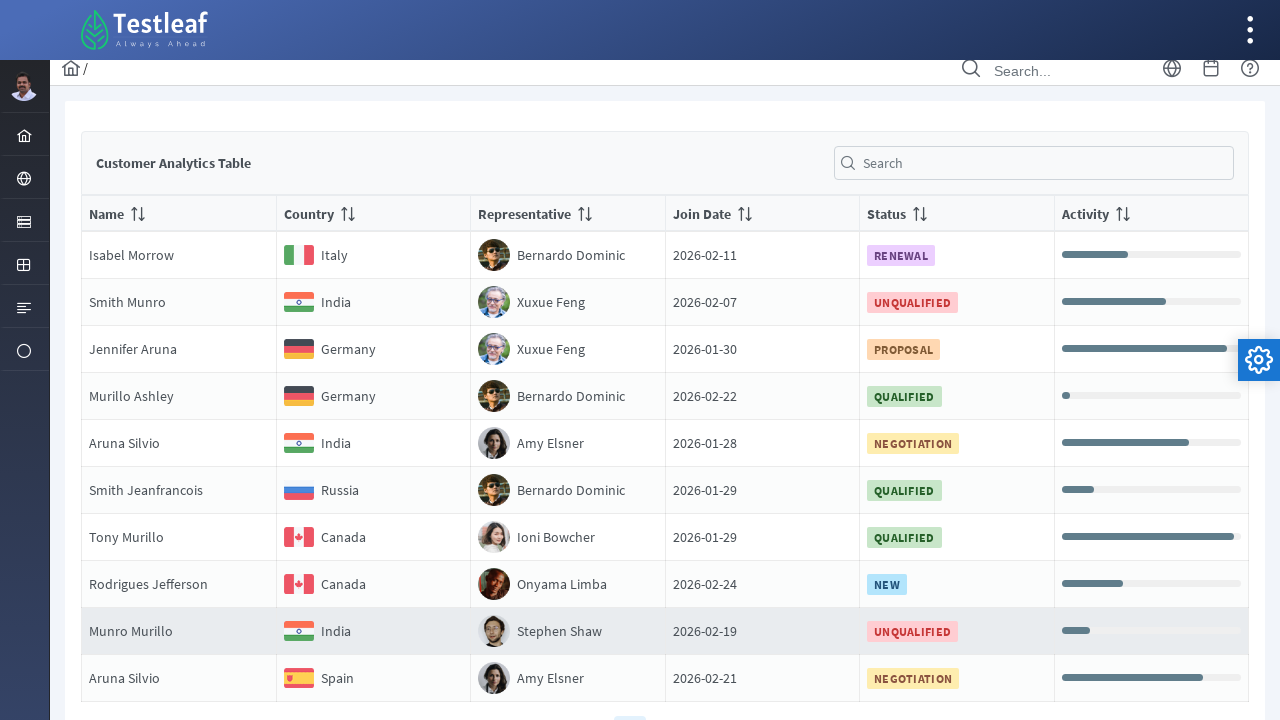

Located country element in row 8
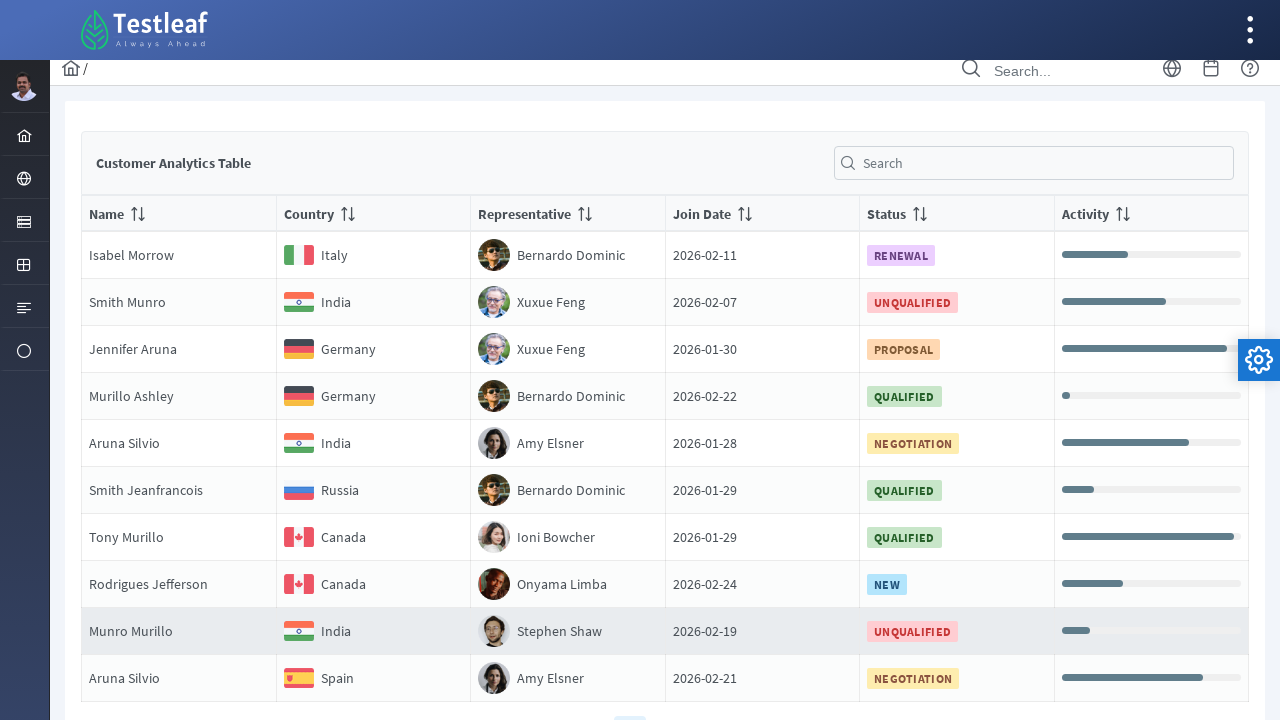

Retrieved country text from row 8: Canada
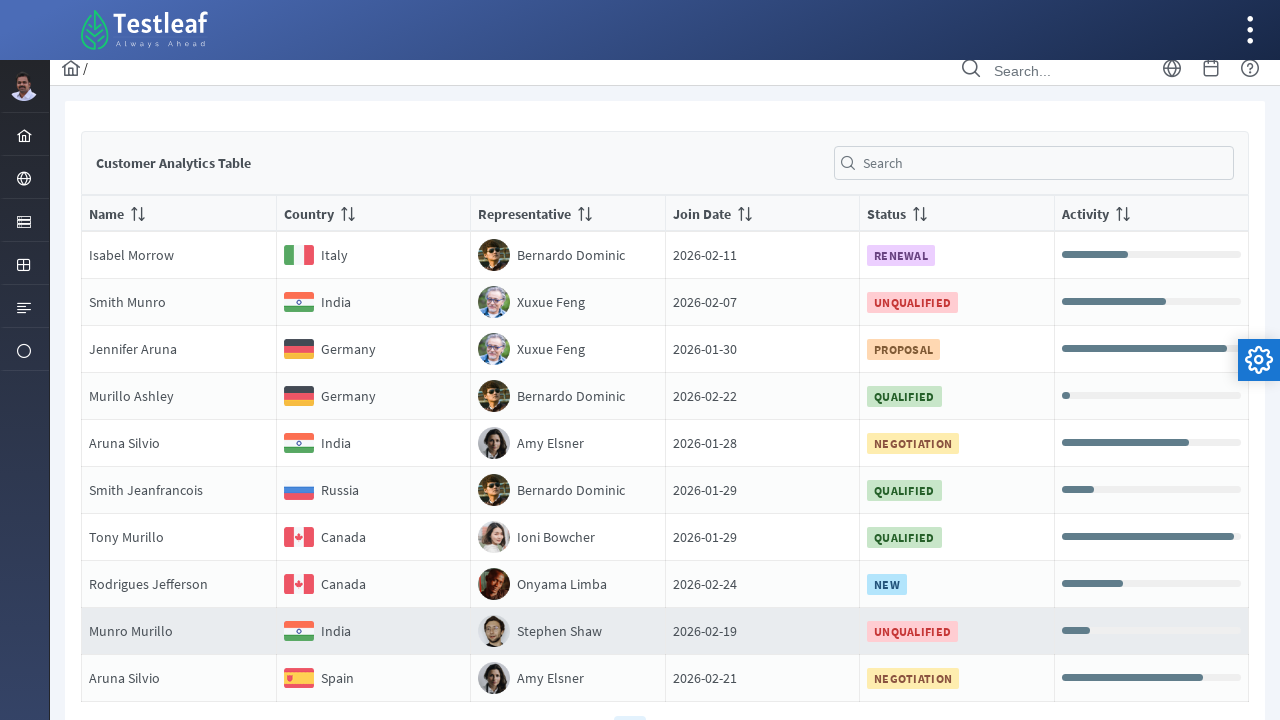

Located country element in row 9
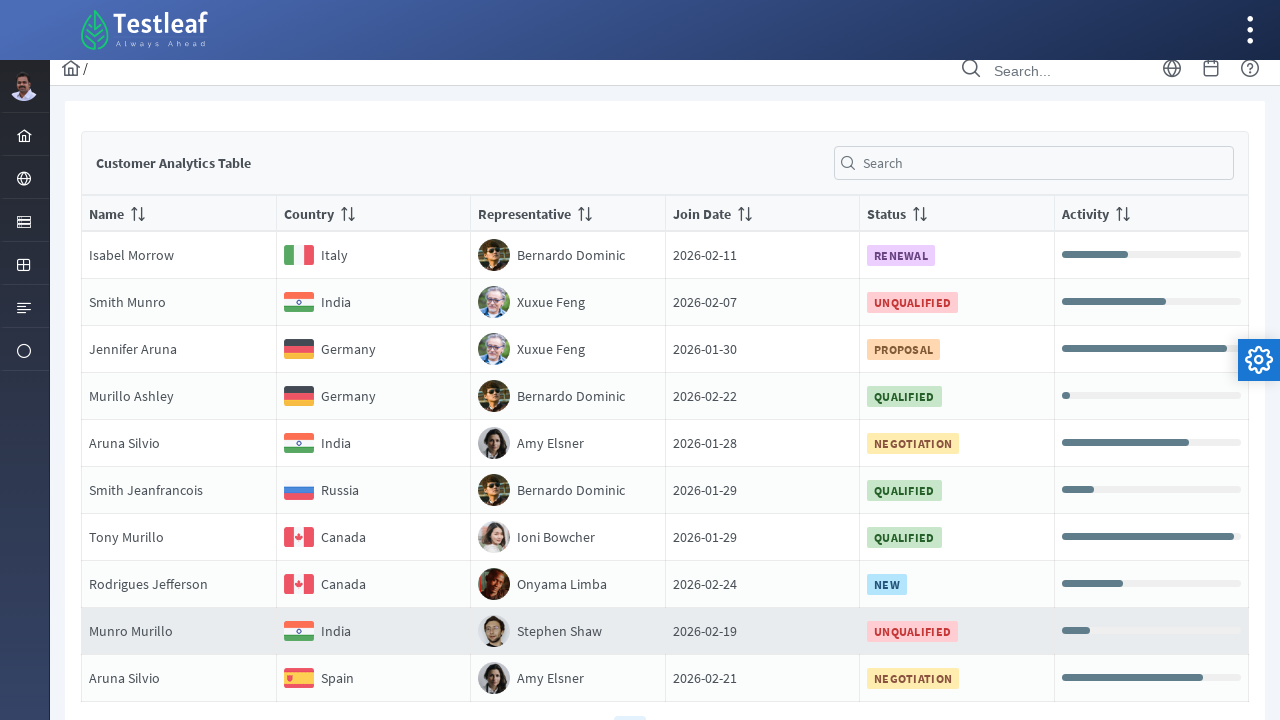

Retrieved country text from row 9: India
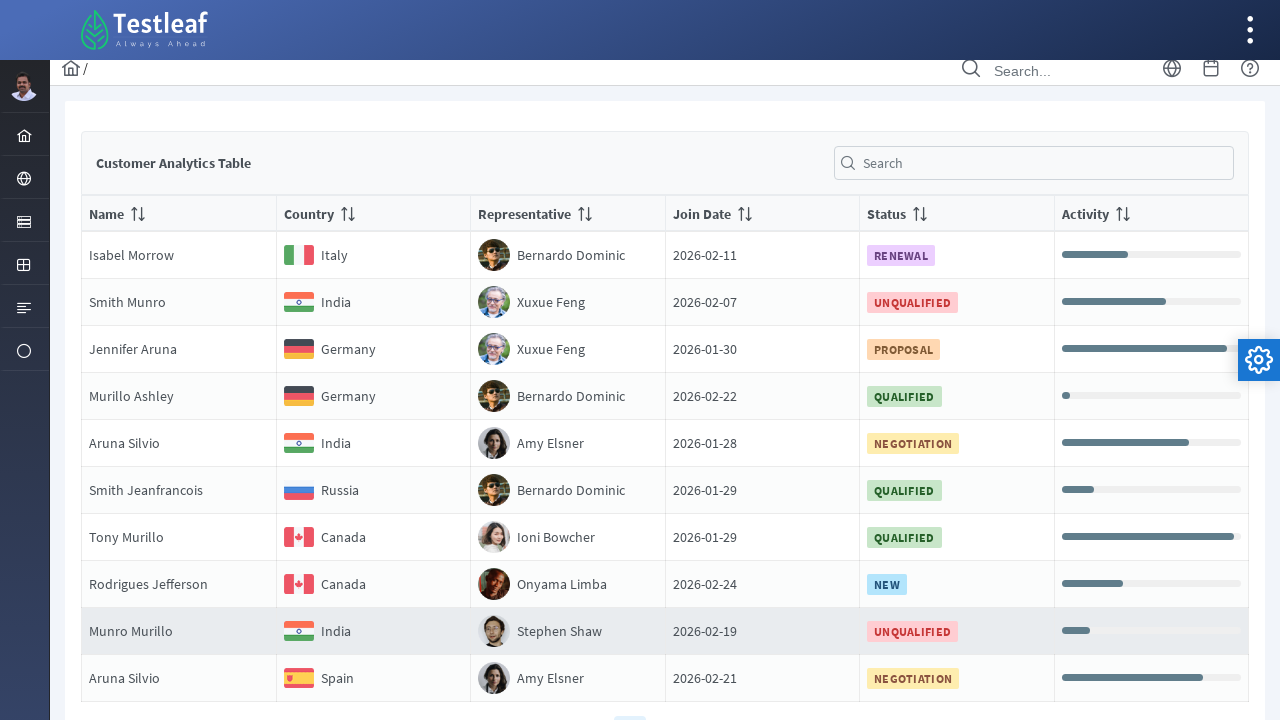

Located country element in row 10
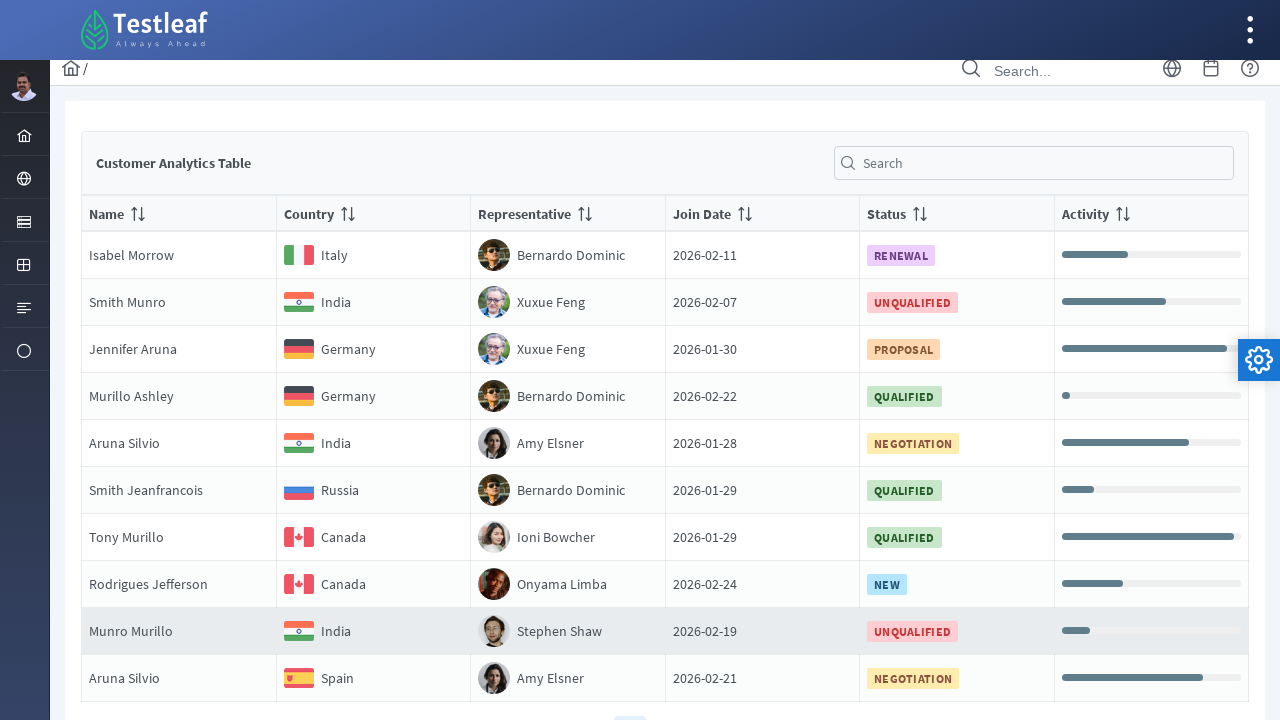

Retrieved country text from row 10: Spain
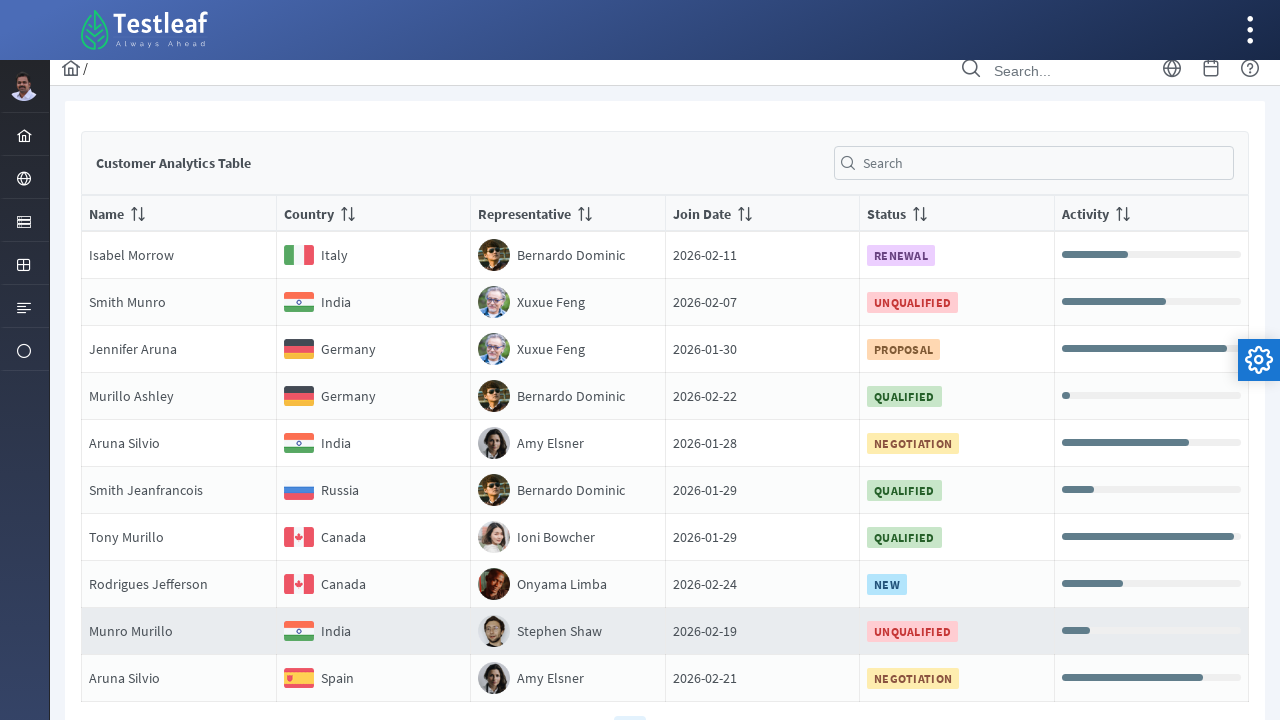

Clicked on pagination page 3 at (665, 704) on //*[@class='ui-paginator-pages']//a[3]
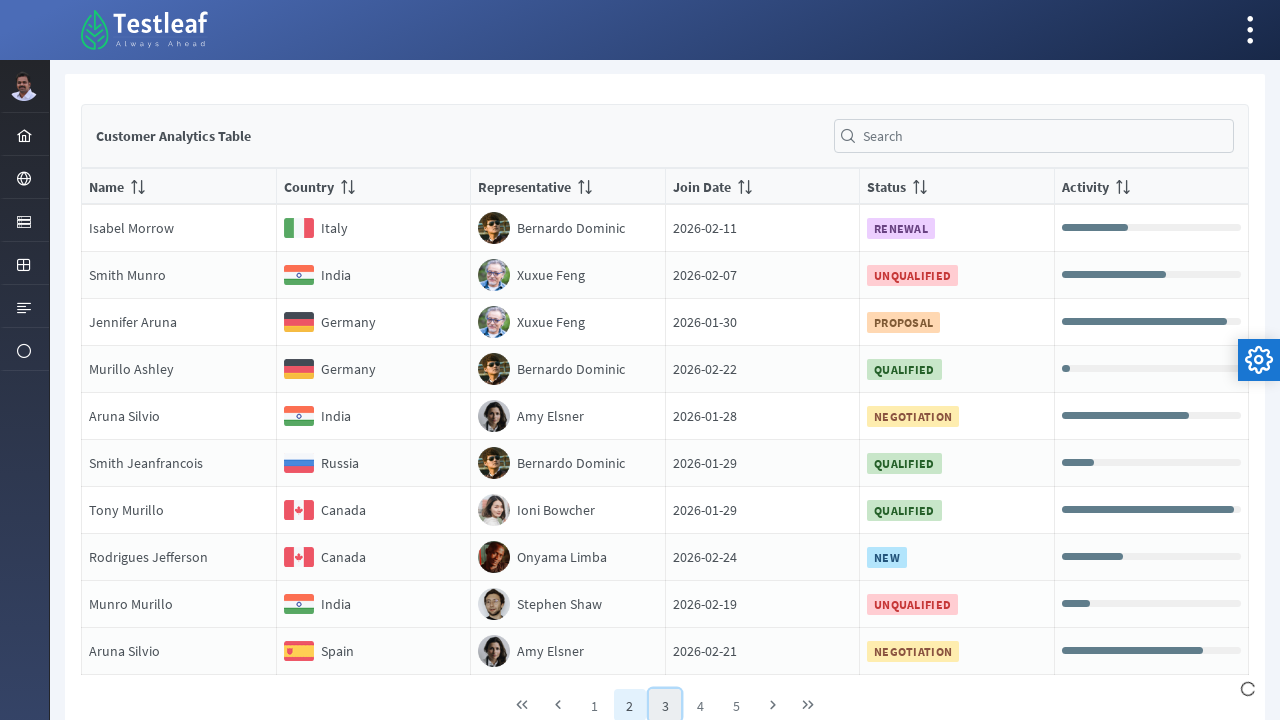

Waited for table to update after page navigation
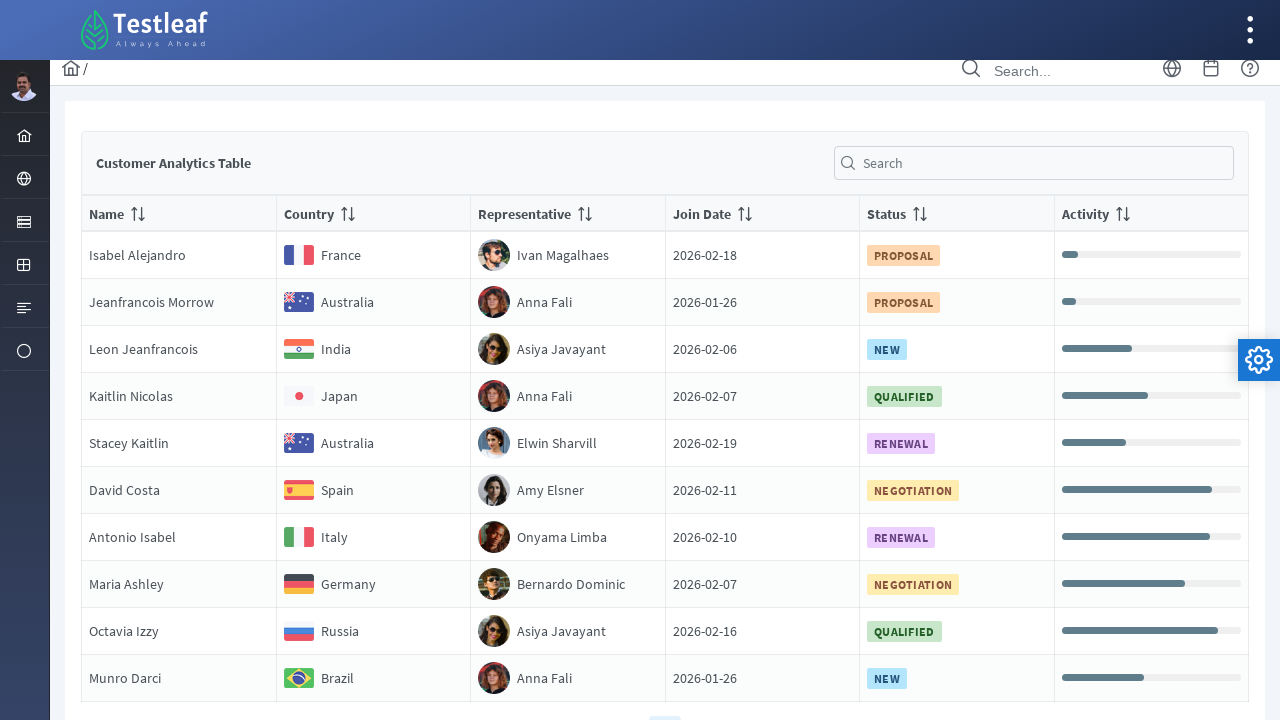

Retrieved all rows from page 3
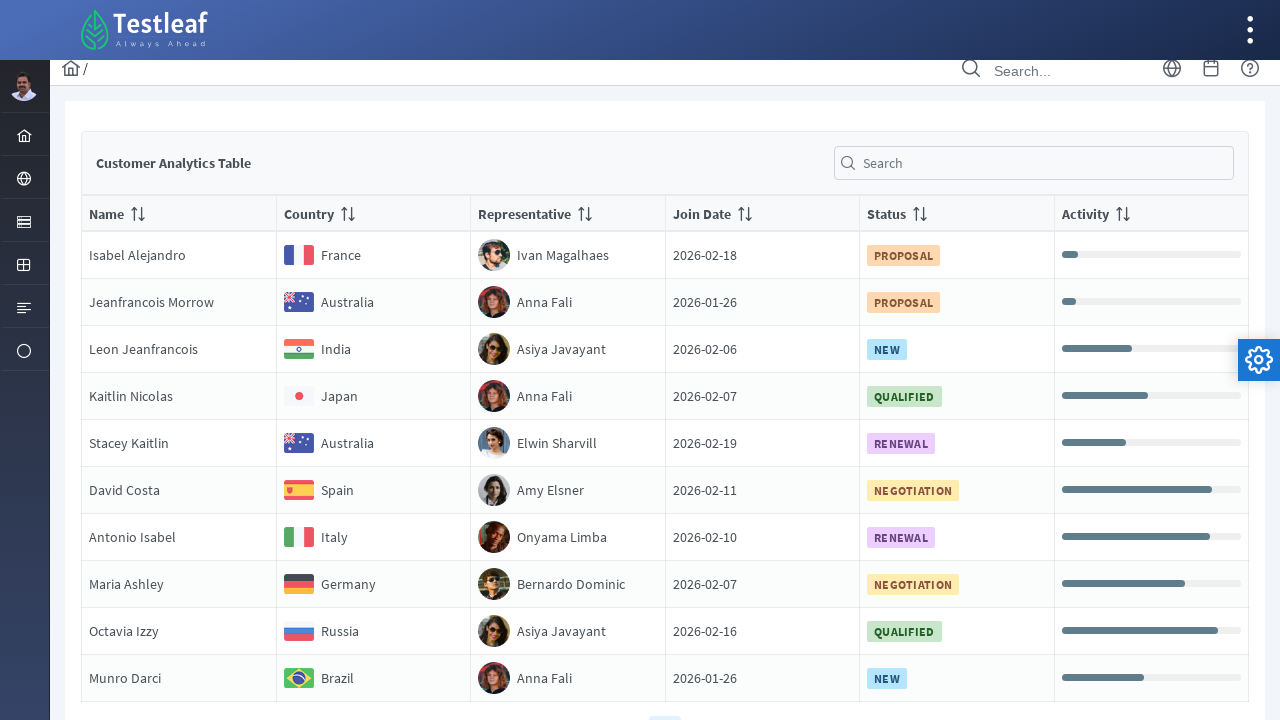

Located country element in row 1
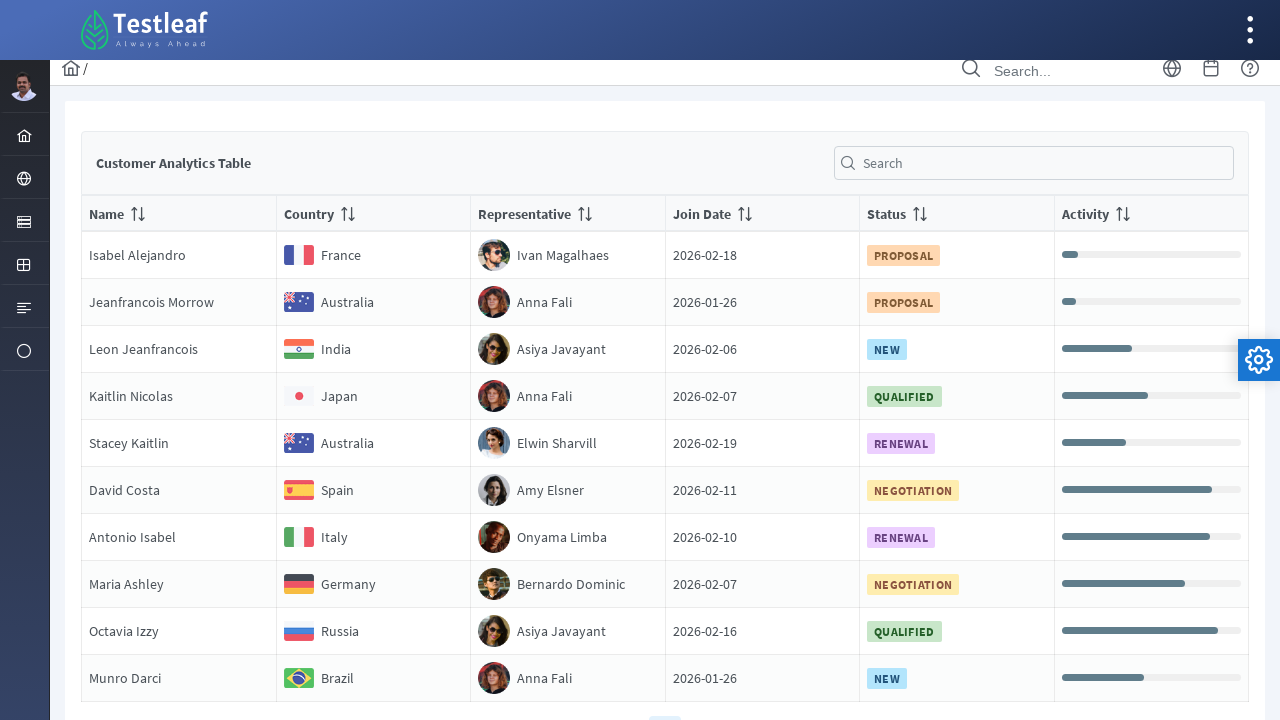

Retrieved country text from row 1: France
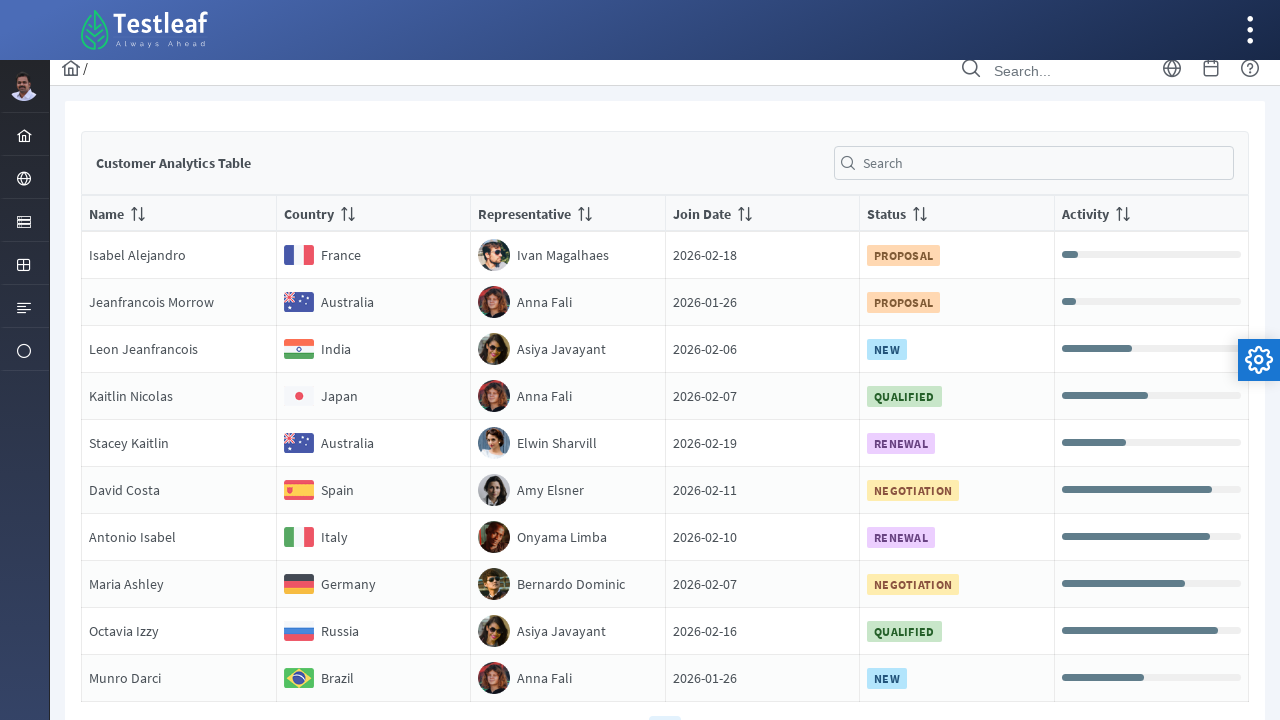

Located country element in row 2
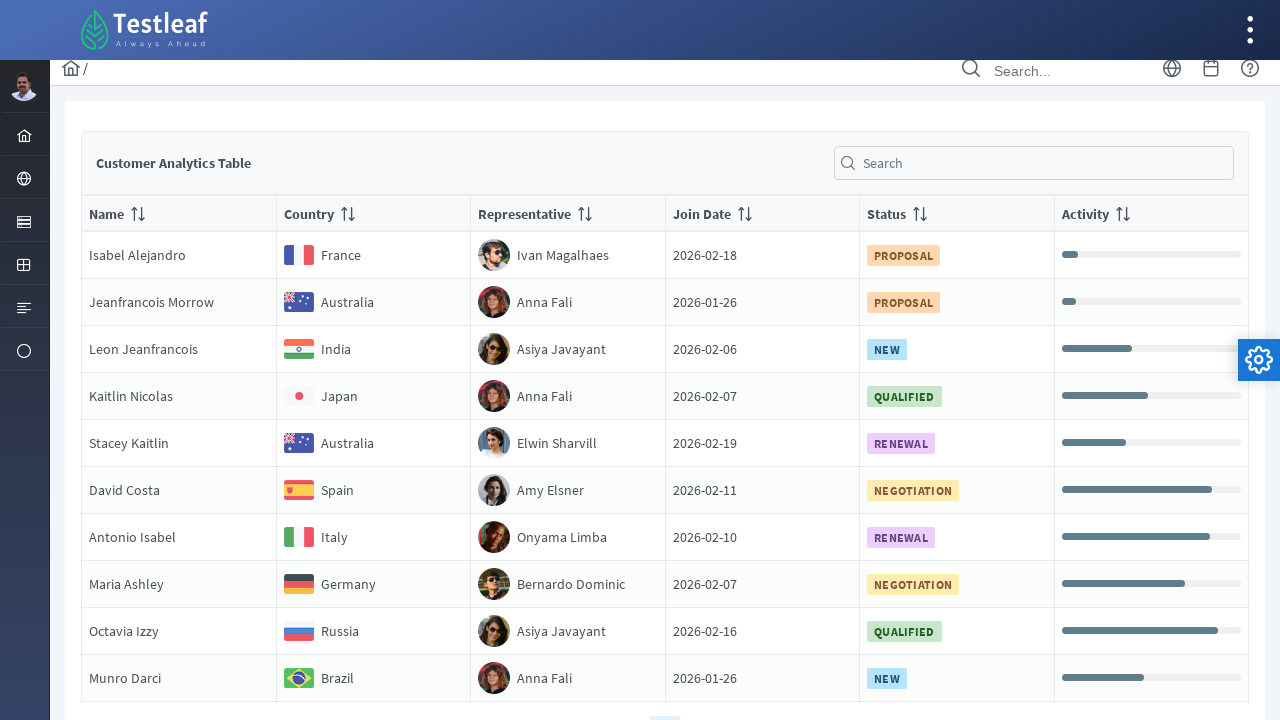

Retrieved country text from row 2: Australia
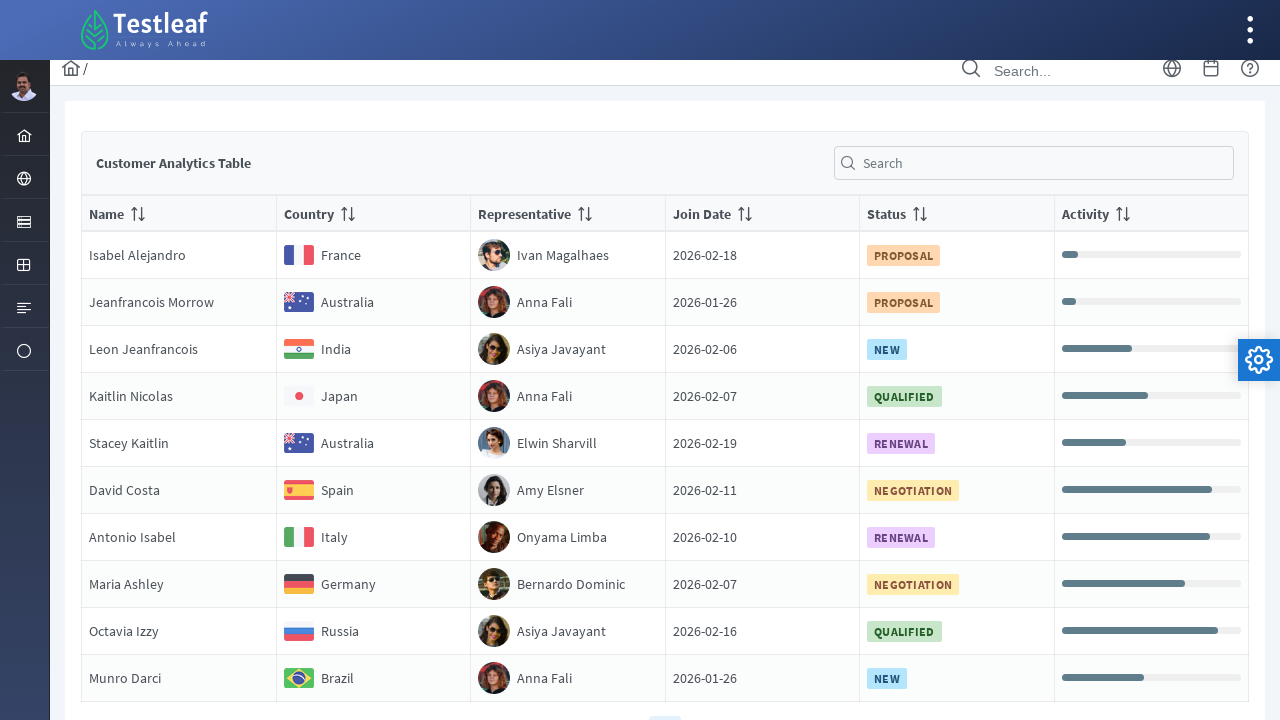

Located country element in row 3
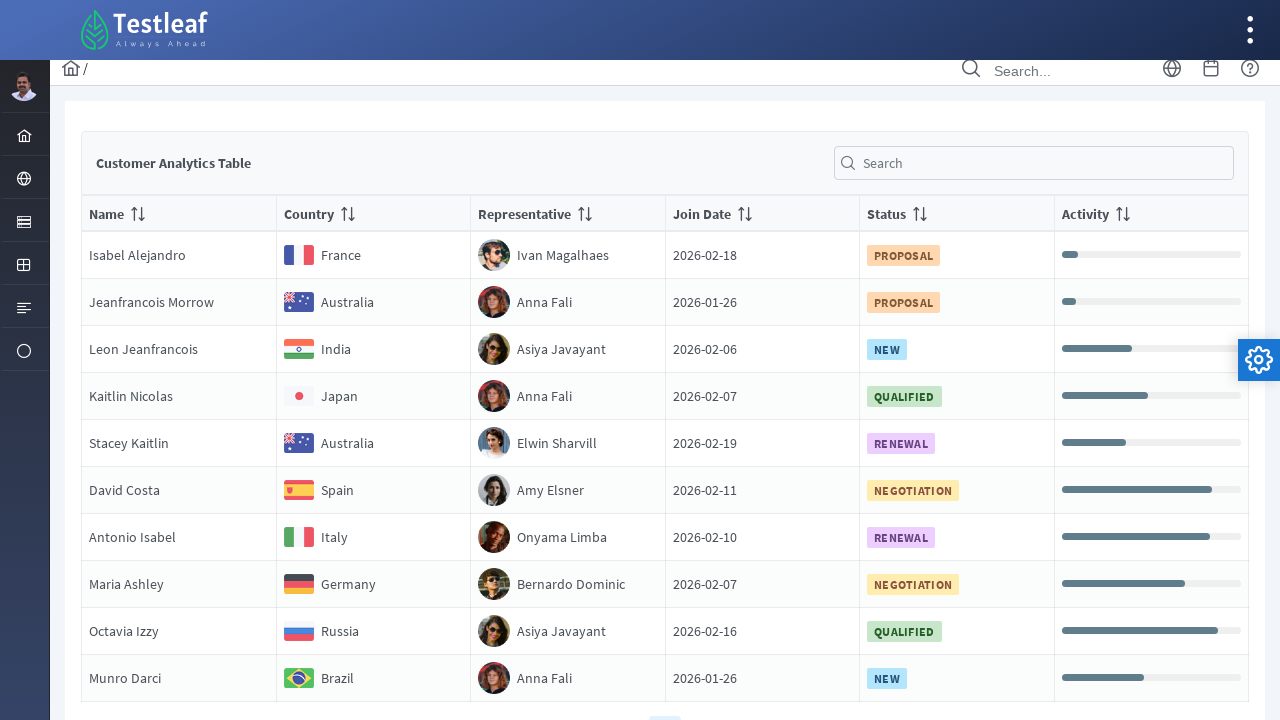

Retrieved country text from row 3: India
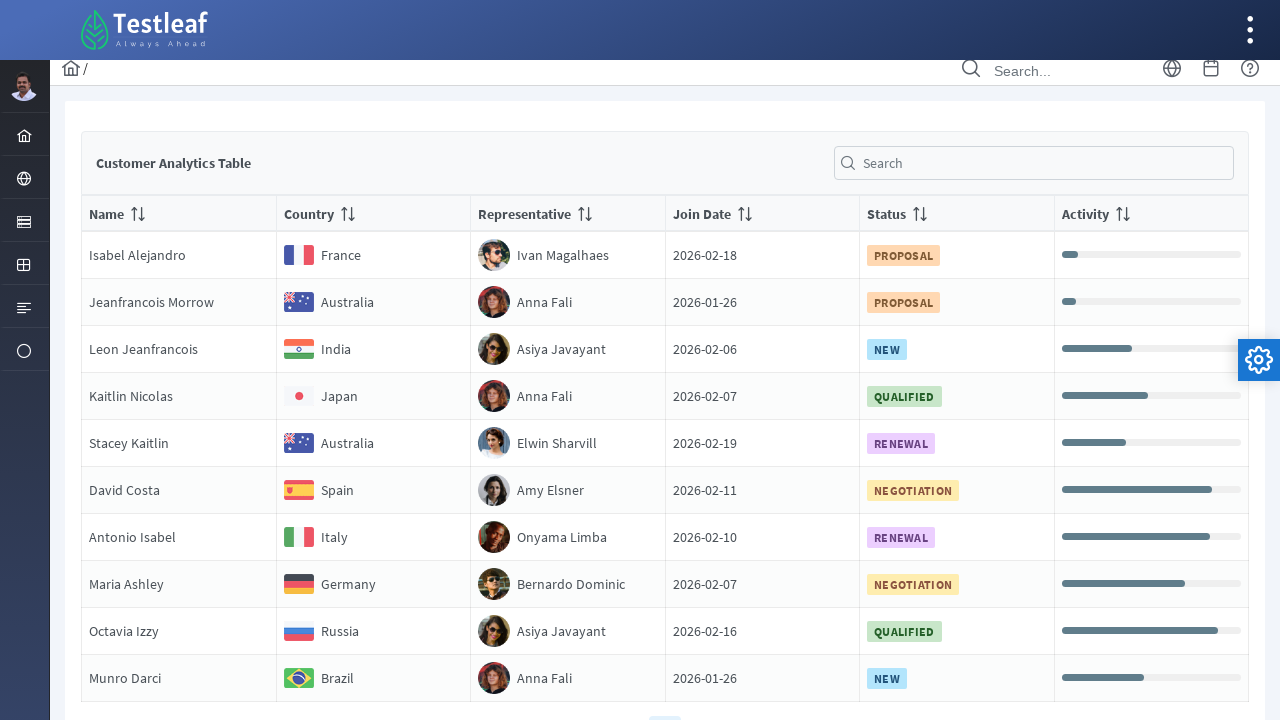

Located country element in row 4
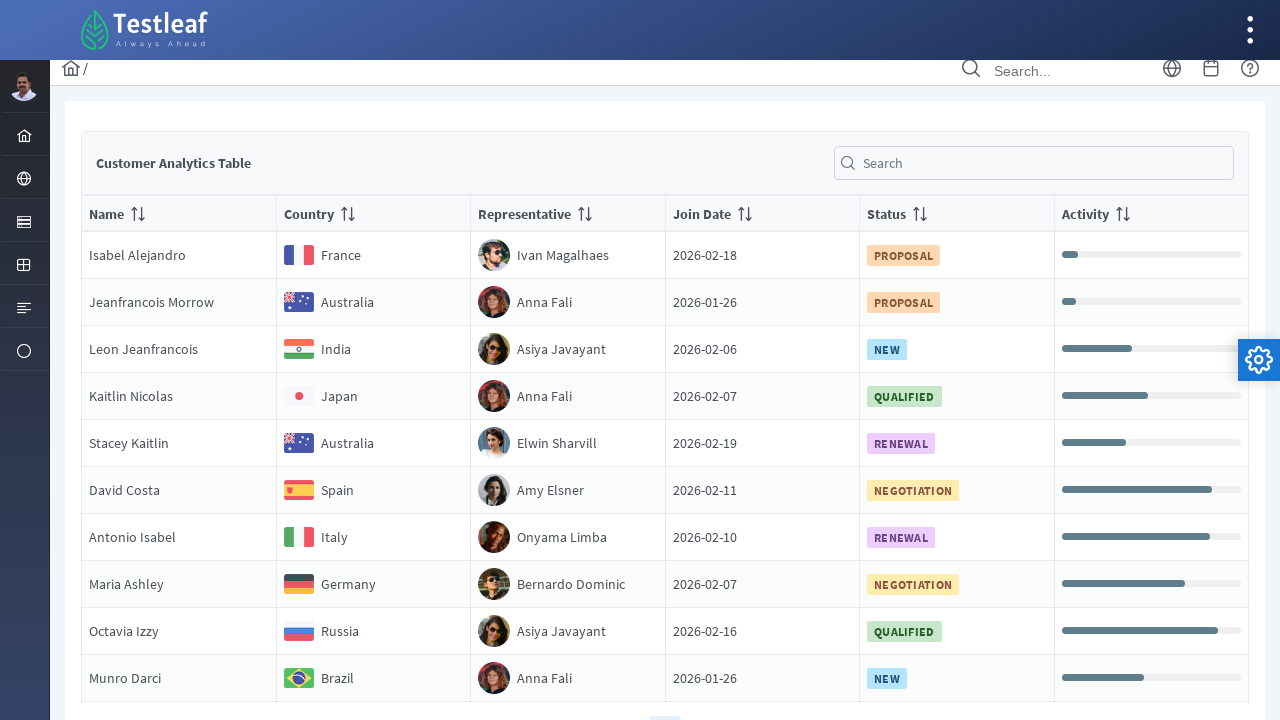

Retrieved country text from row 4: Japan
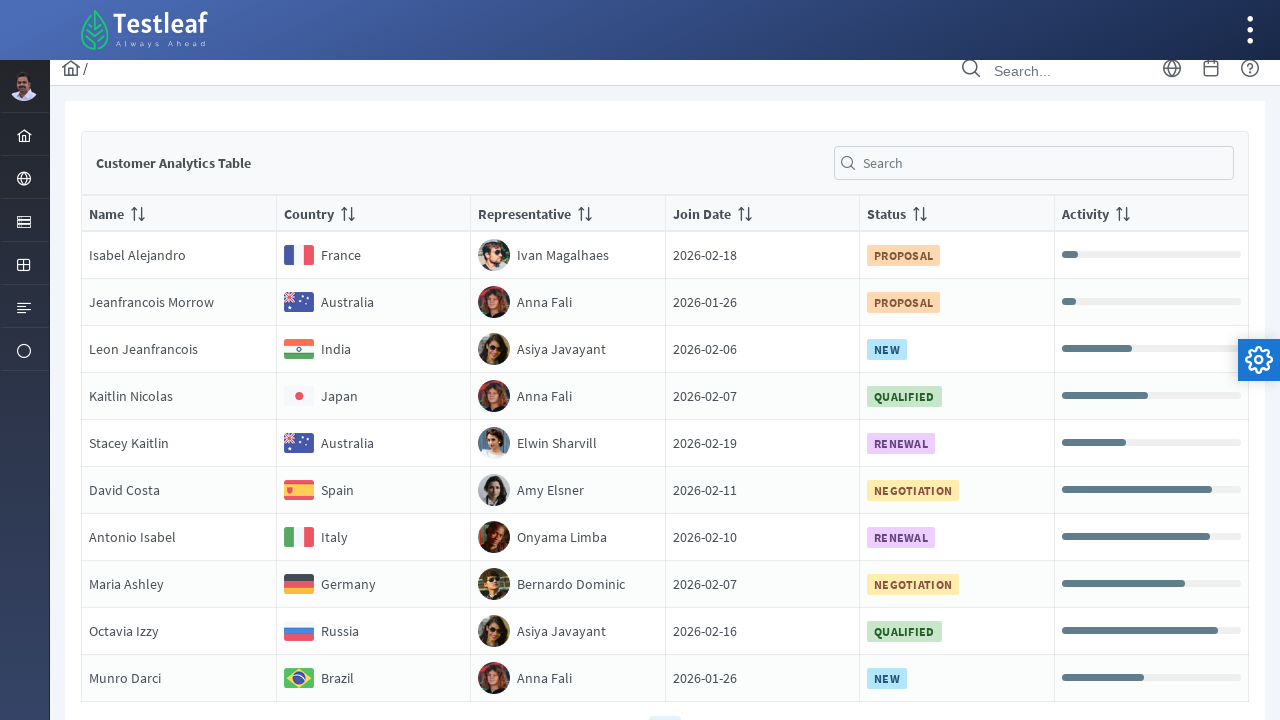

Located country element in row 5
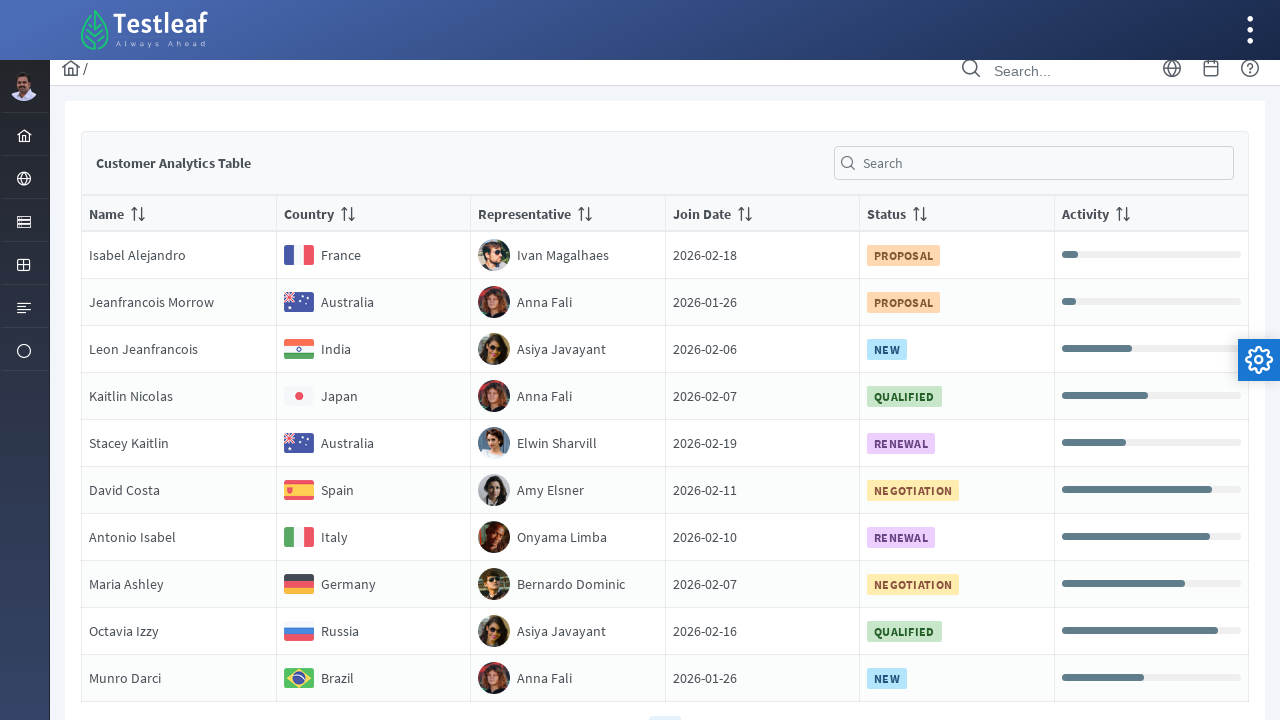

Retrieved country text from row 5: Australia
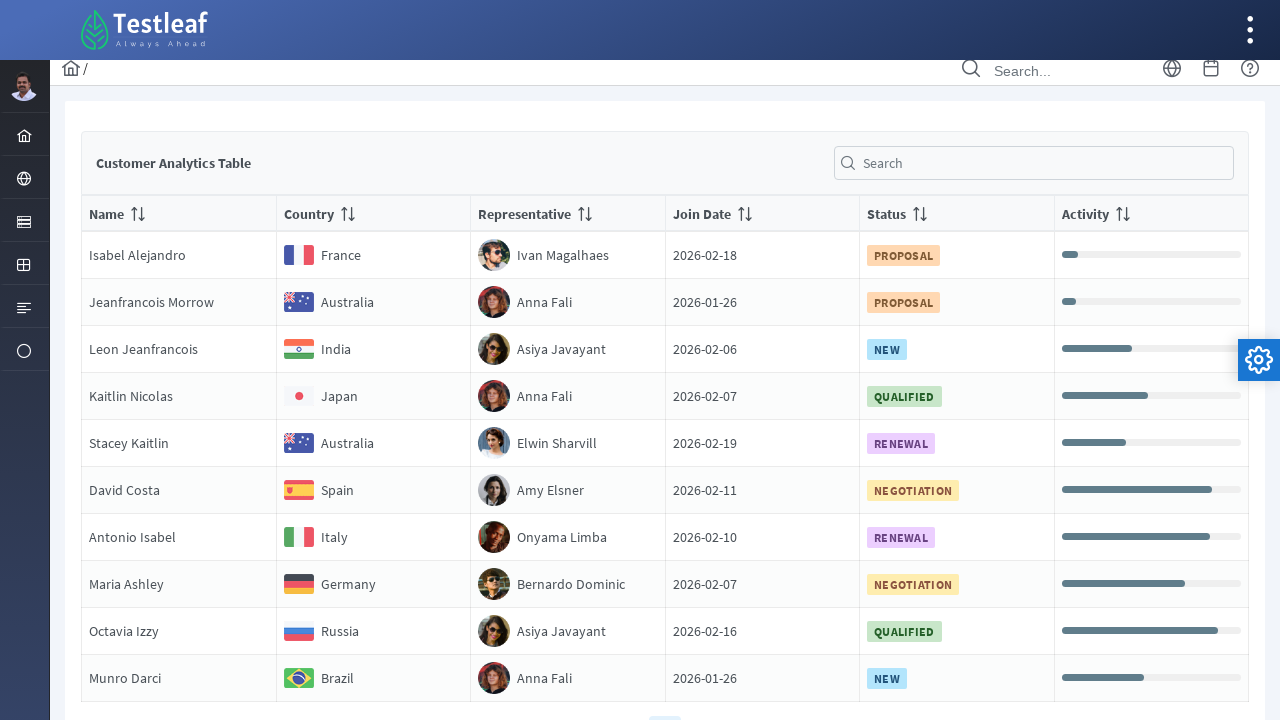

Located country element in row 6
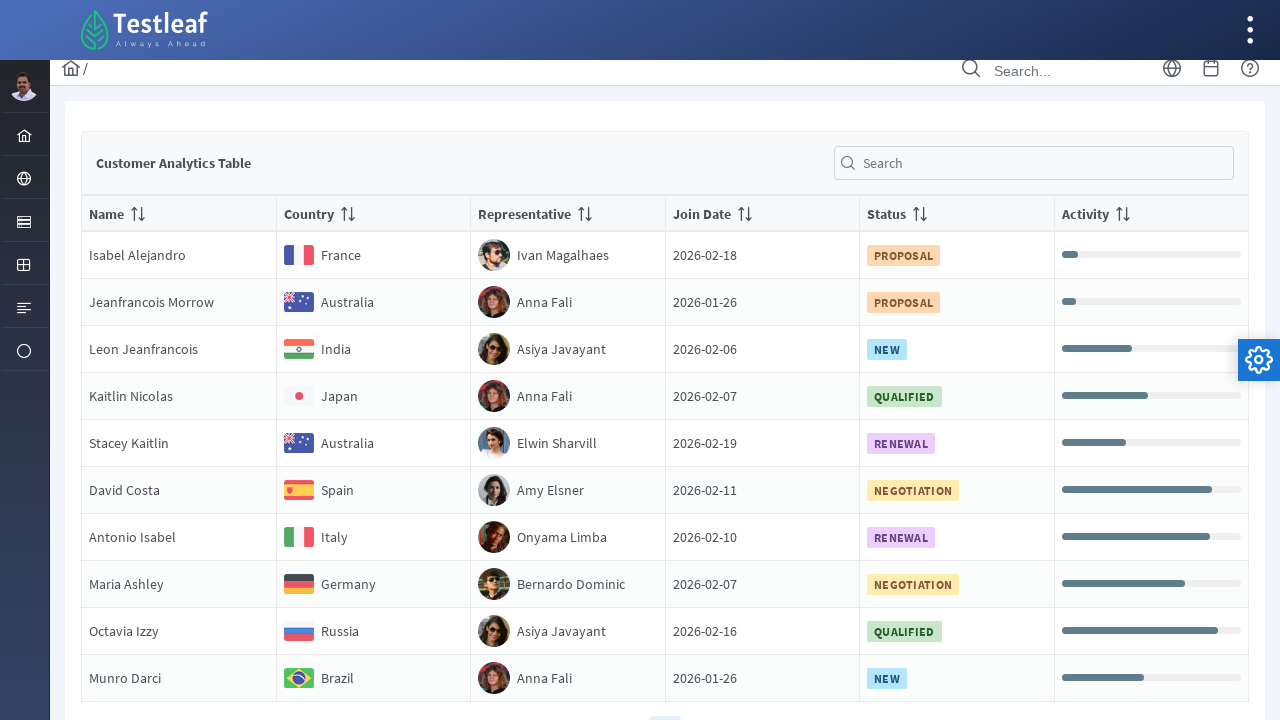

Retrieved country text from row 6: Spain
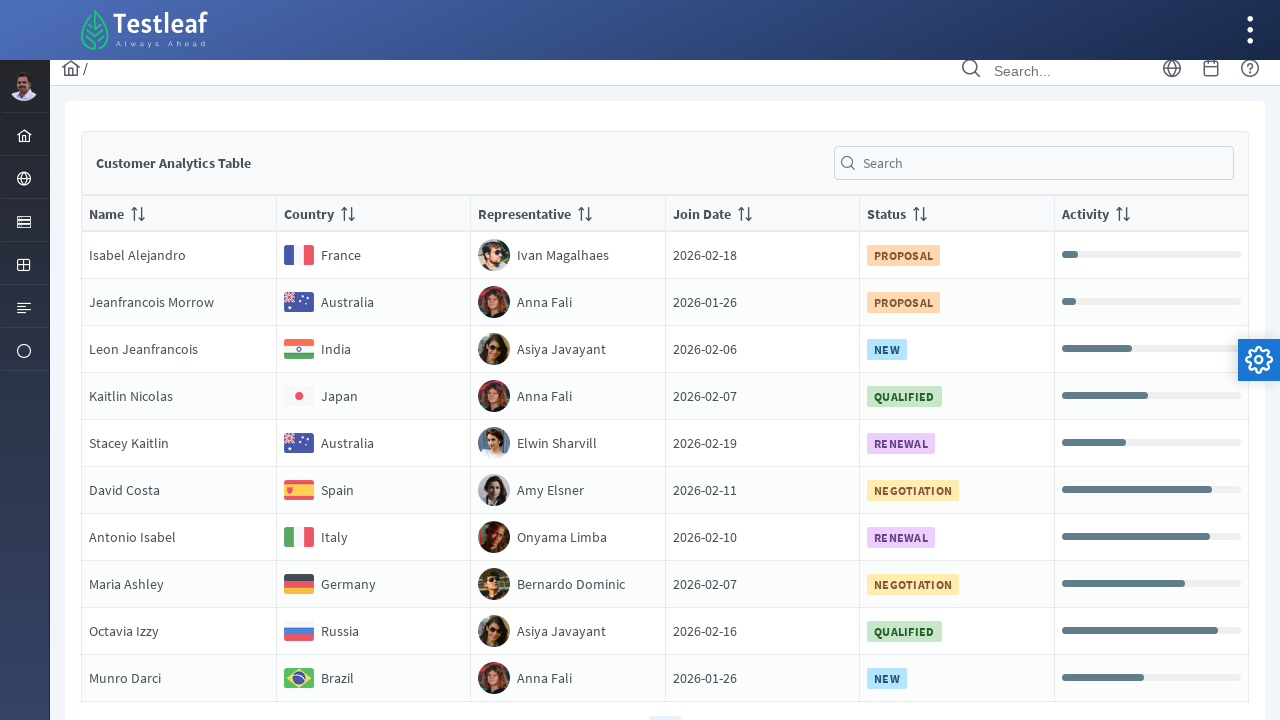

Located country element in row 7
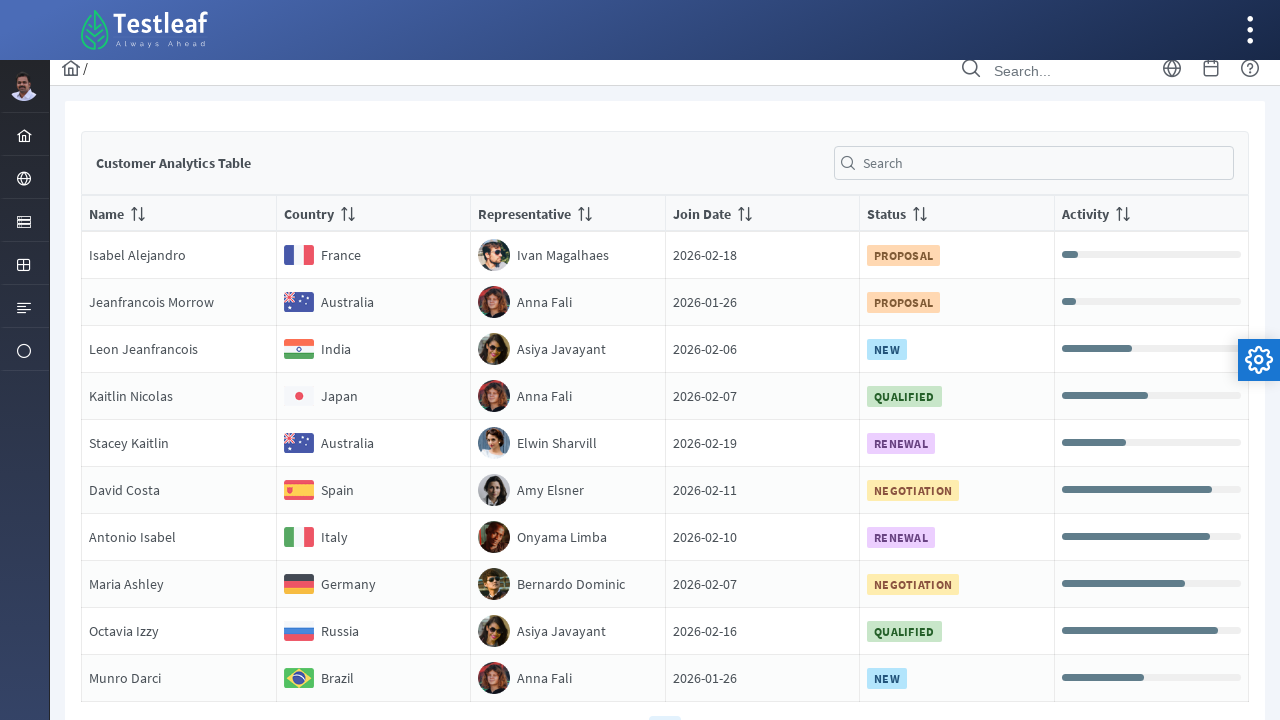

Retrieved country text from row 7: Italy
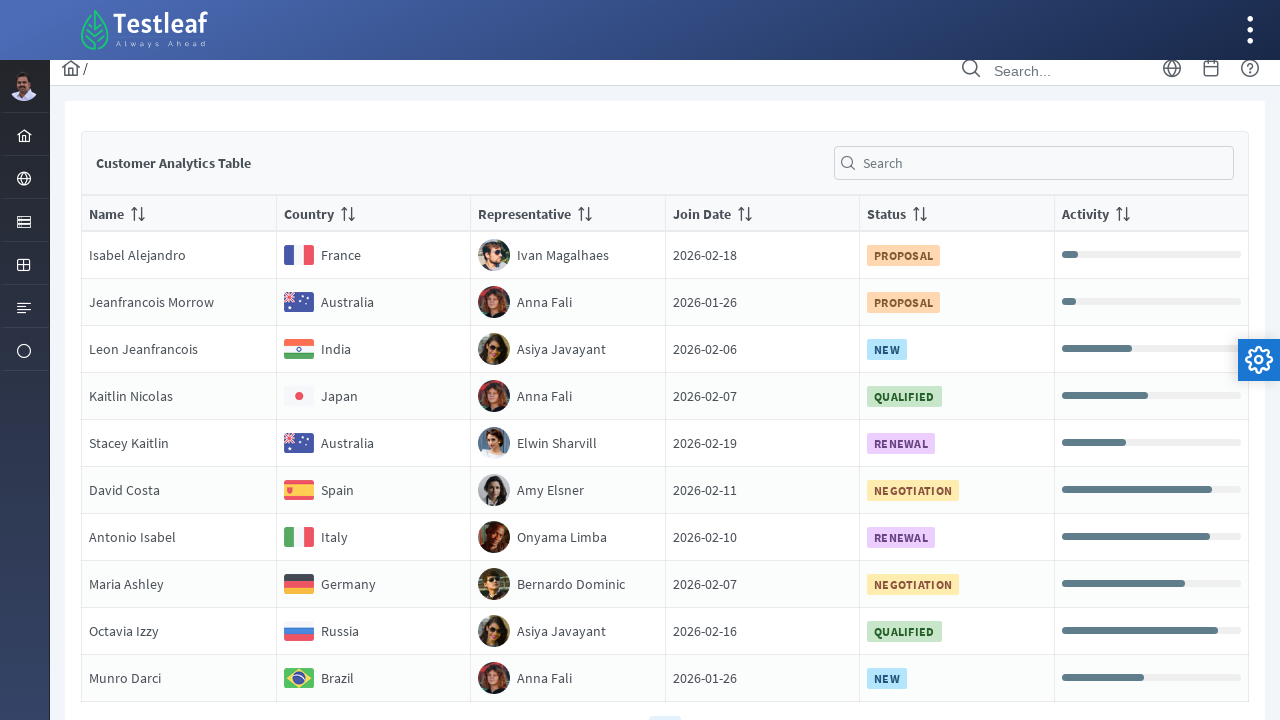

Found Italy entry, locating name from row 7
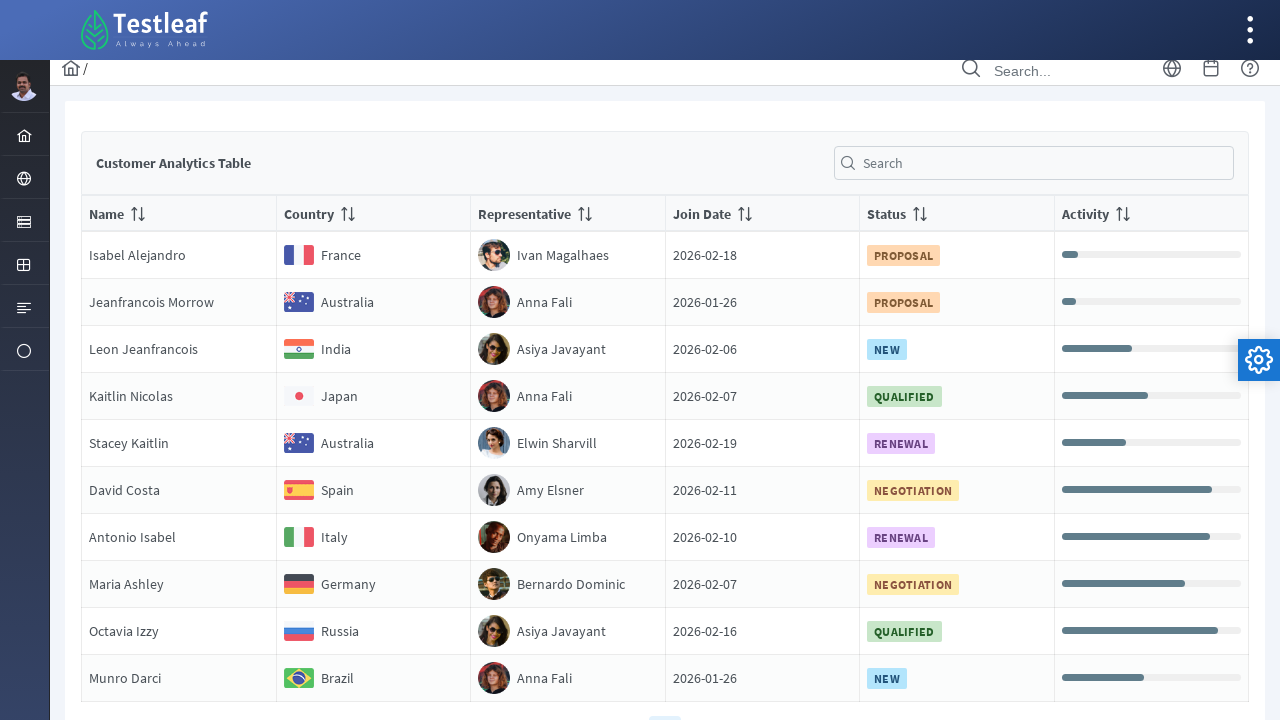

Found entry from Italy: NameAntonio Isabel
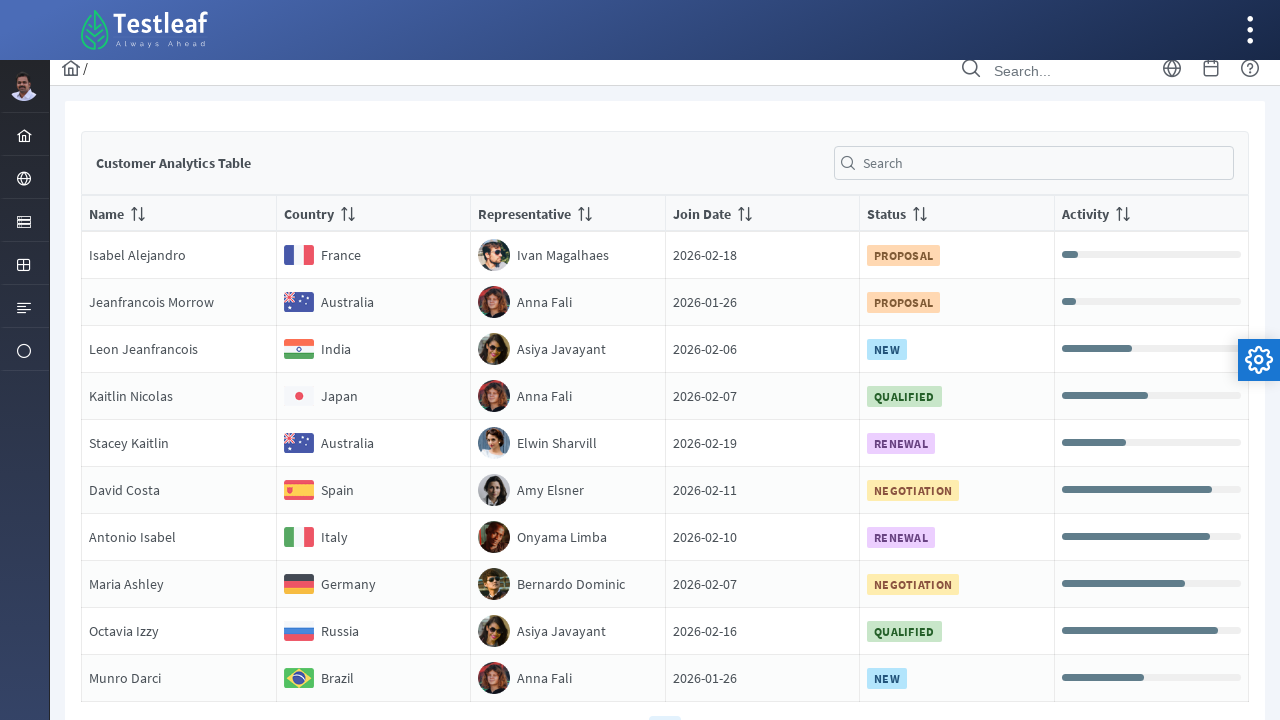

Located country element in row 8
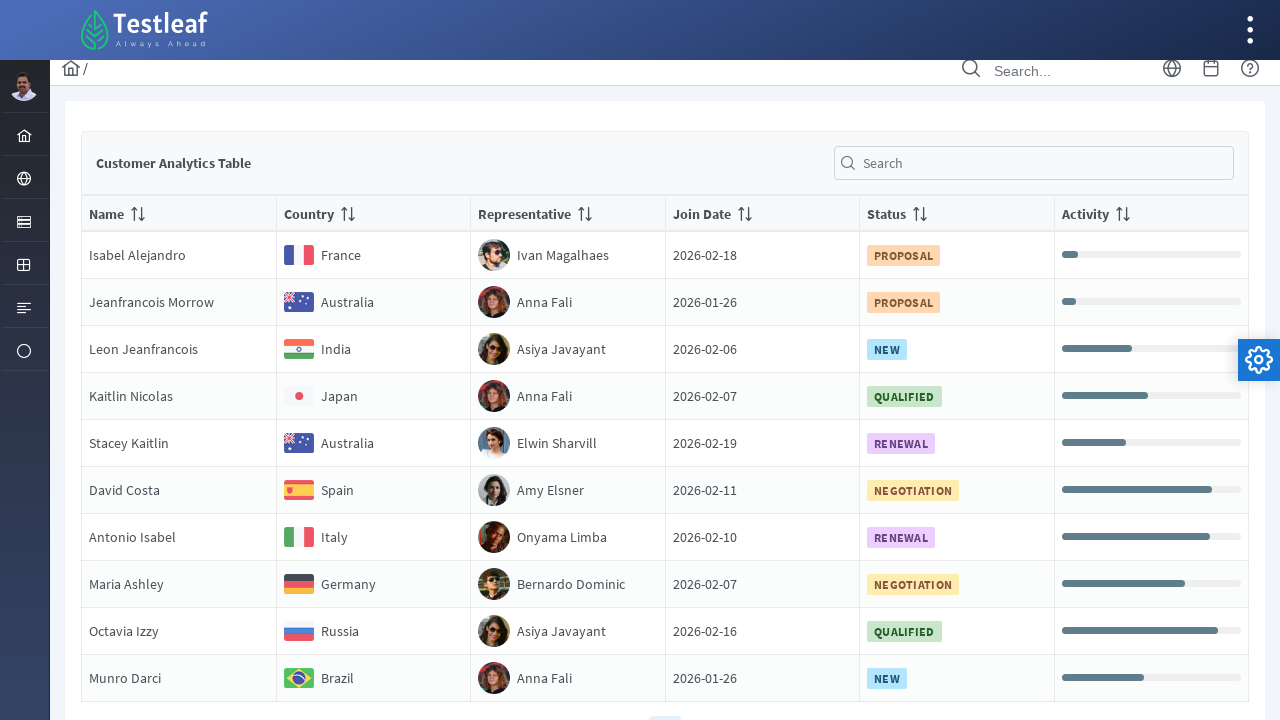

Retrieved country text from row 8: Germany
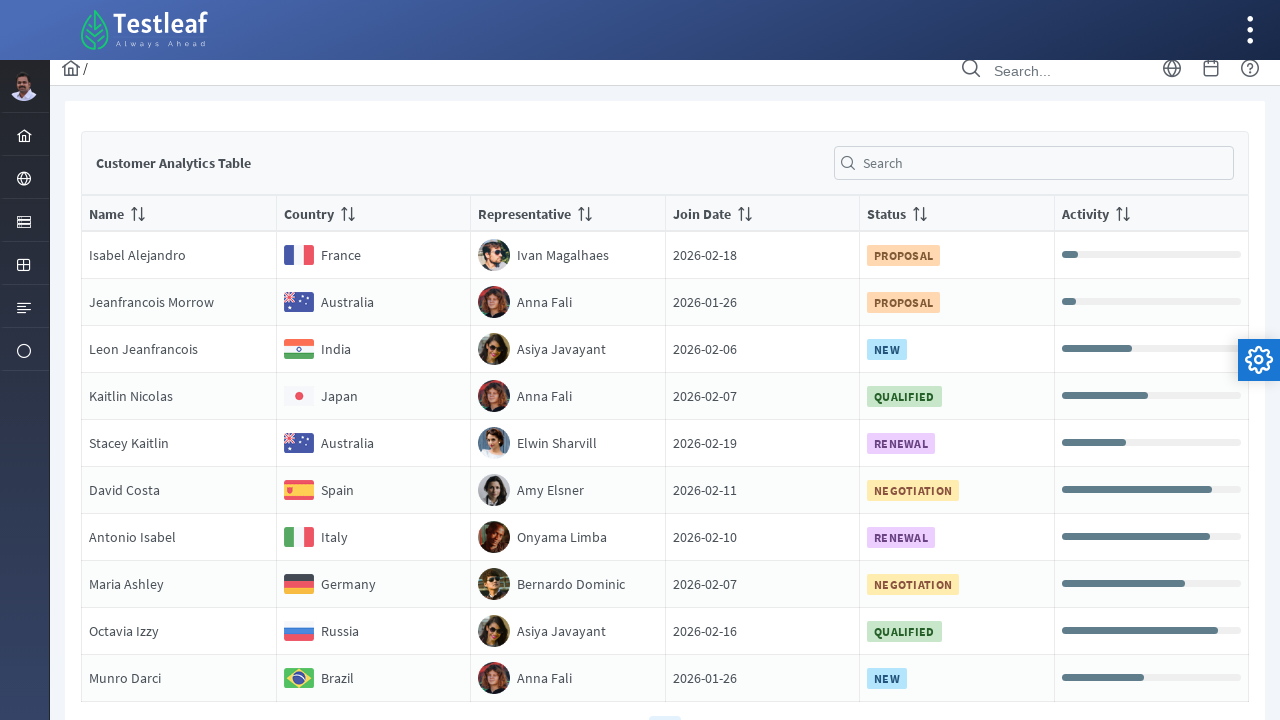

Located country element in row 9
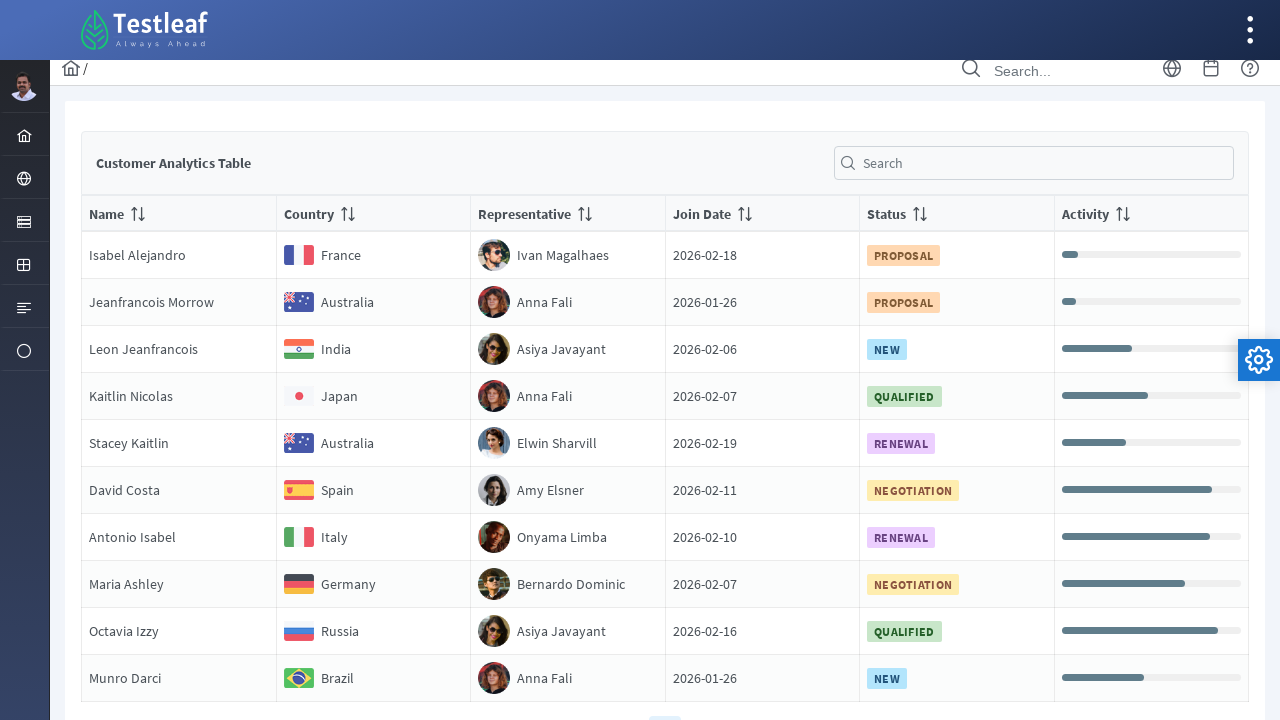

Retrieved country text from row 9: Russia
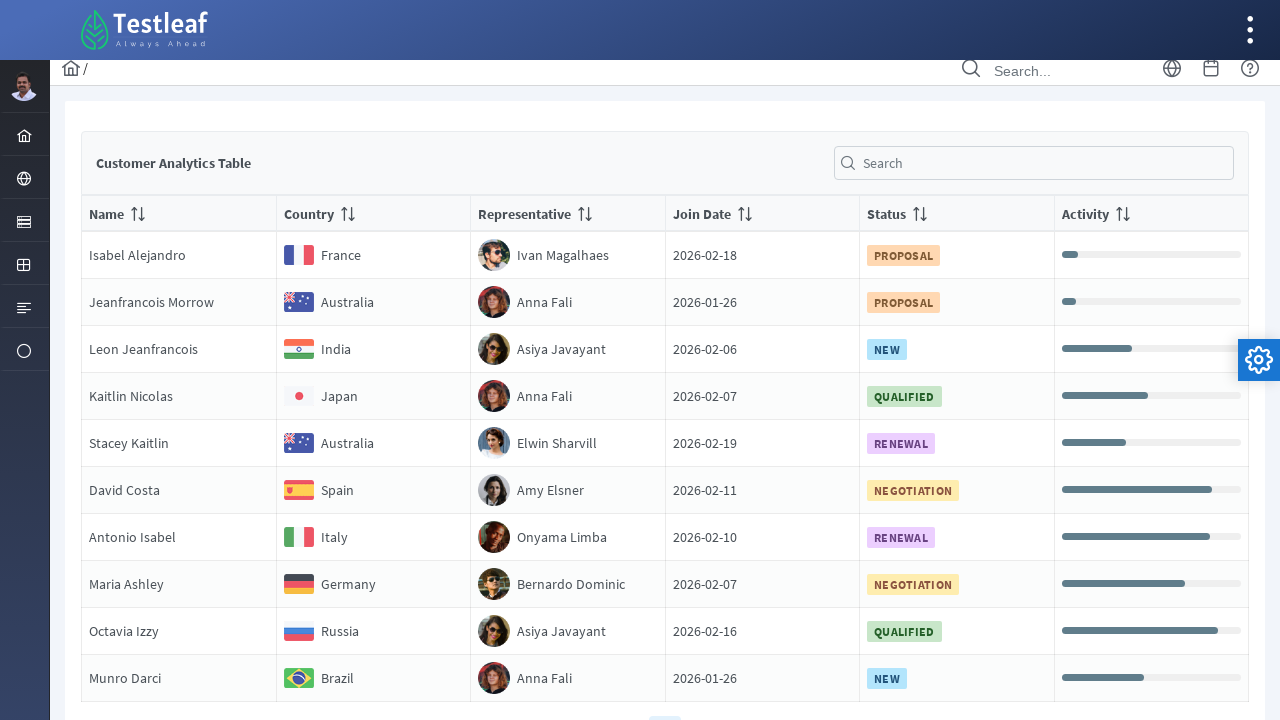

Located country element in row 10
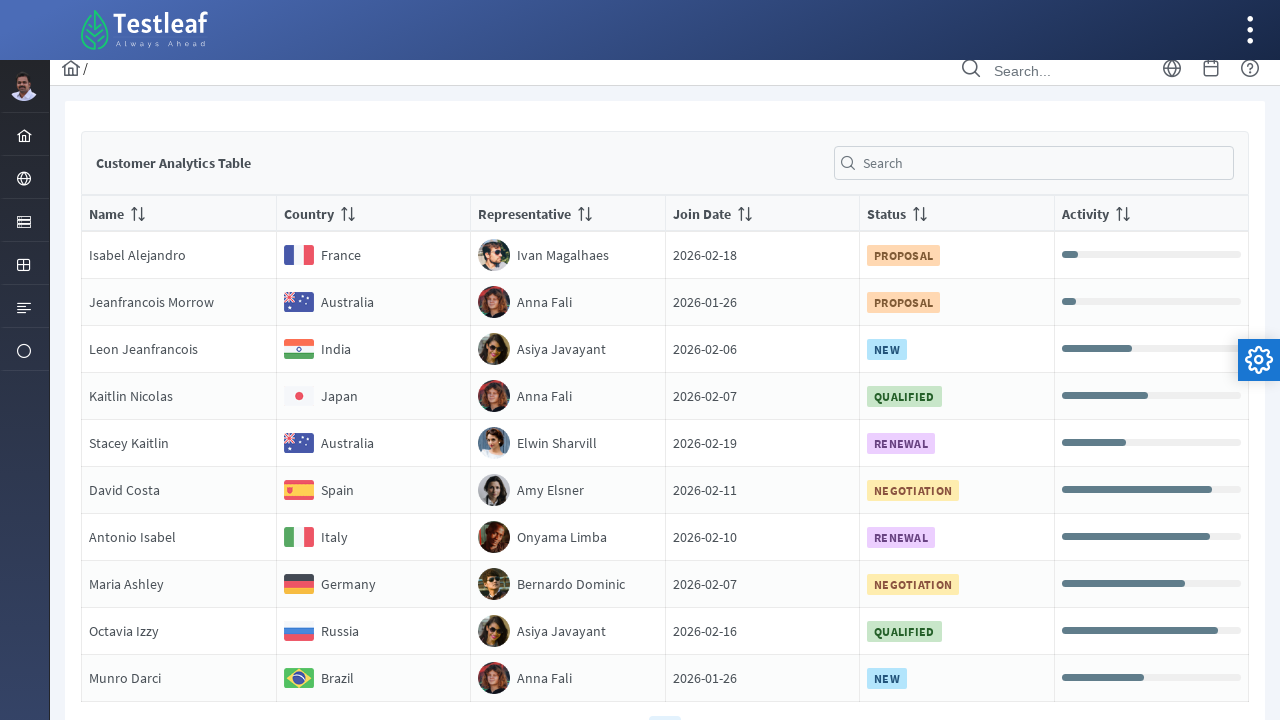

Retrieved country text from row 10: Brazil
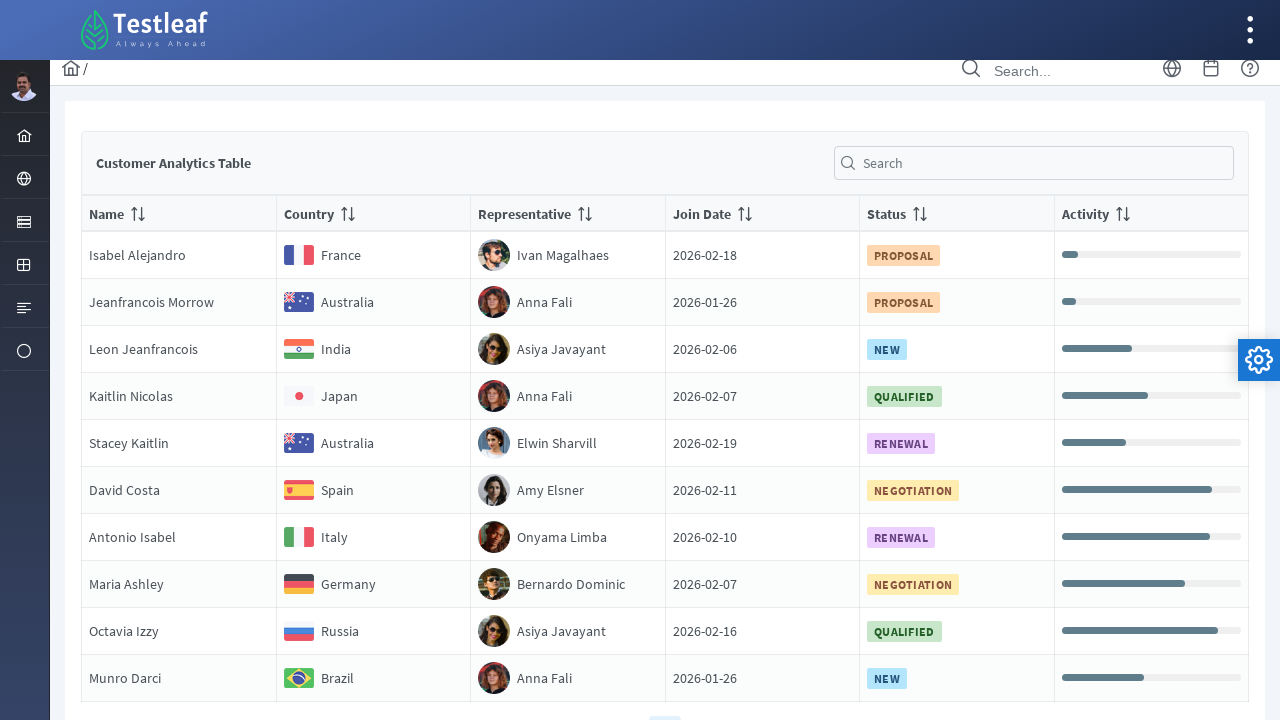

Clicked on pagination page 4 at (700, 704) on //*[@class='ui-paginator-pages']//a[4]
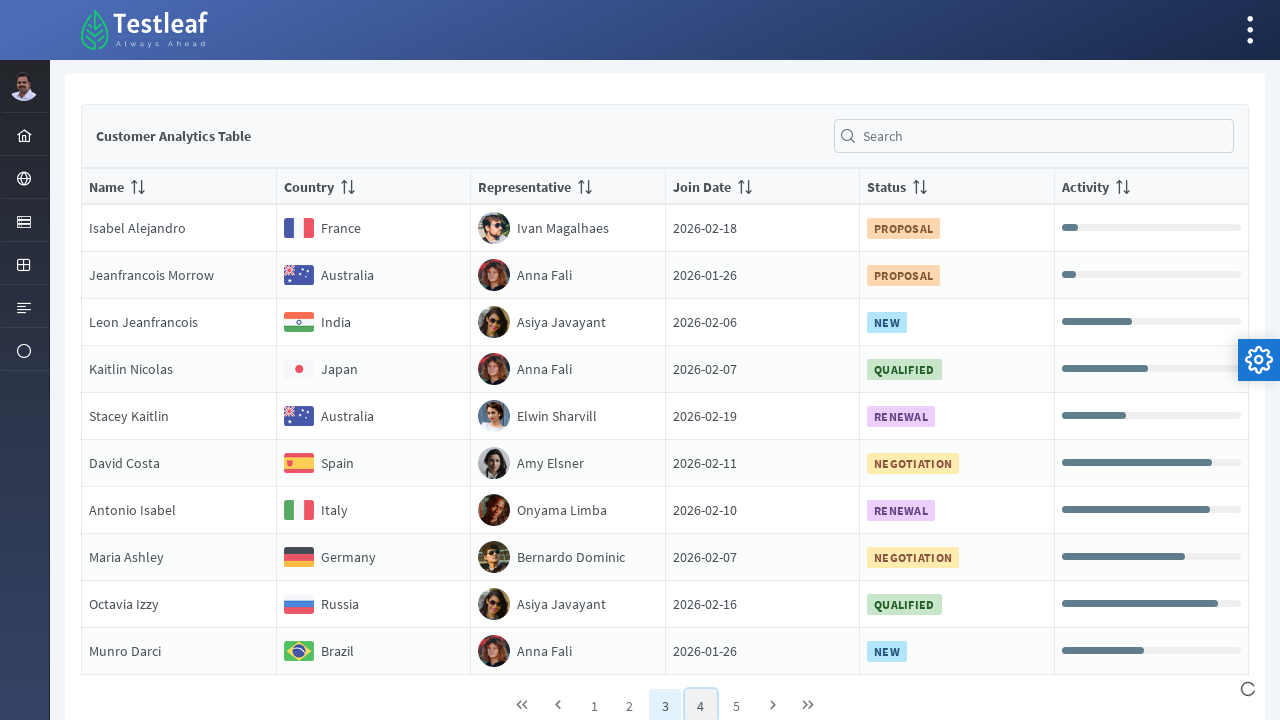

Waited for table to update after page navigation
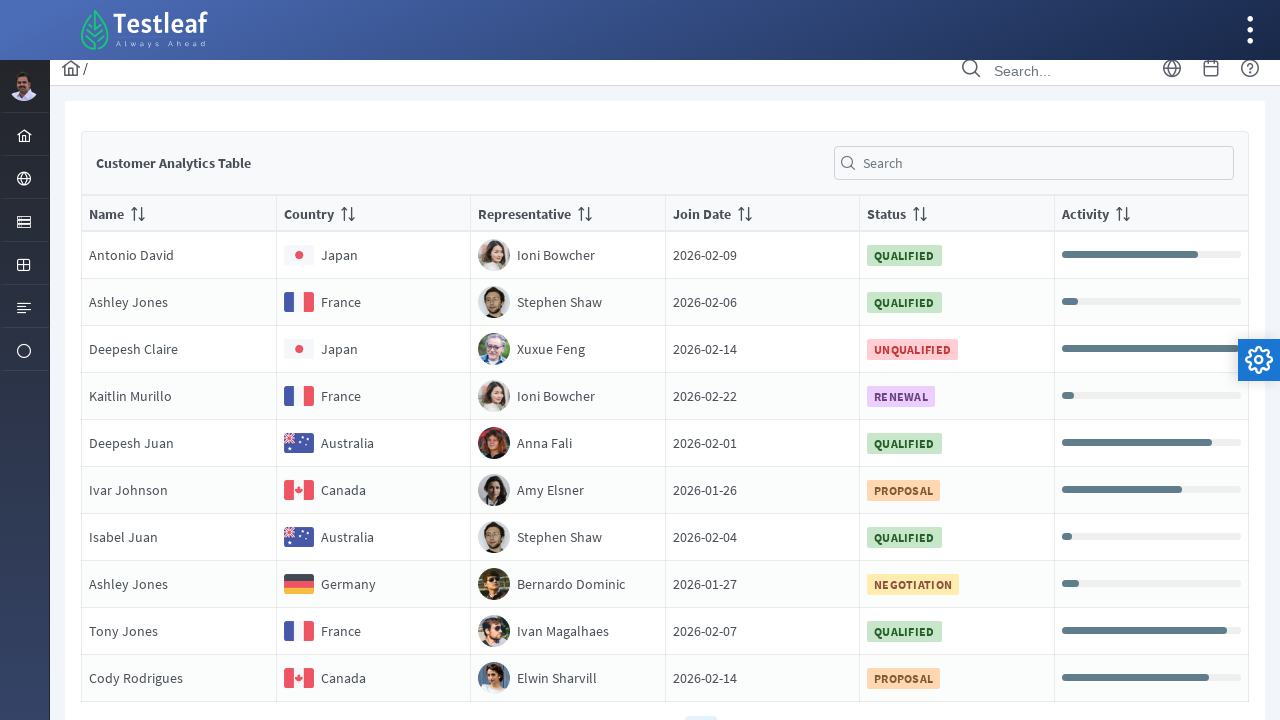

Retrieved all rows from page 4
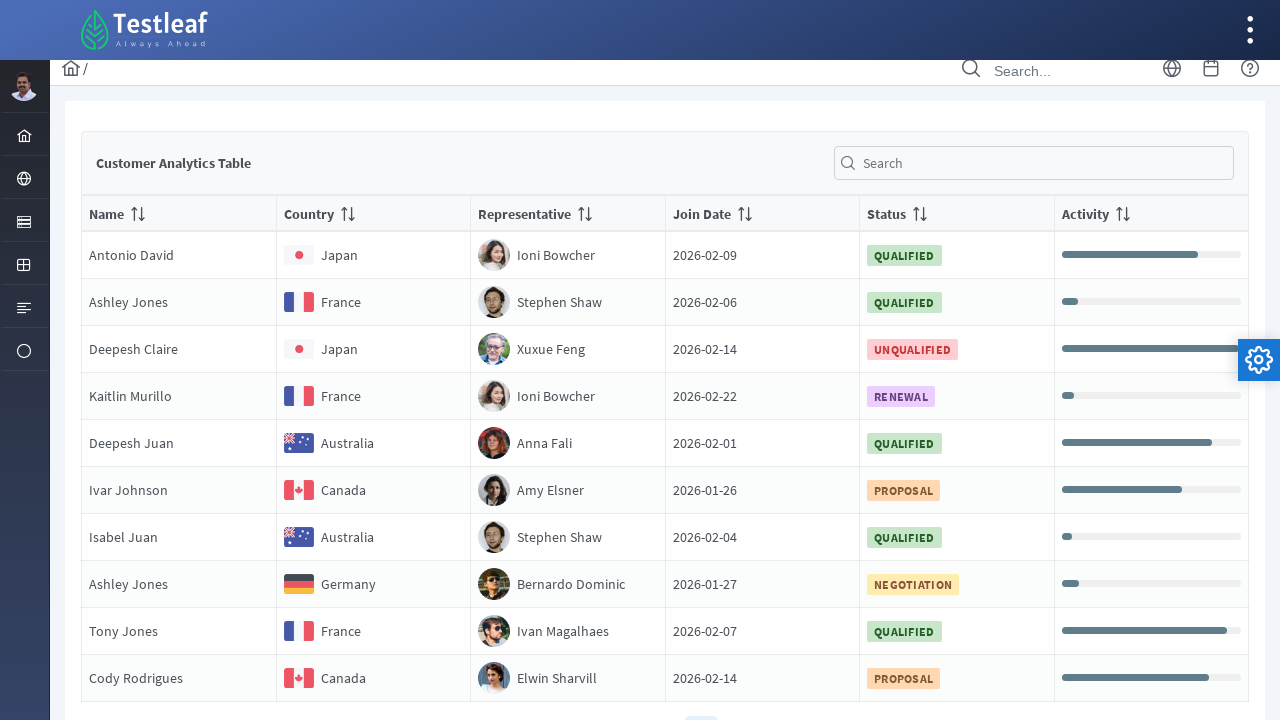

Located country element in row 1
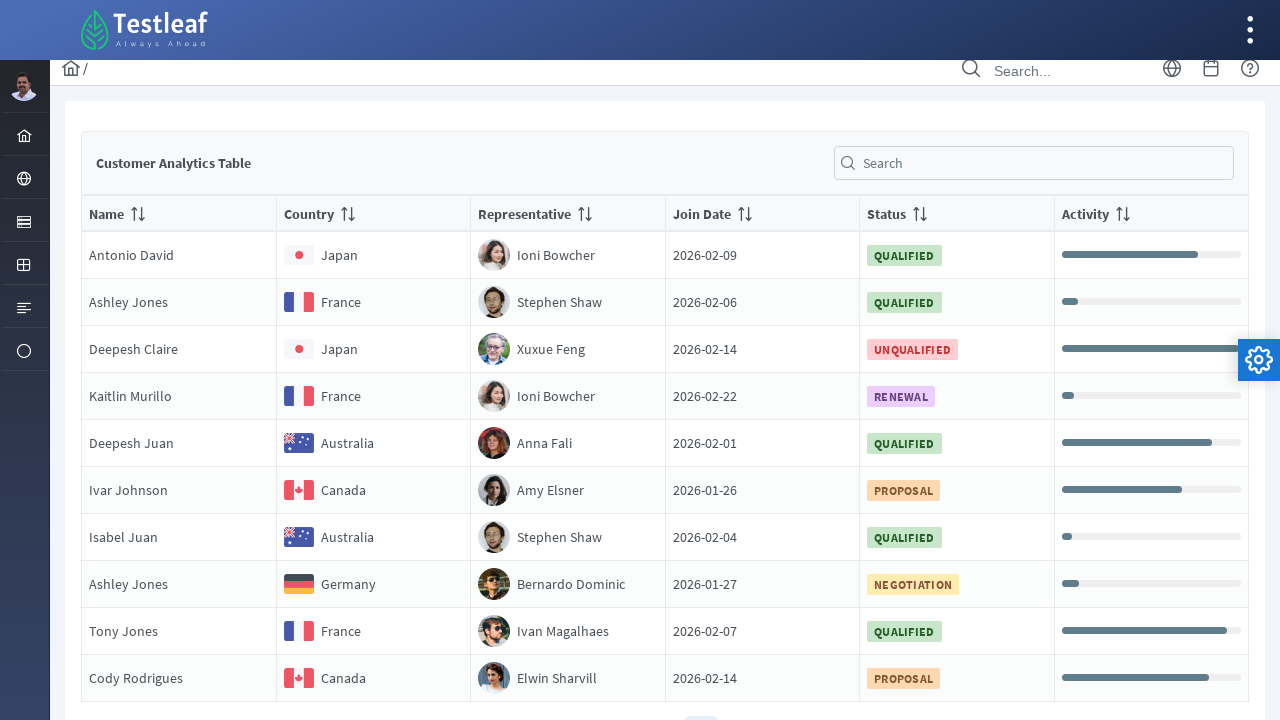

Retrieved country text from row 1: Japan
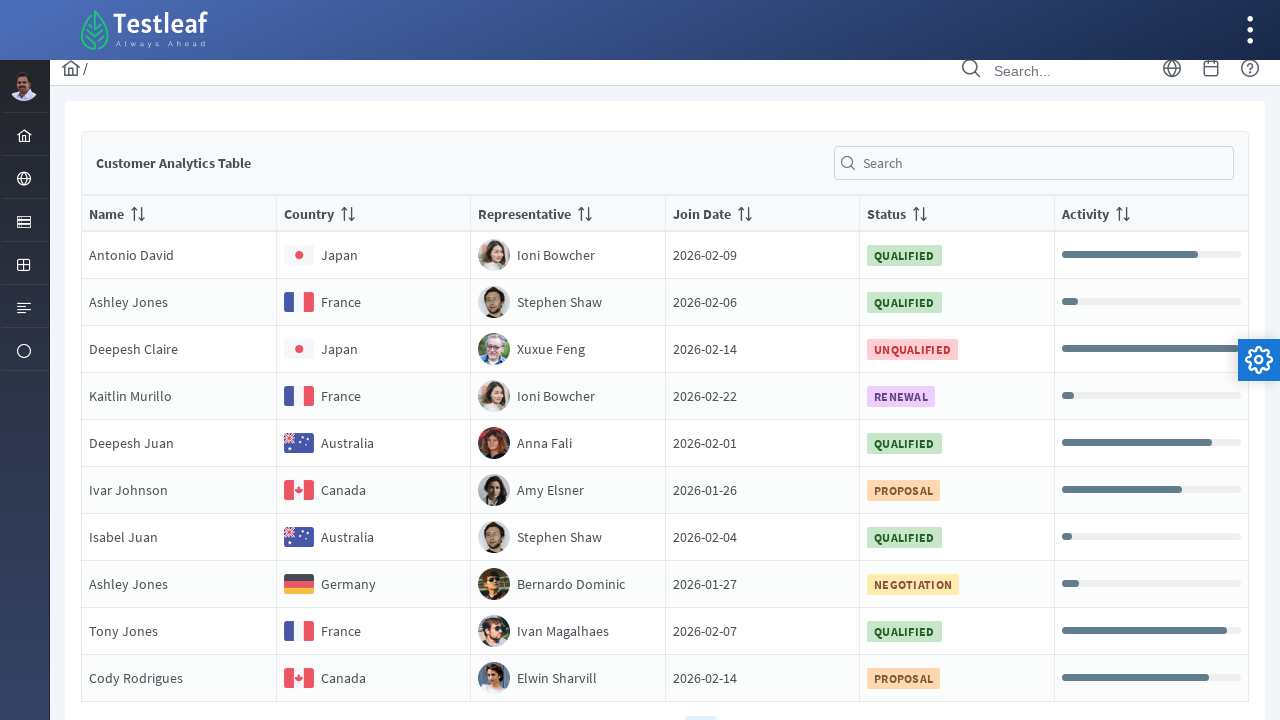

Located country element in row 2
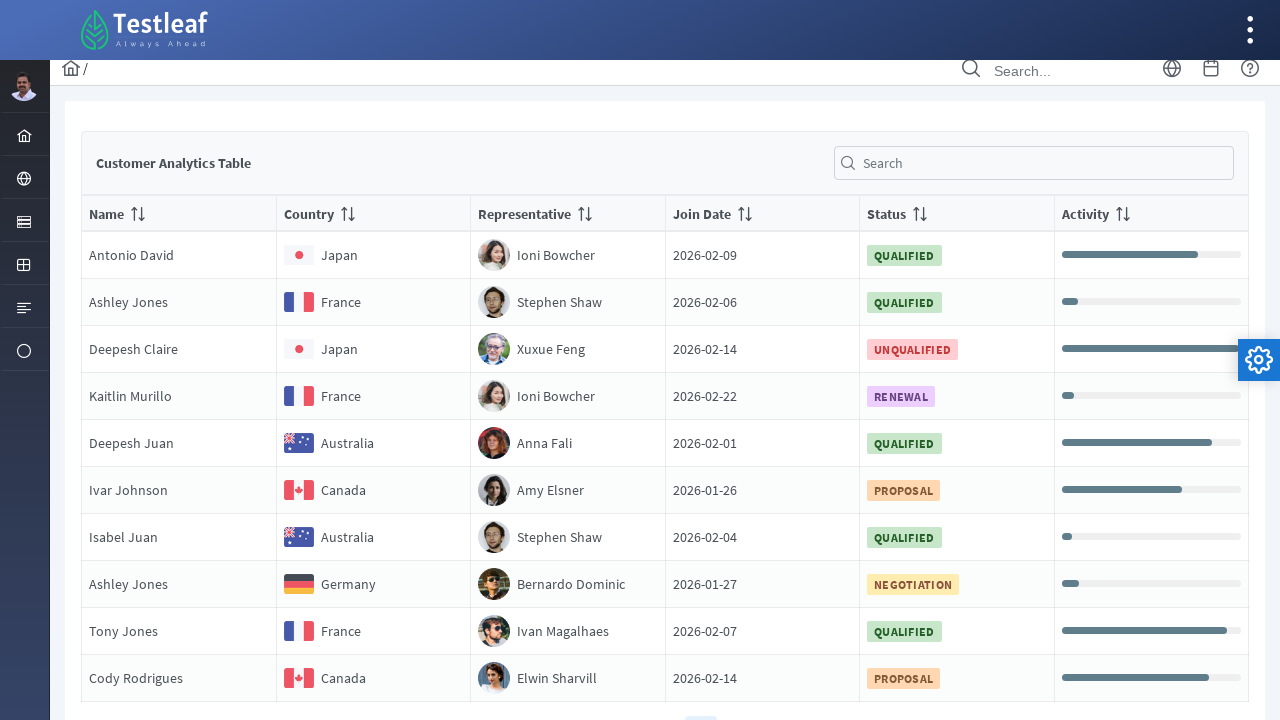

Retrieved country text from row 2: France
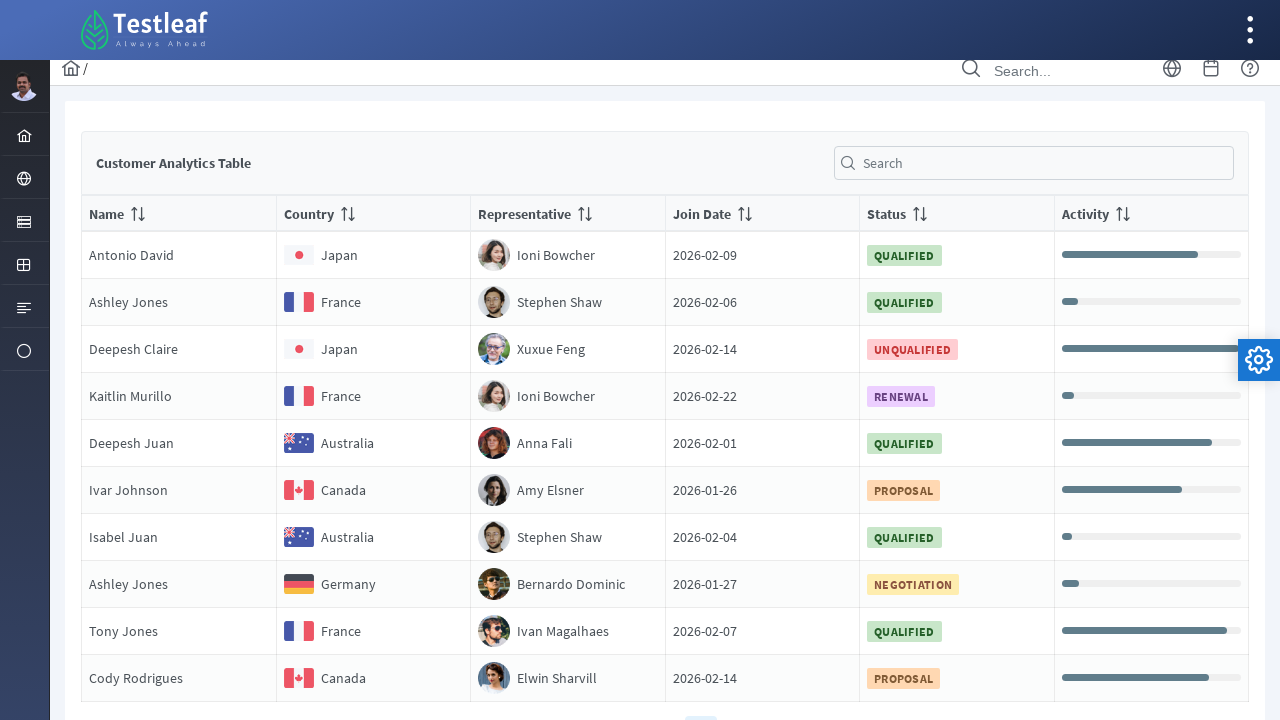

Located country element in row 3
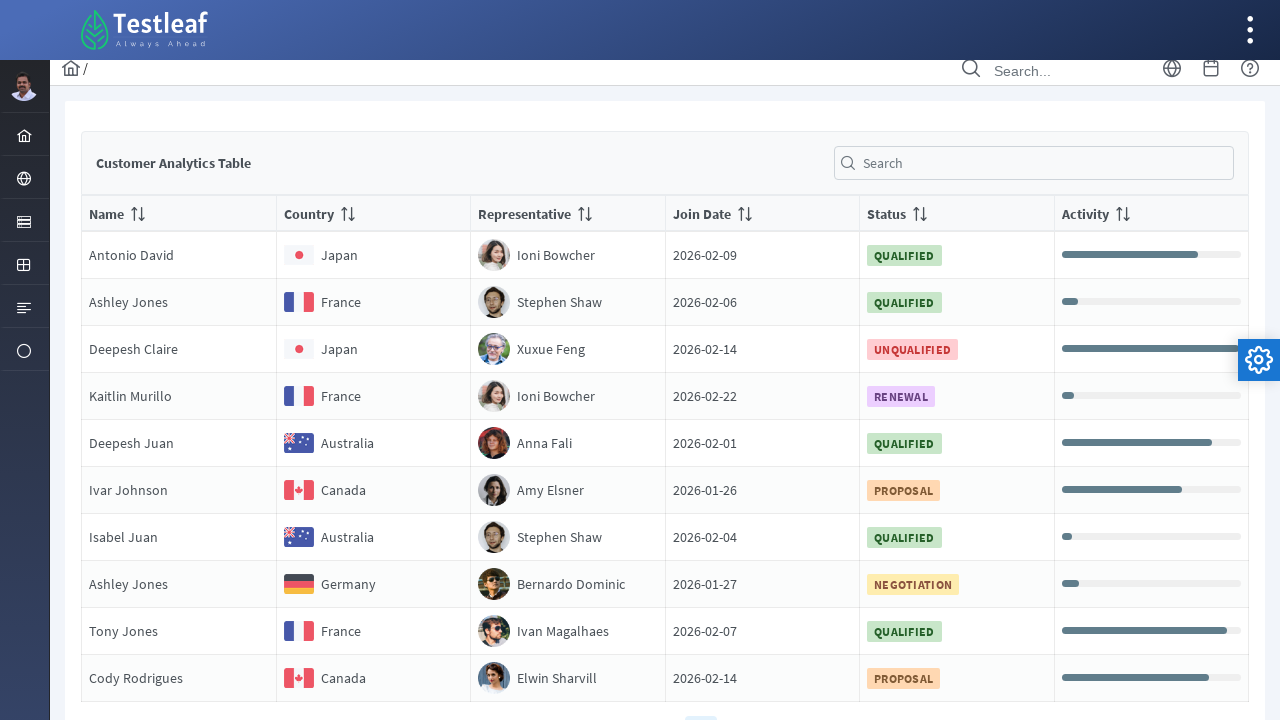

Retrieved country text from row 3: Japan
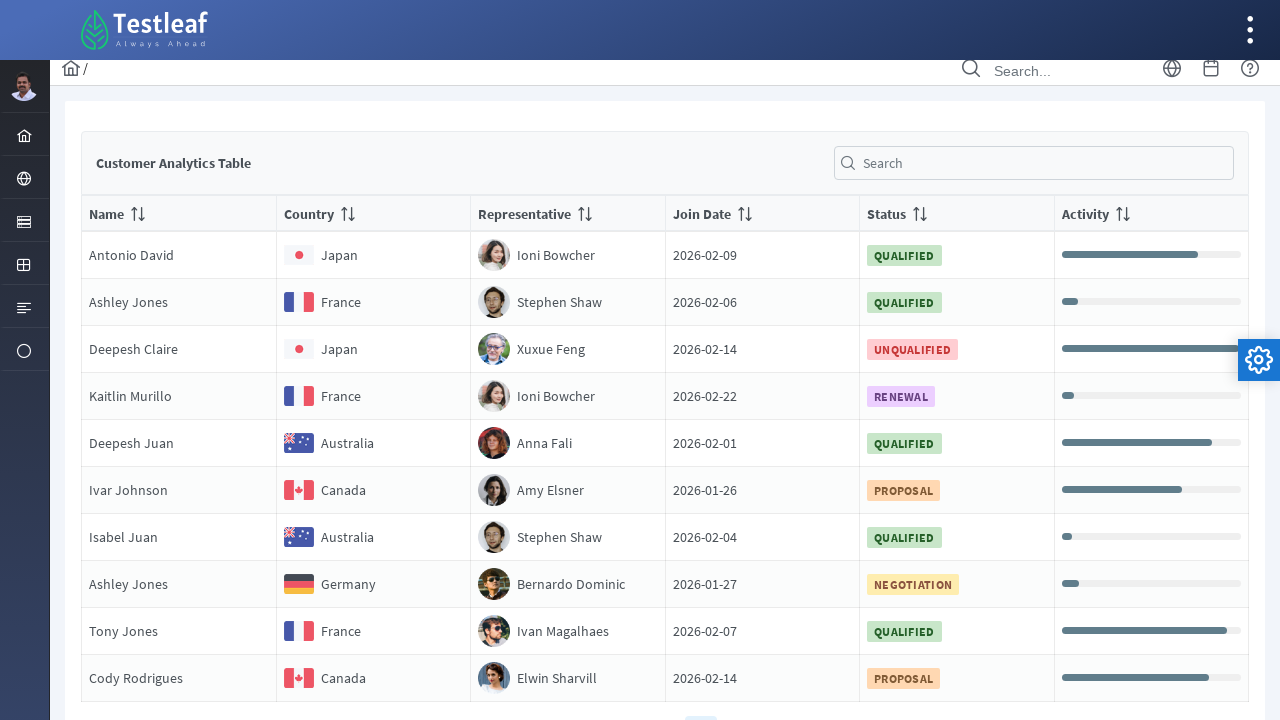

Located country element in row 4
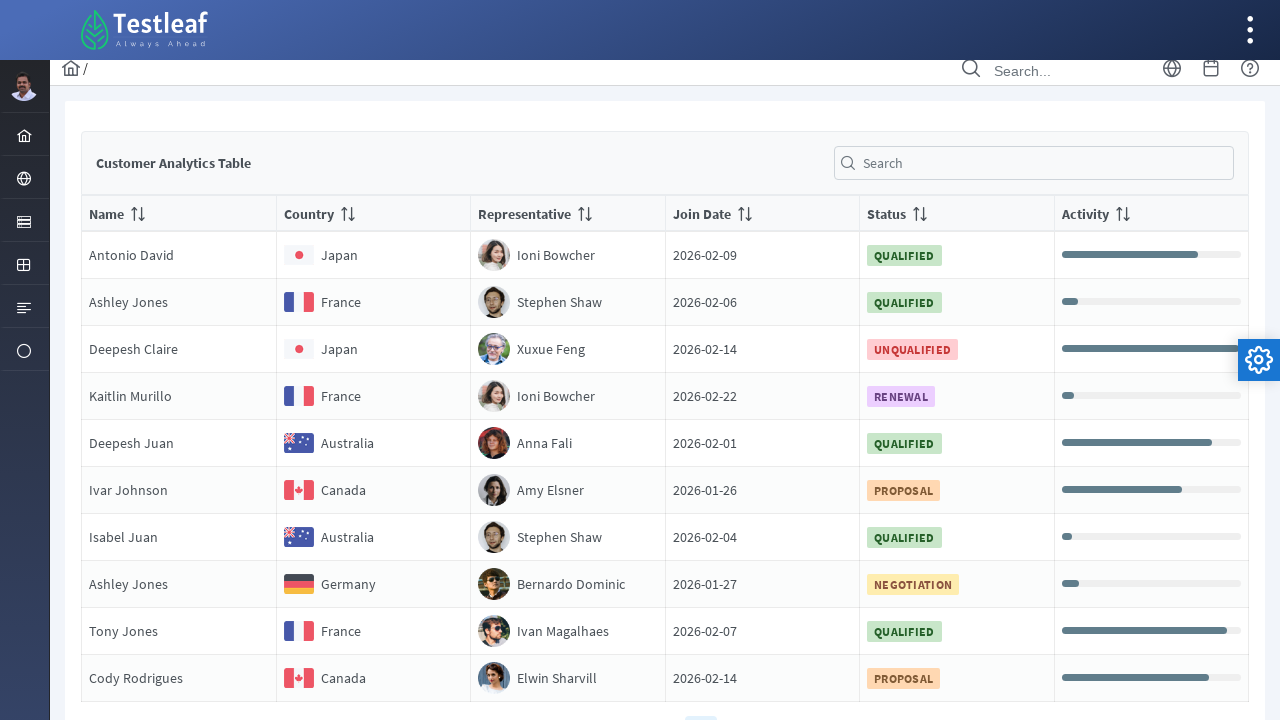

Retrieved country text from row 4: France
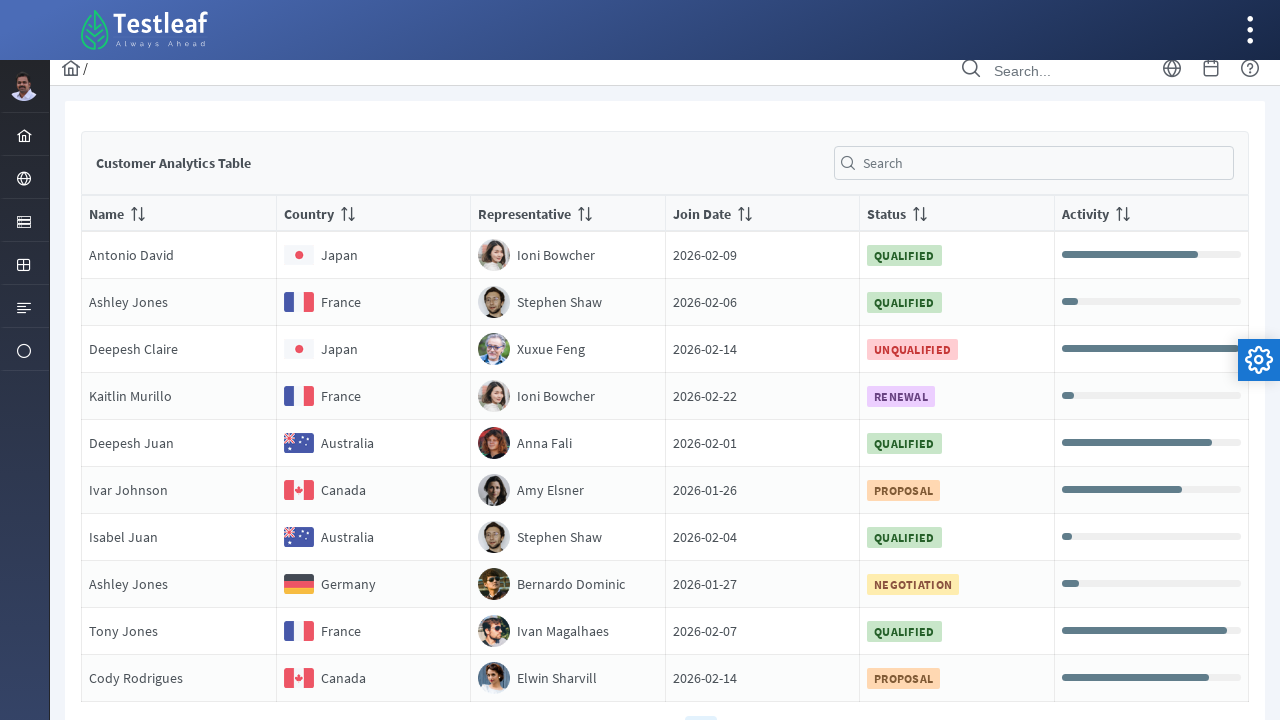

Located country element in row 5
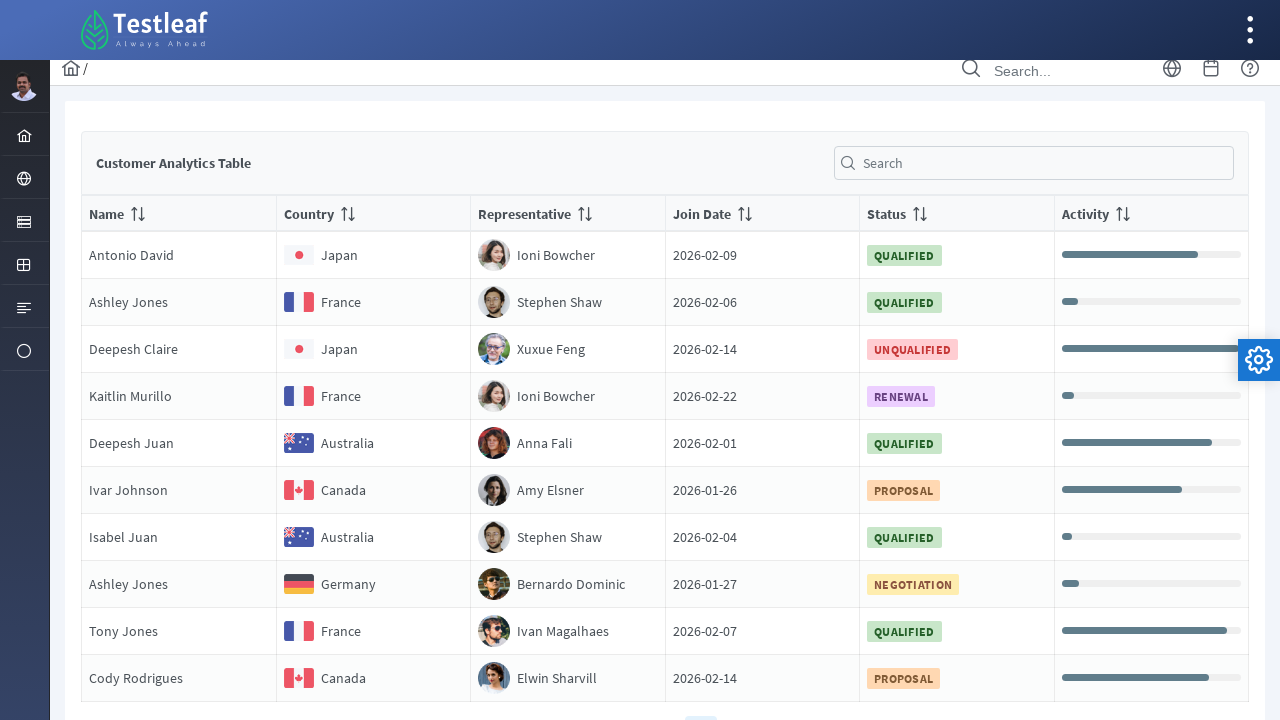

Retrieved country text from row 5: Australia
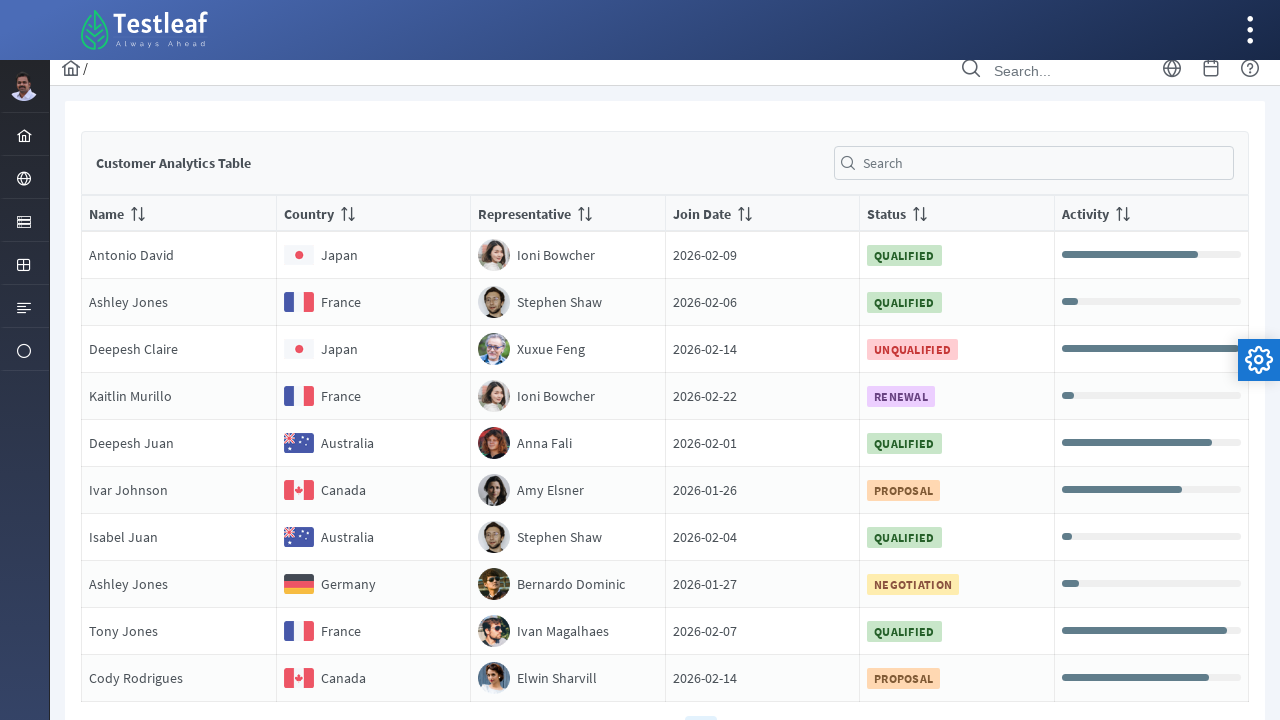

Located country element in row 6
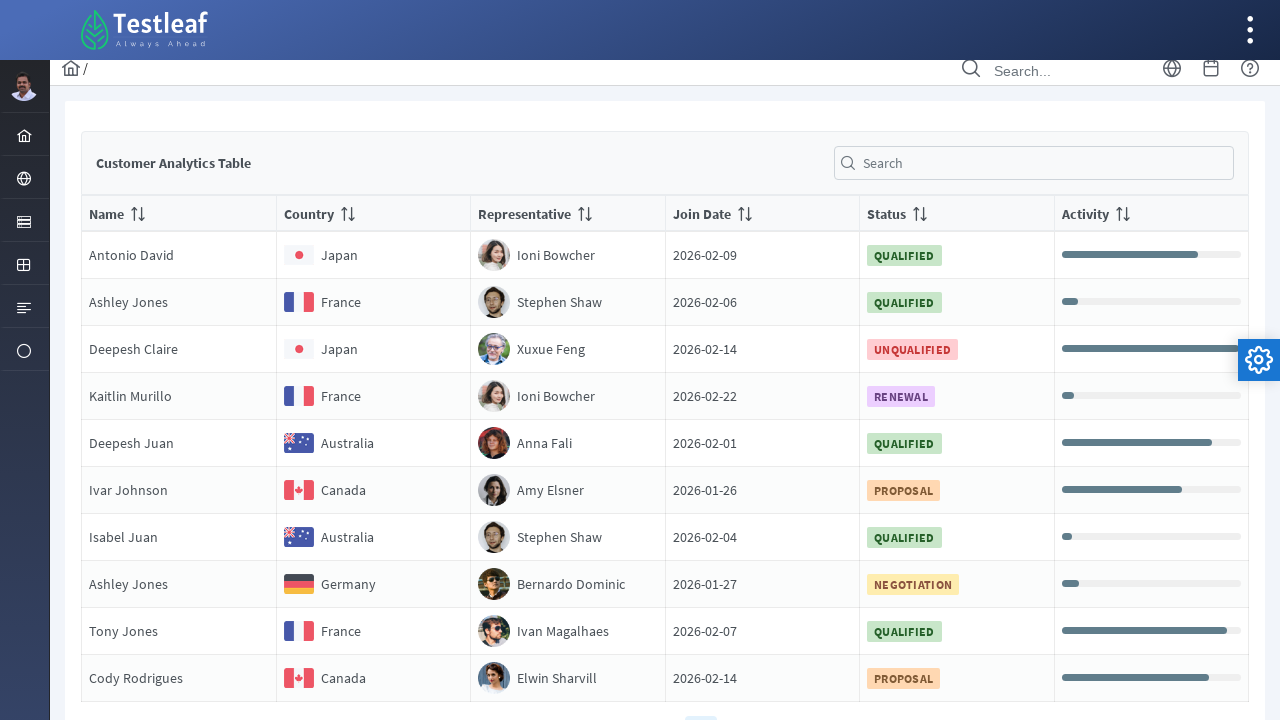

Retrieved country text from row 6: Canada
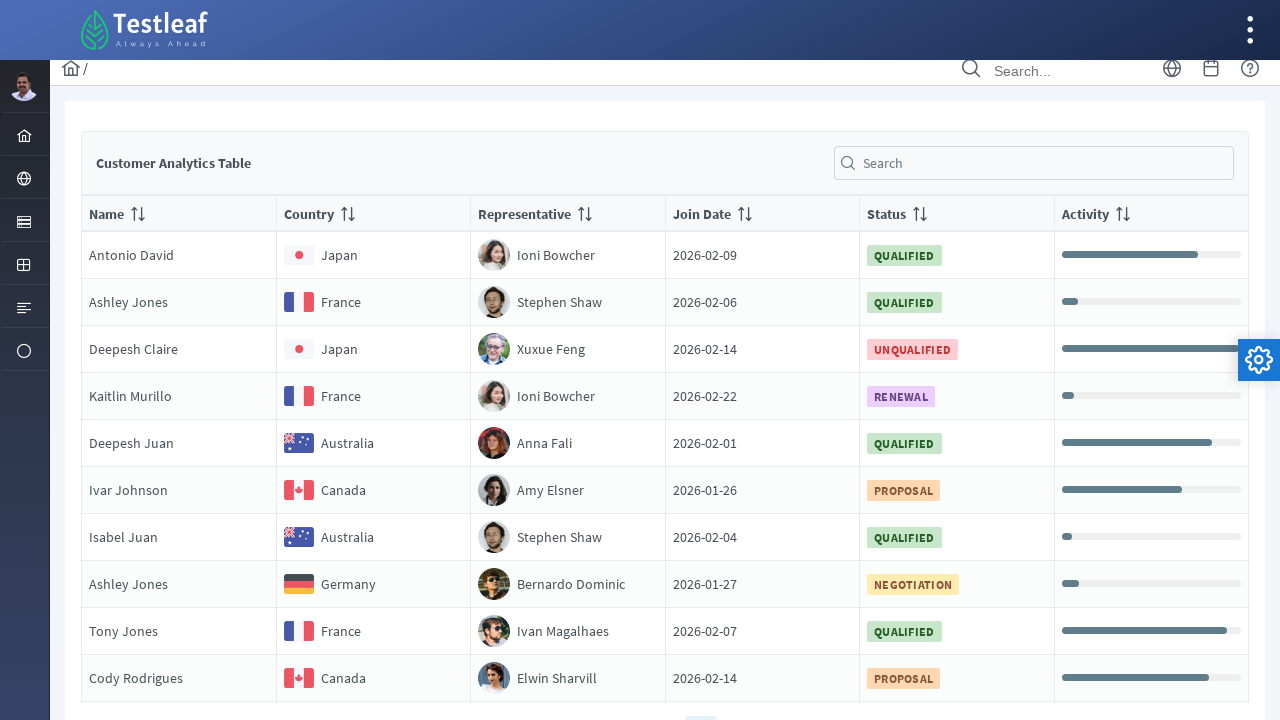

Located country element in row 7
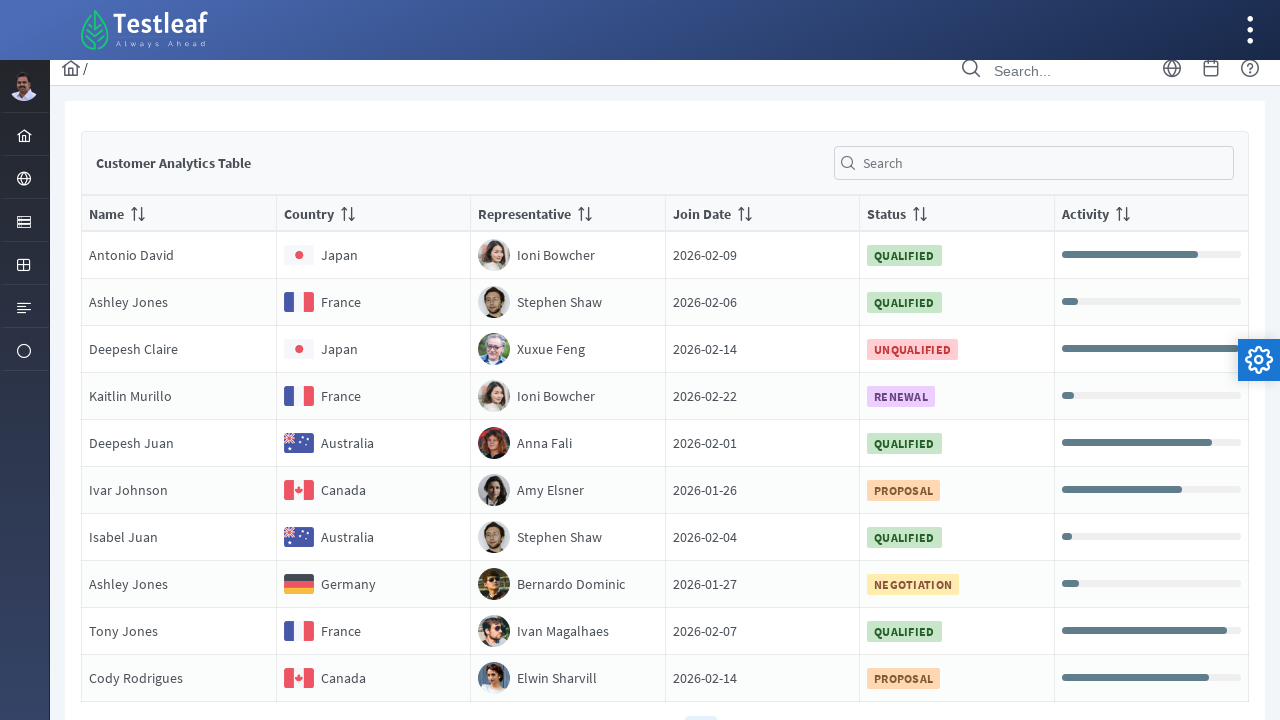

Retrieved country text from row 7: Australia
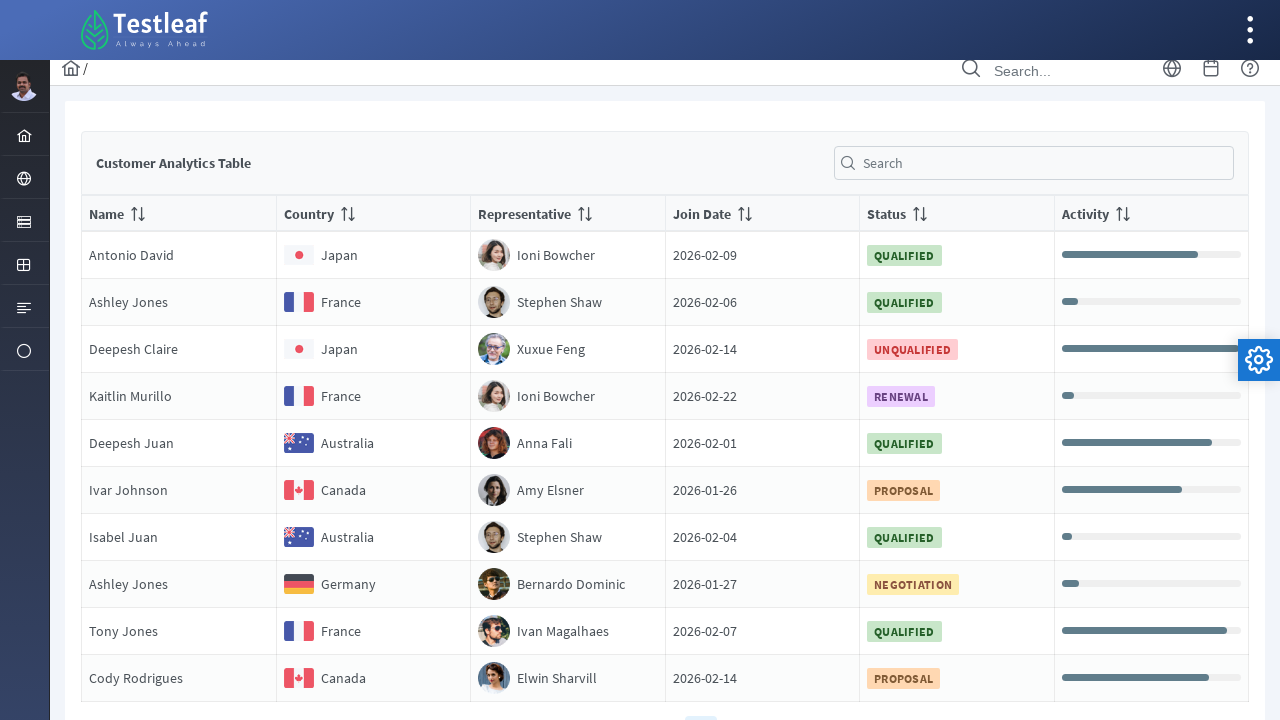

Located country element in row 8
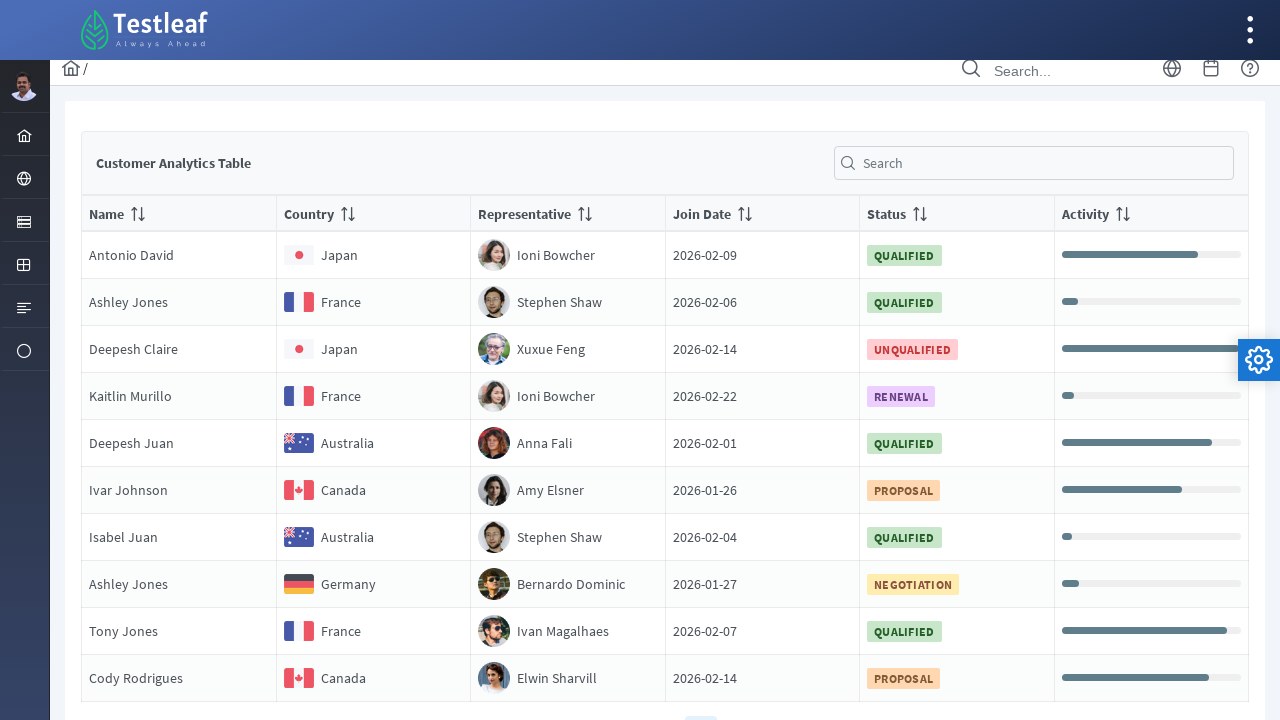

Retrieved country text from row 8: Germany
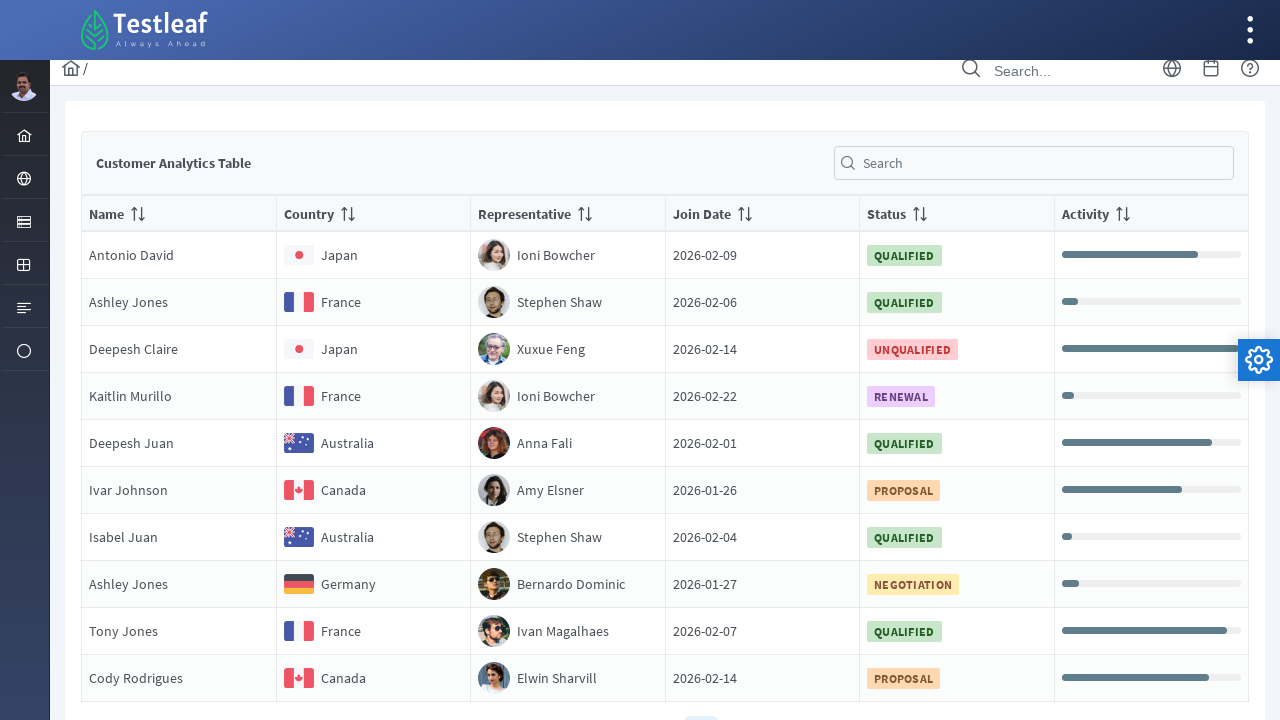

Located country element in row 9
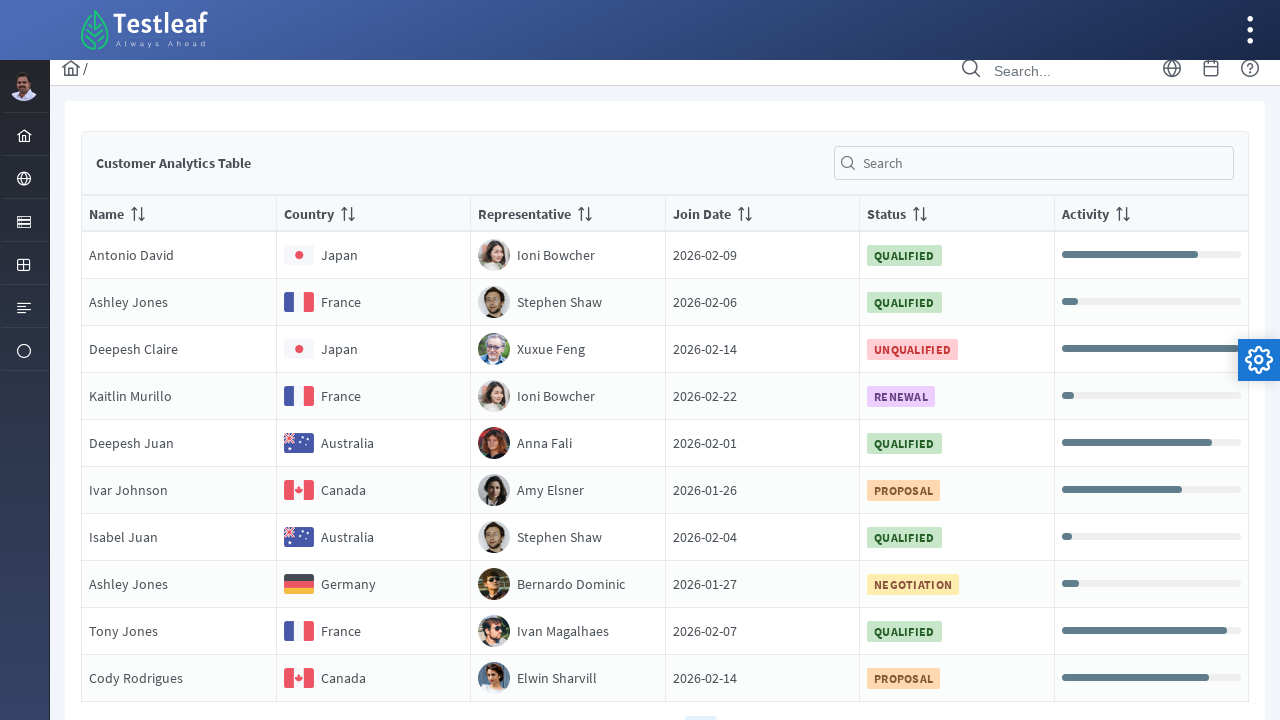

Retrieved country text from row 9: France
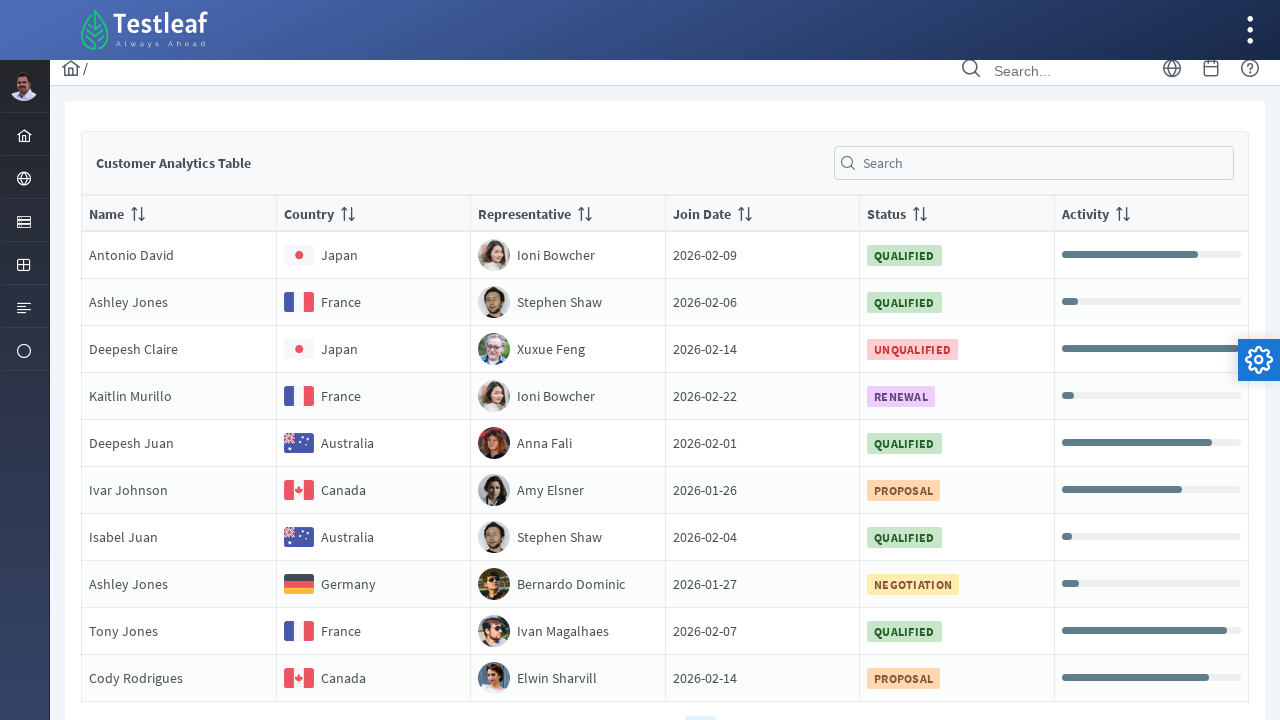

Located country element in row 10
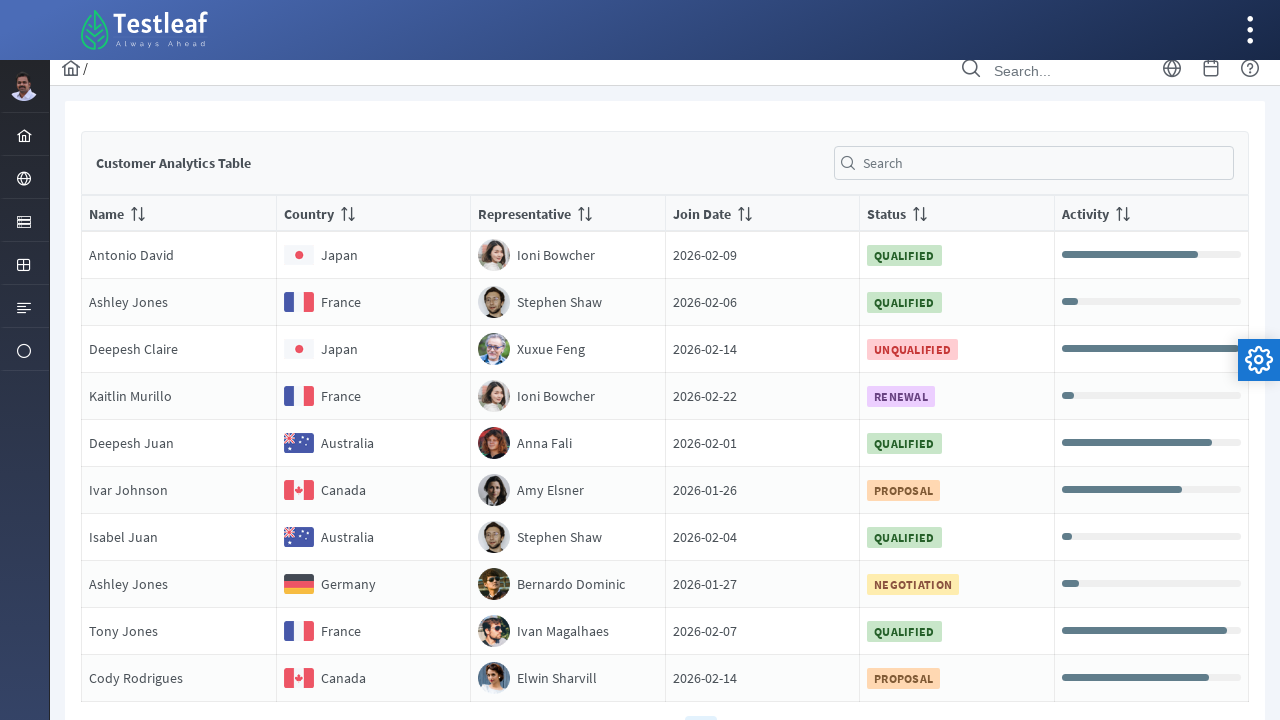

Retrieved country text from row 10: Canada
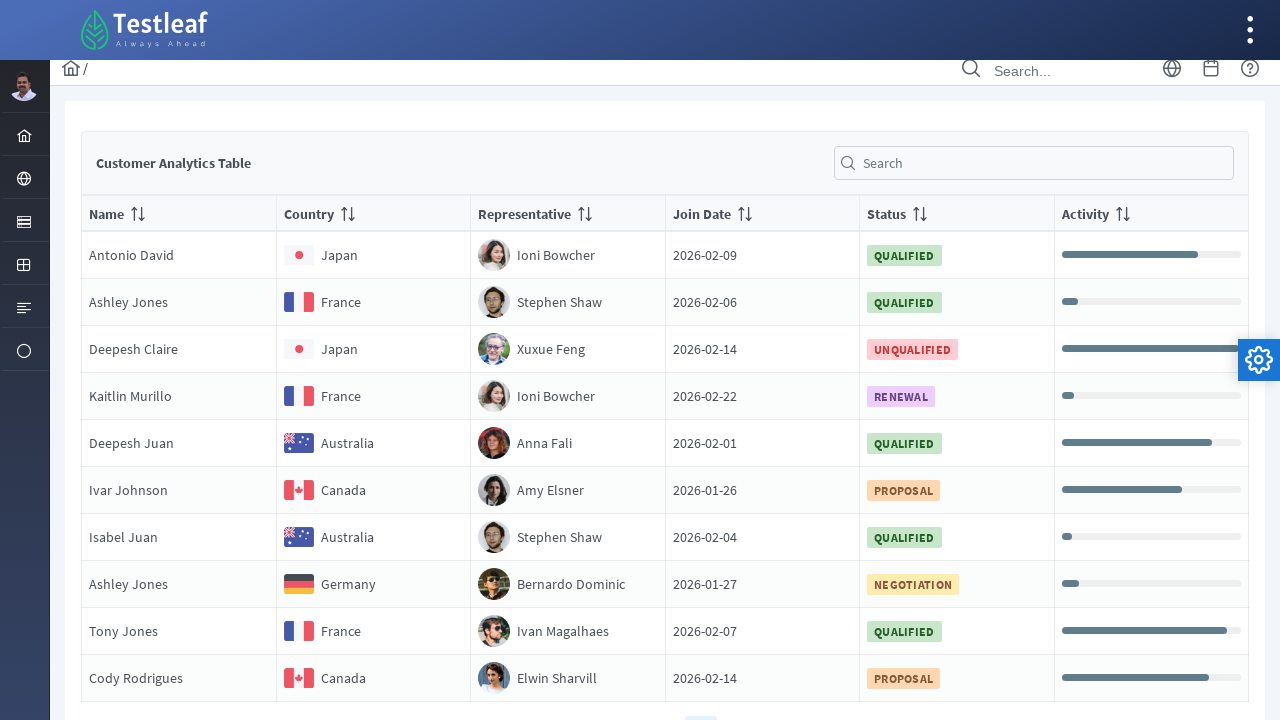

Clicked on pagination page 5 at (736, 704) on //*[@class='ui-paginator-pages']//a[5]
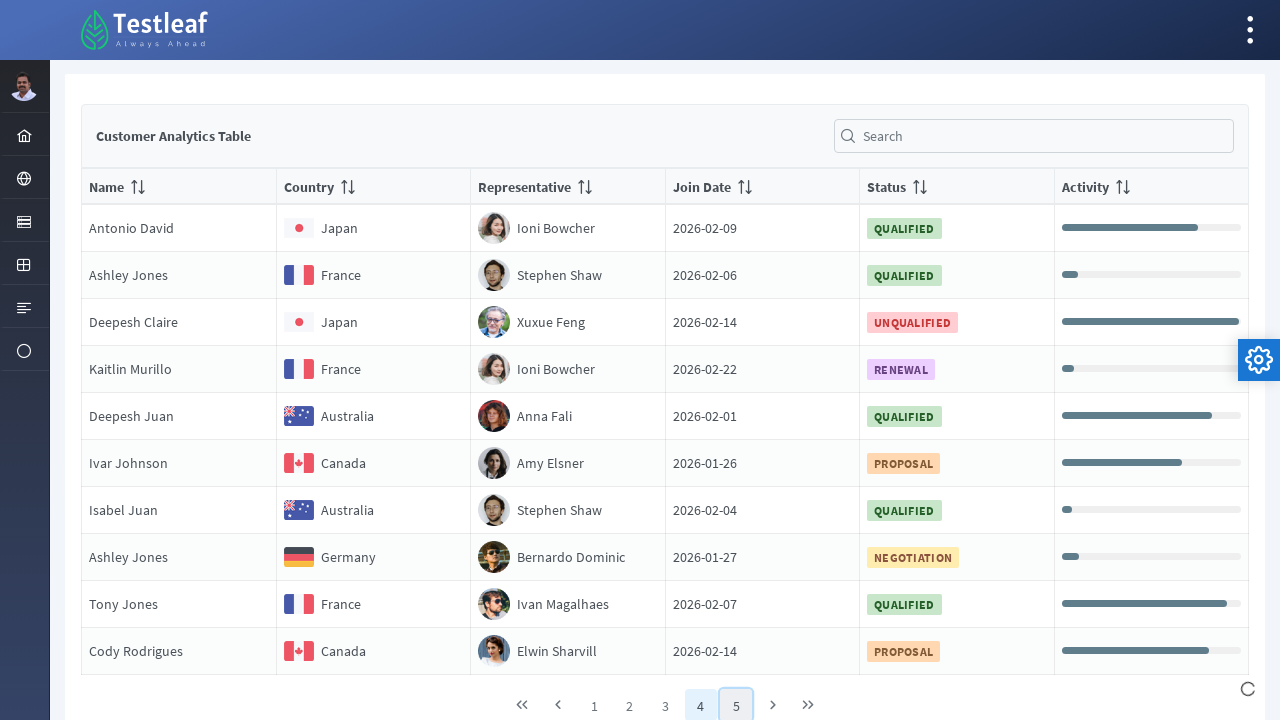

Waited for table to update after page navigation
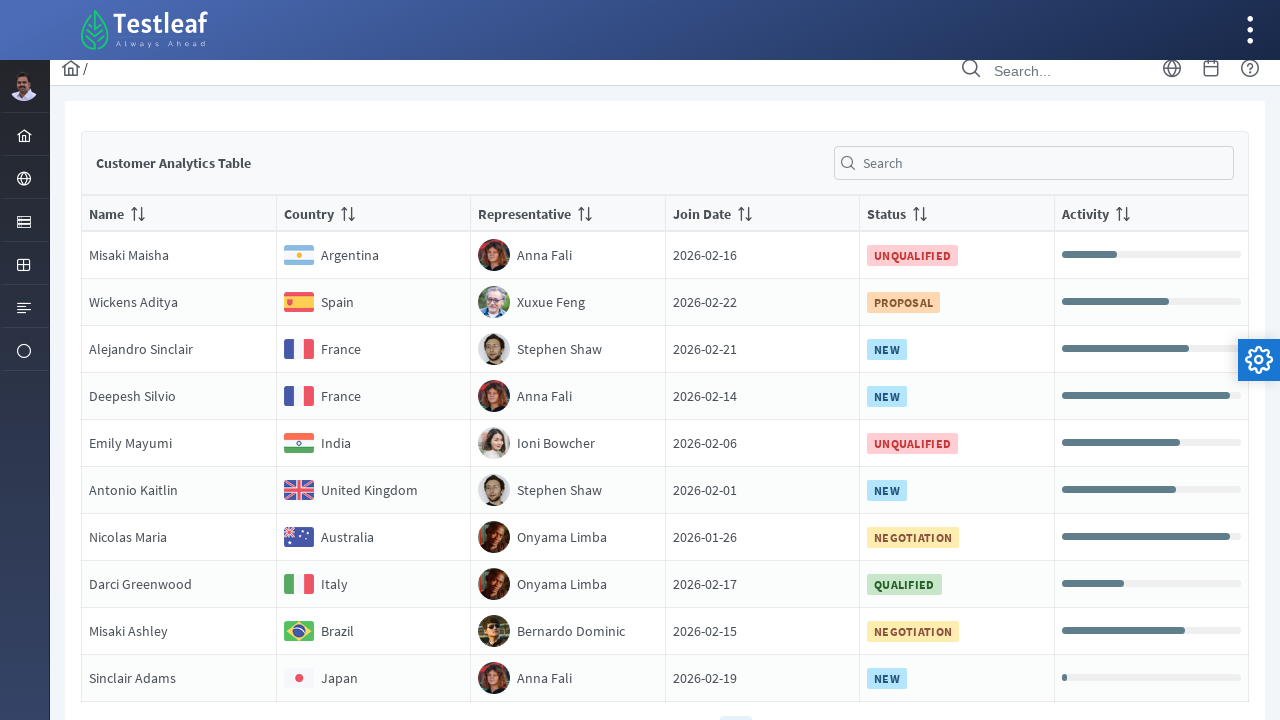

Retrieved all rows from page 5
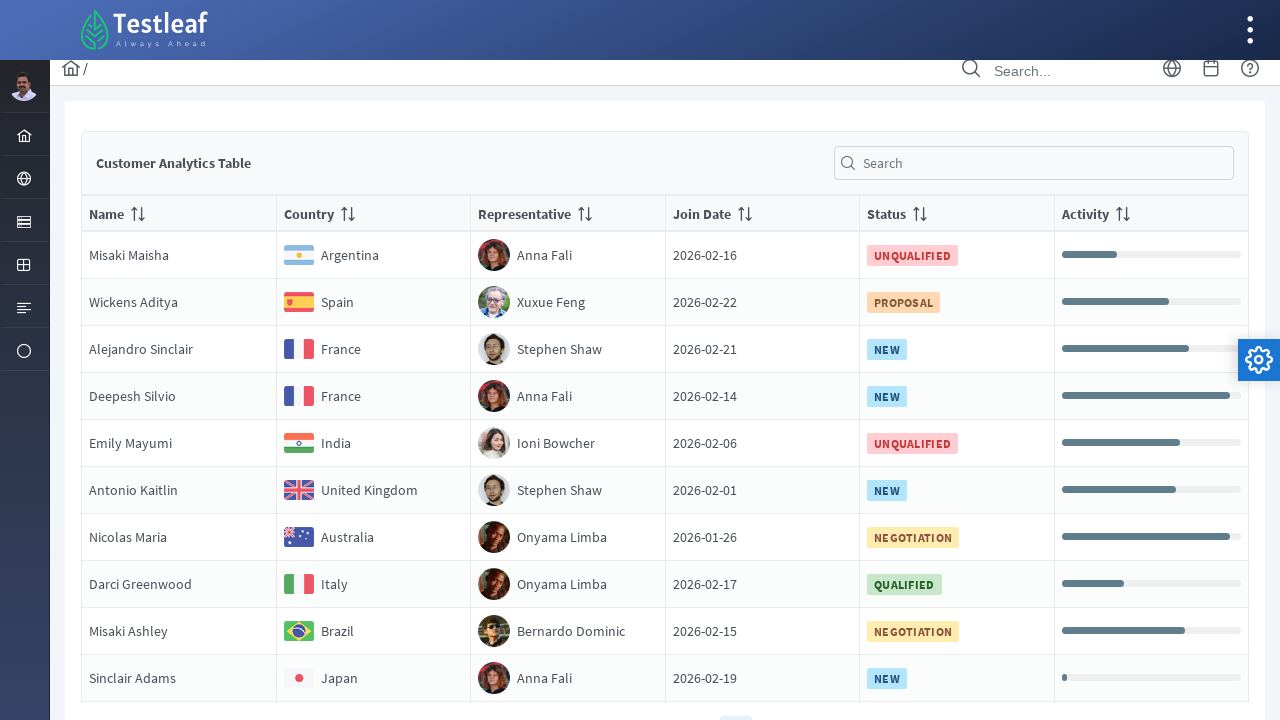

Located country element in row 1
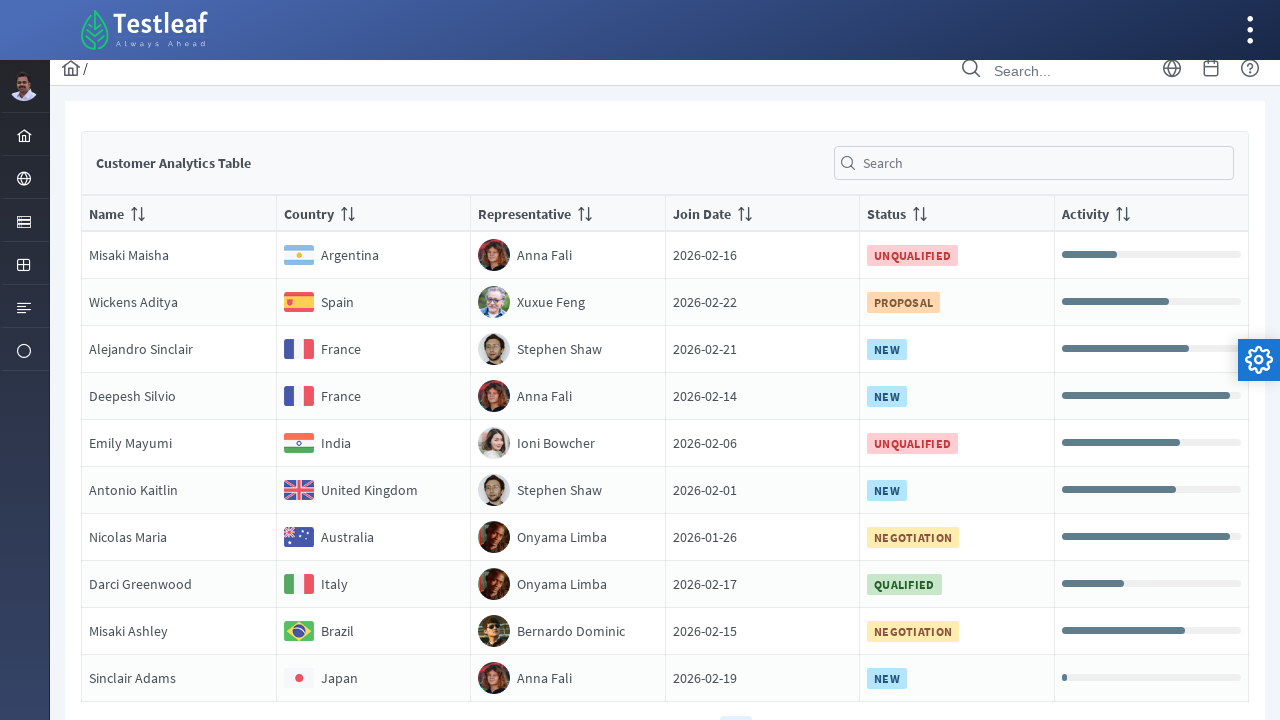

Retrieved country text from row 1: Argentina
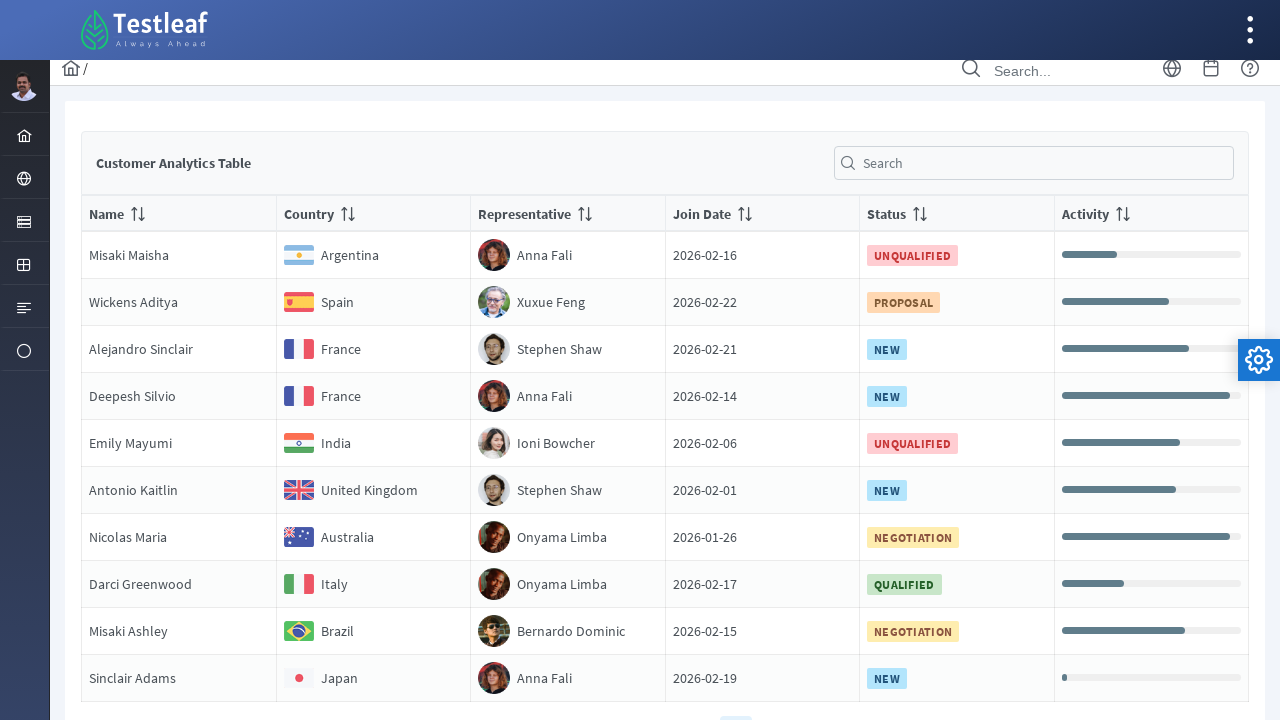

Located country element in row 2
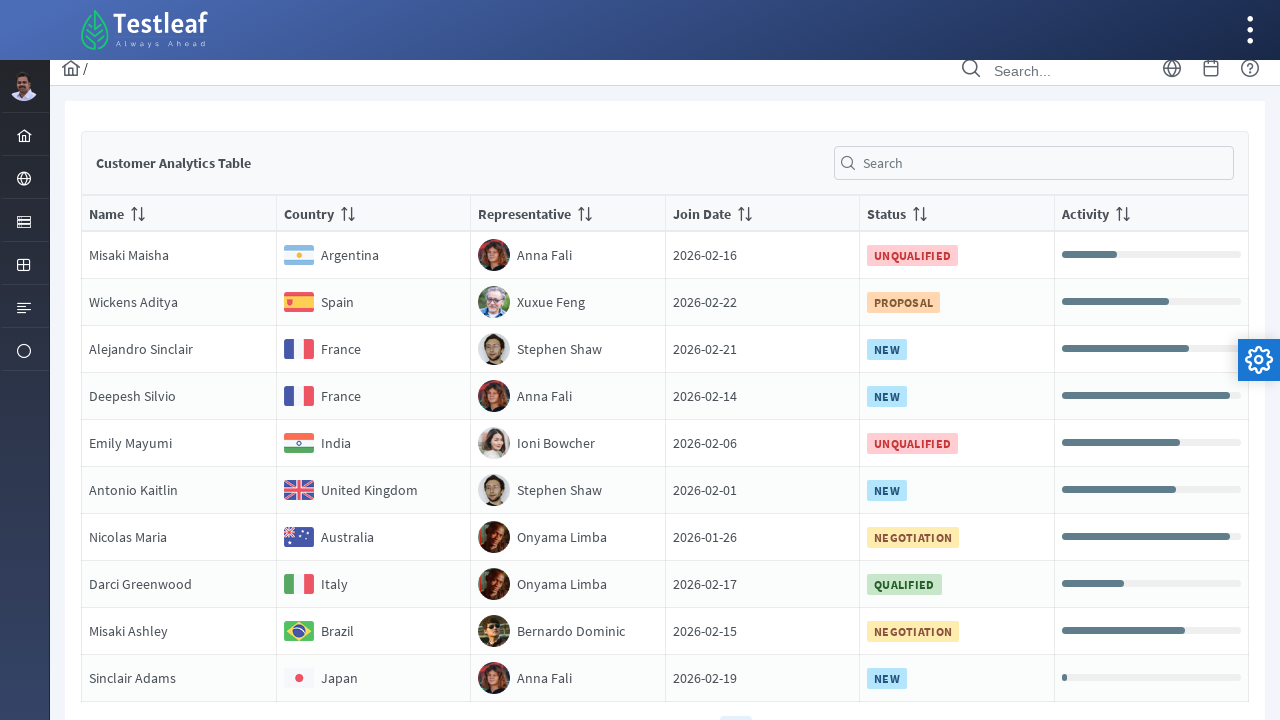

Retrieved country text from row 2: Spain
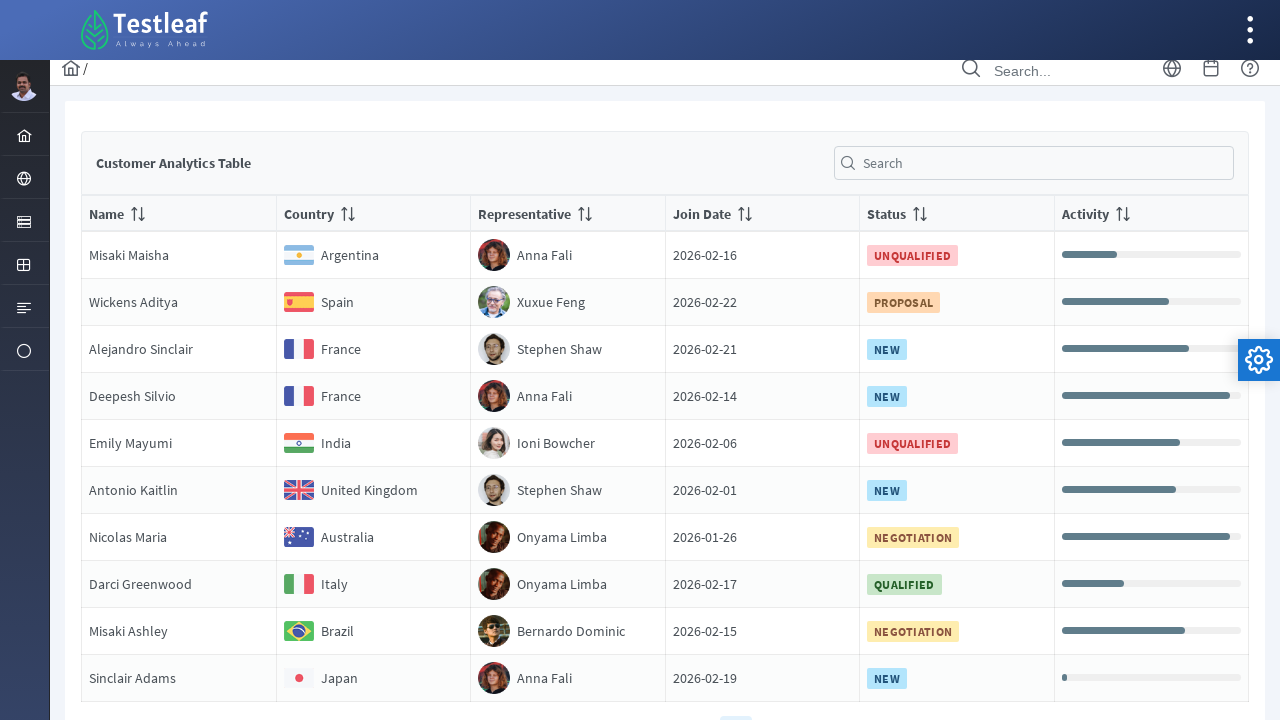

Located country element in row 3
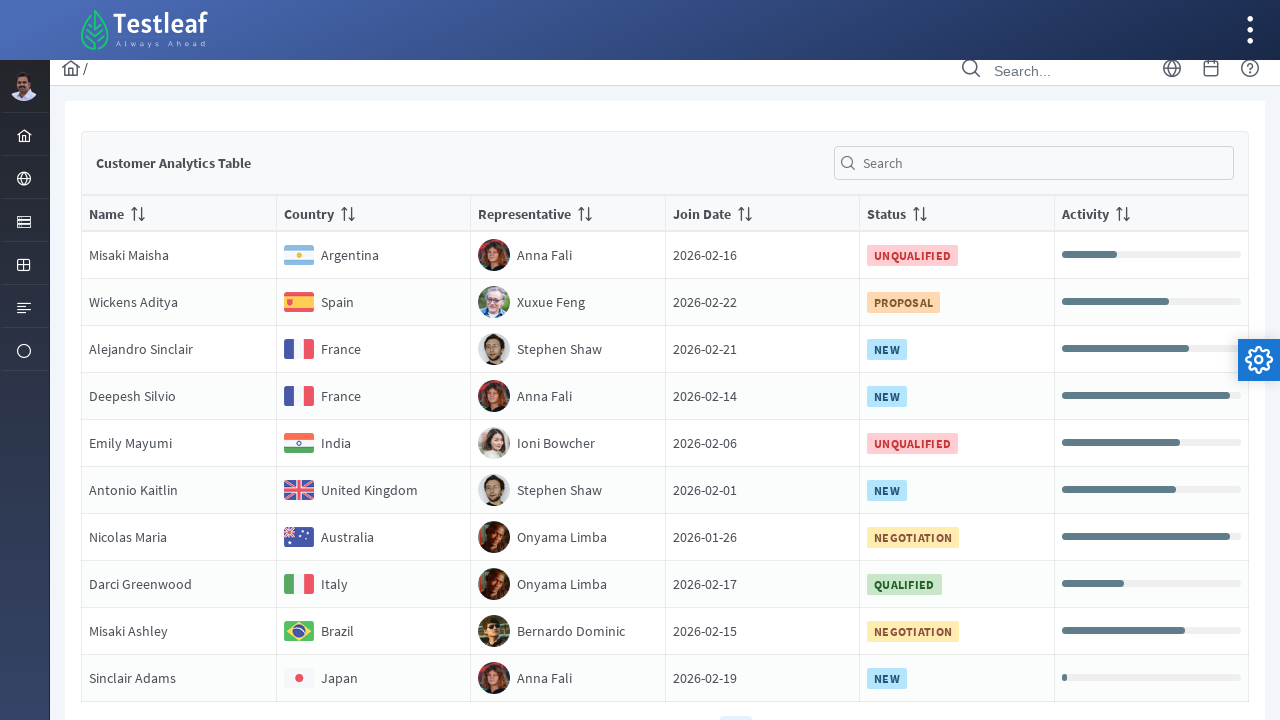

Retrieved country text from row 3: France
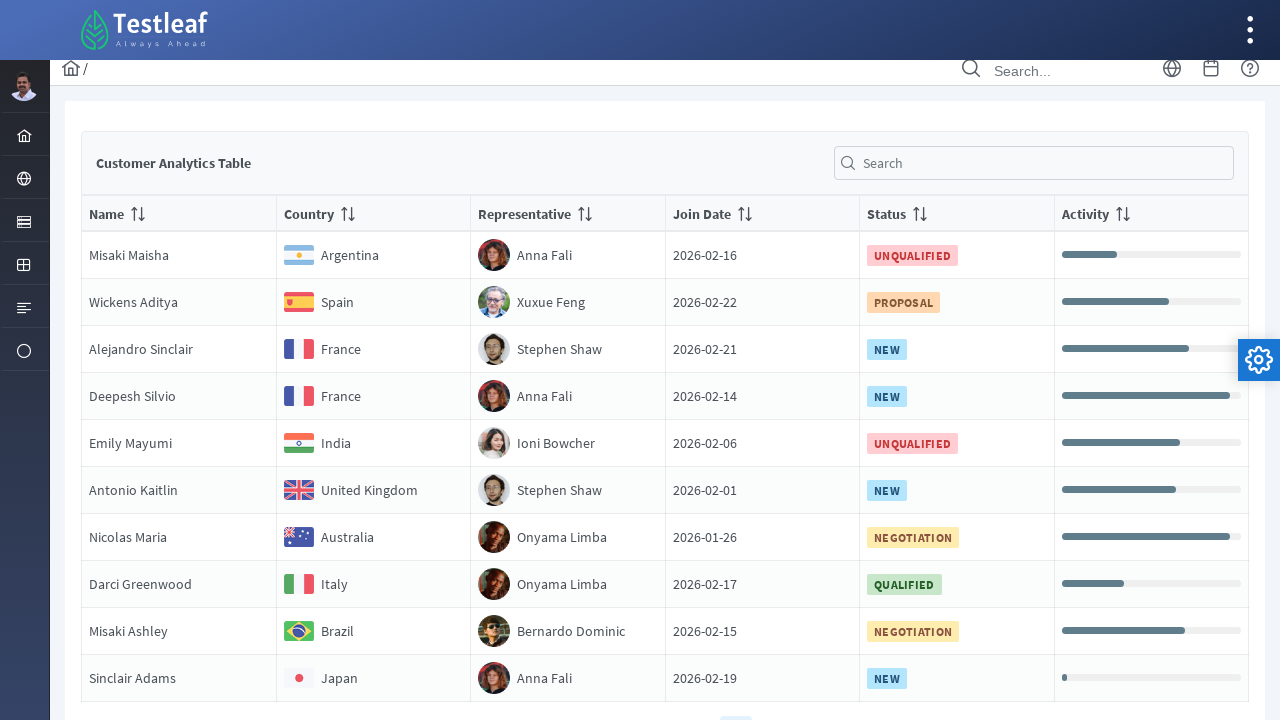

Located country element in row 4
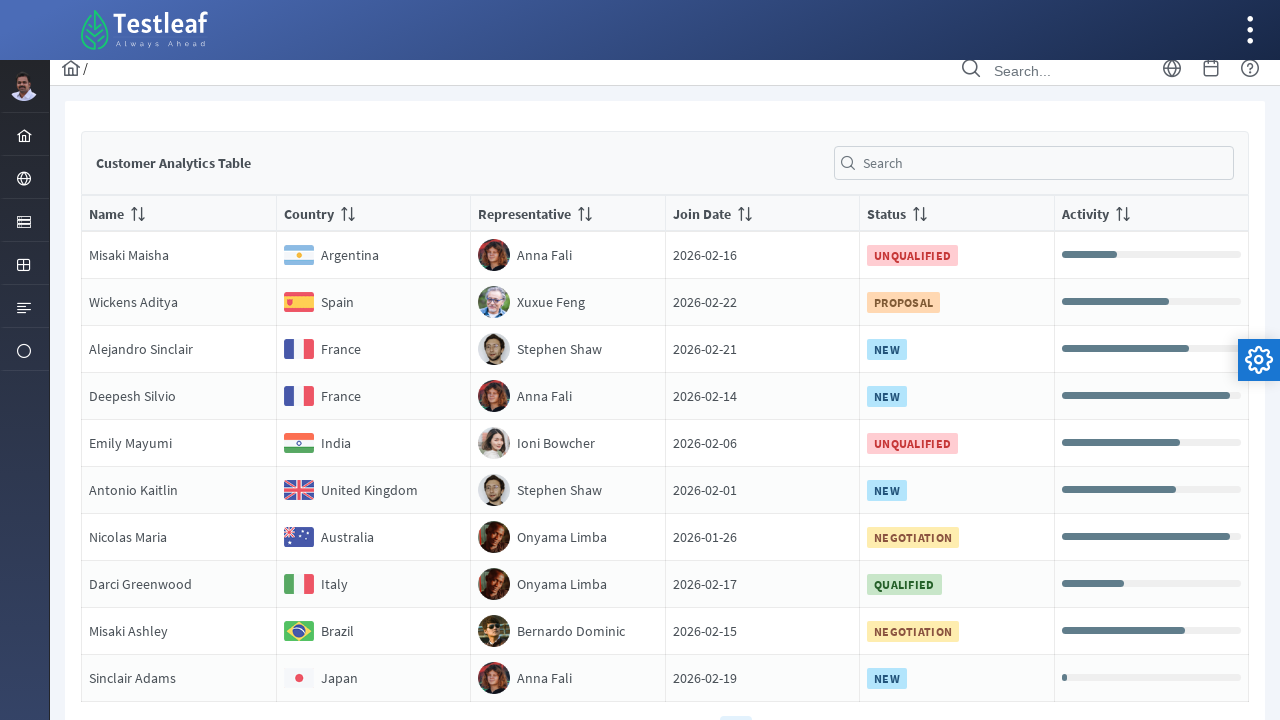

Retrieved country text from row 4: France
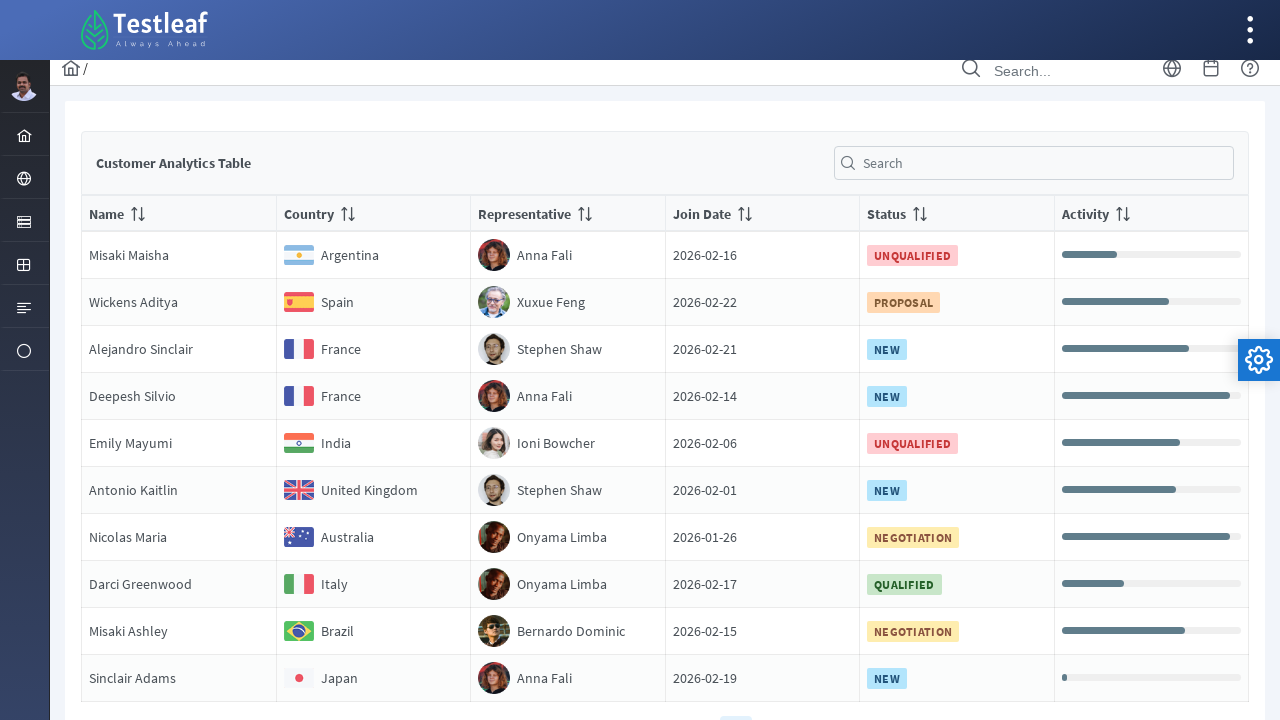

Located country element in row 5
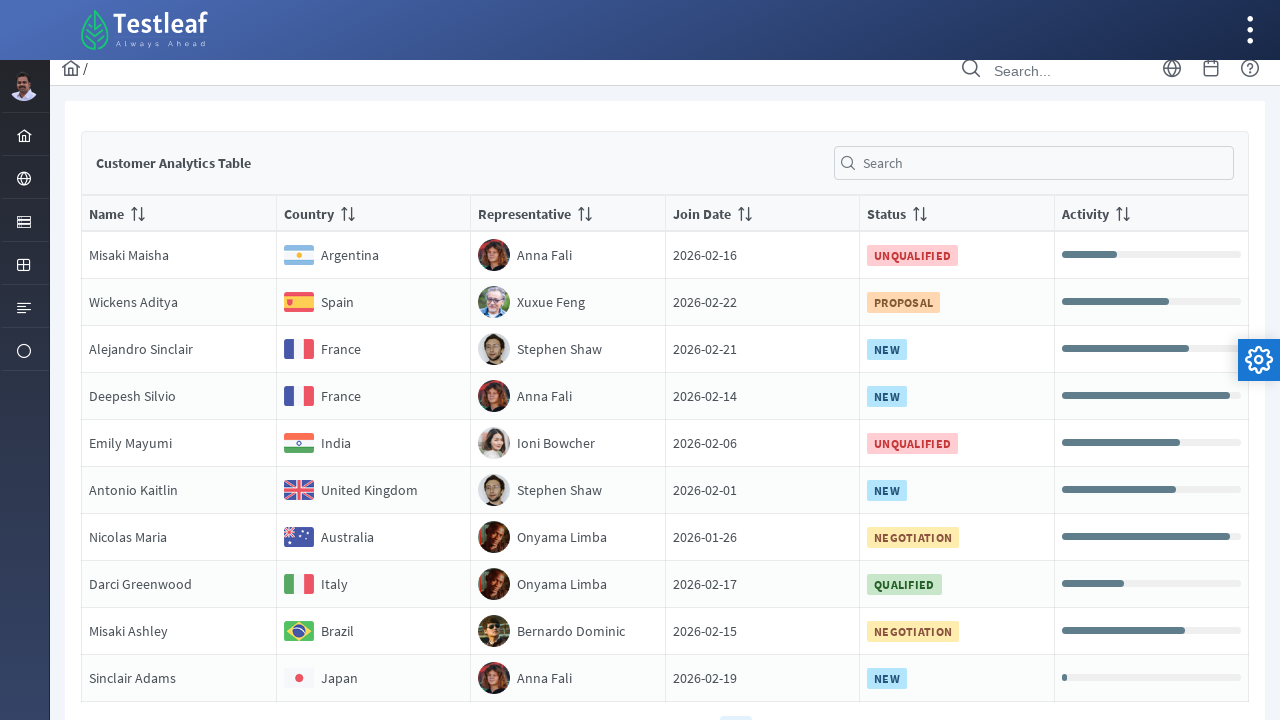

Retrieved country text from row 5: India
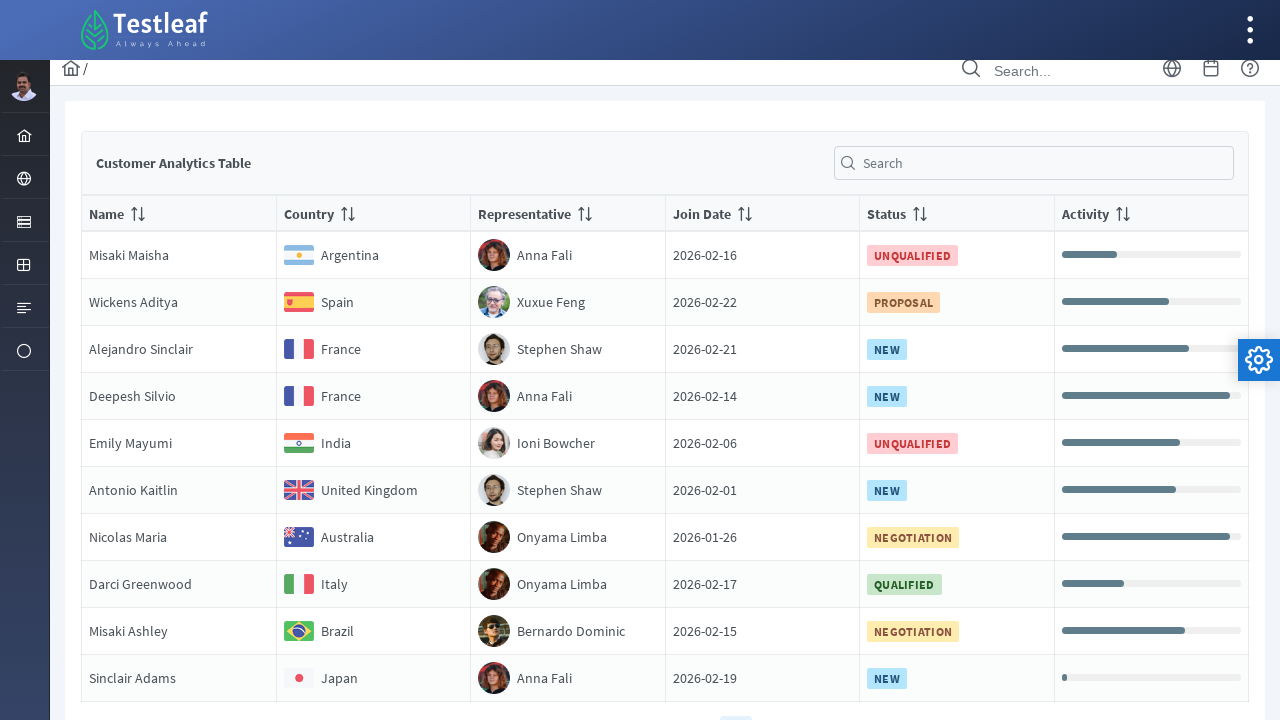

Located country element in row 6
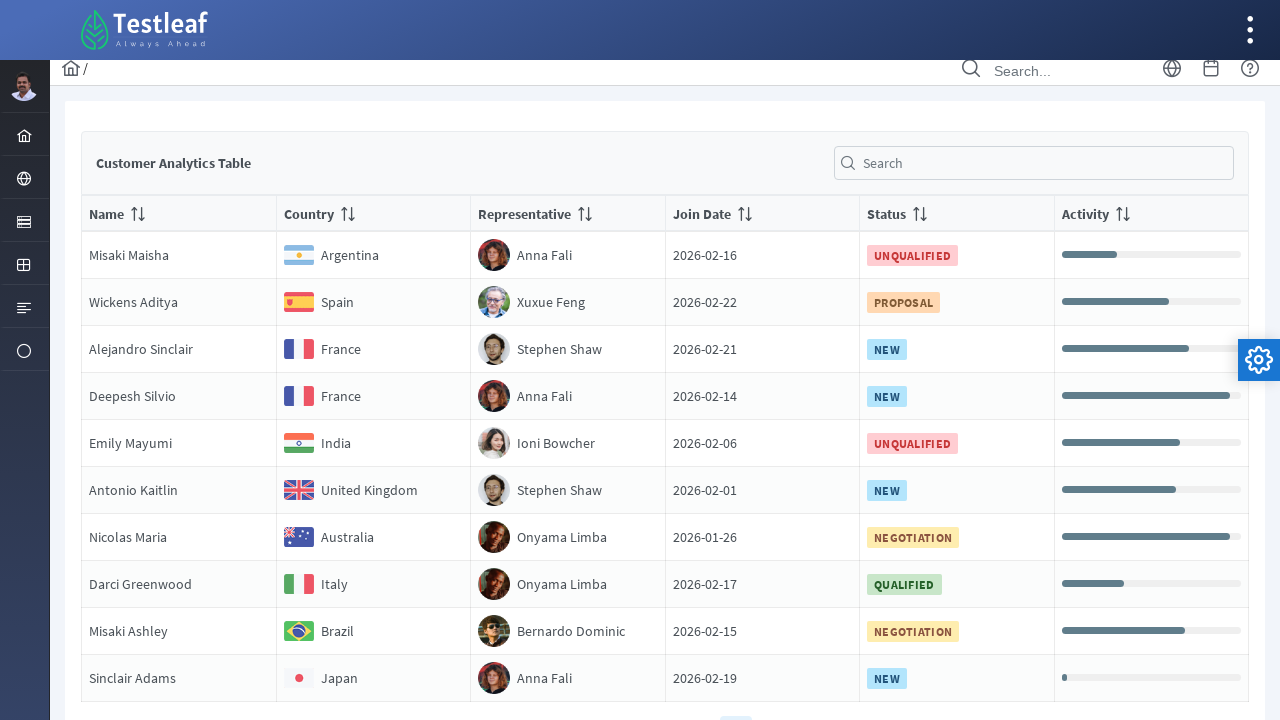

Retrieved country text from row 6: United Kingdom
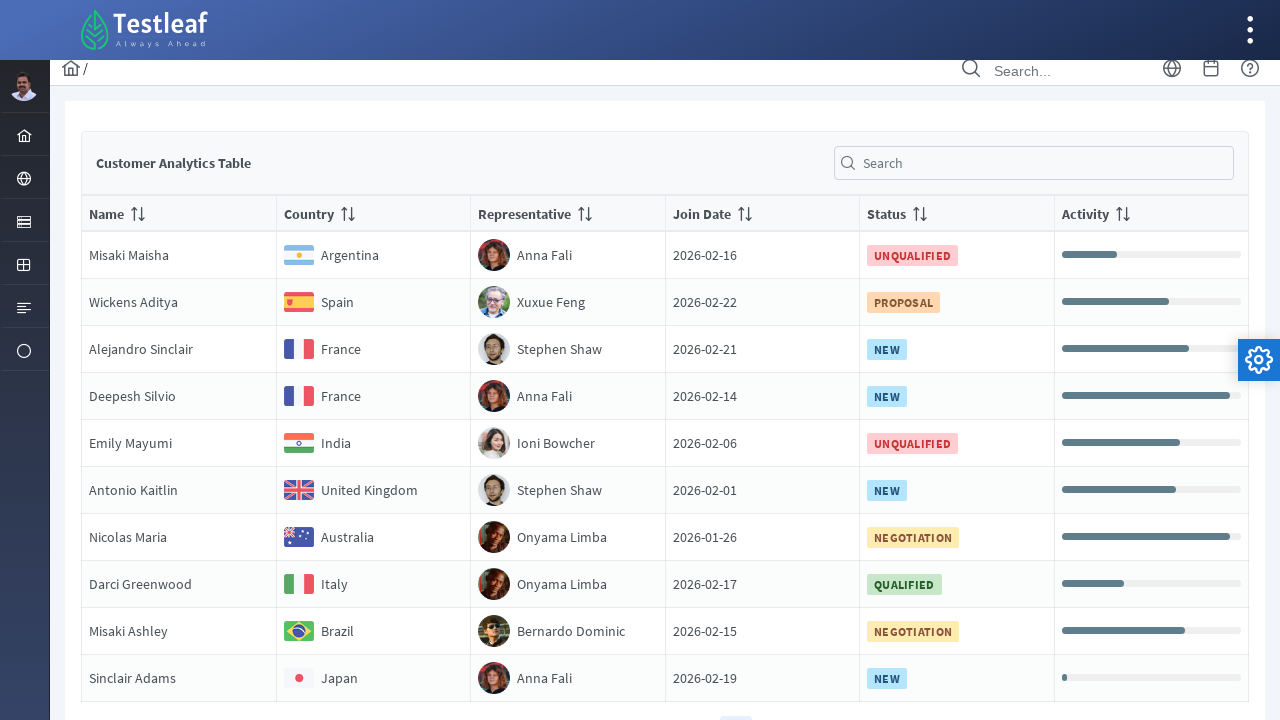

Located country element in row 7
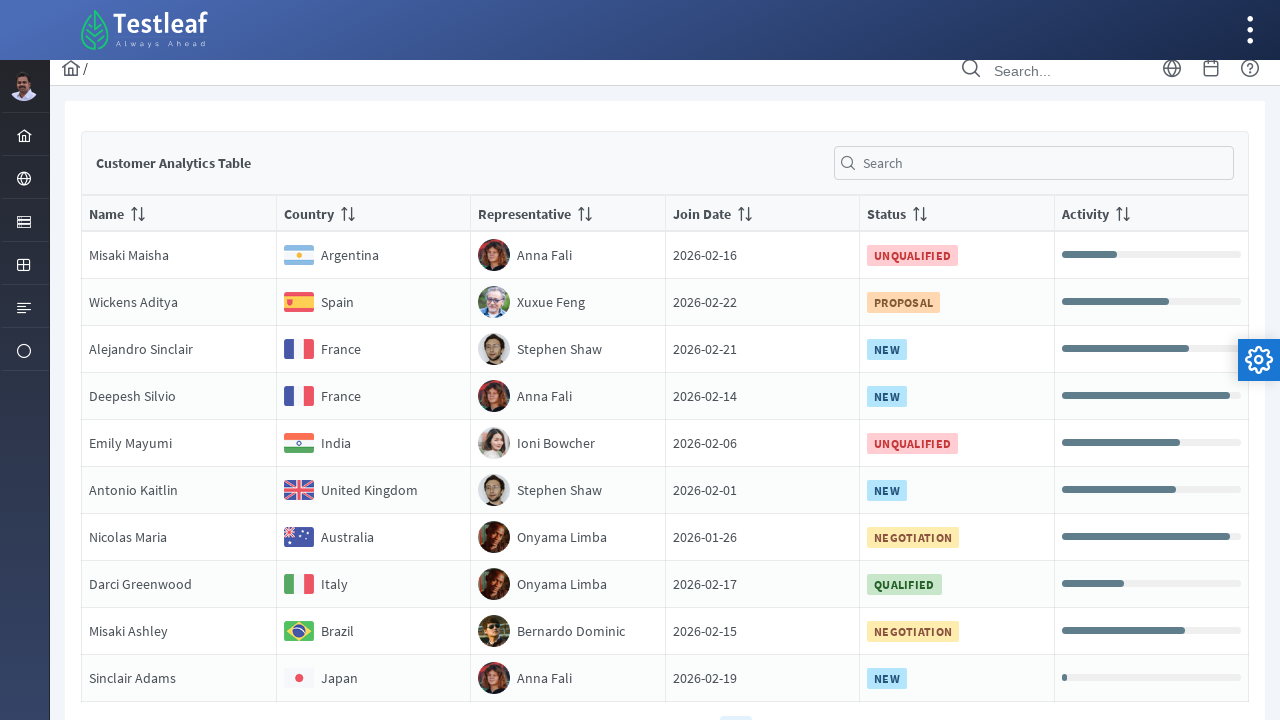

Retrieved country text from row 7: Australia
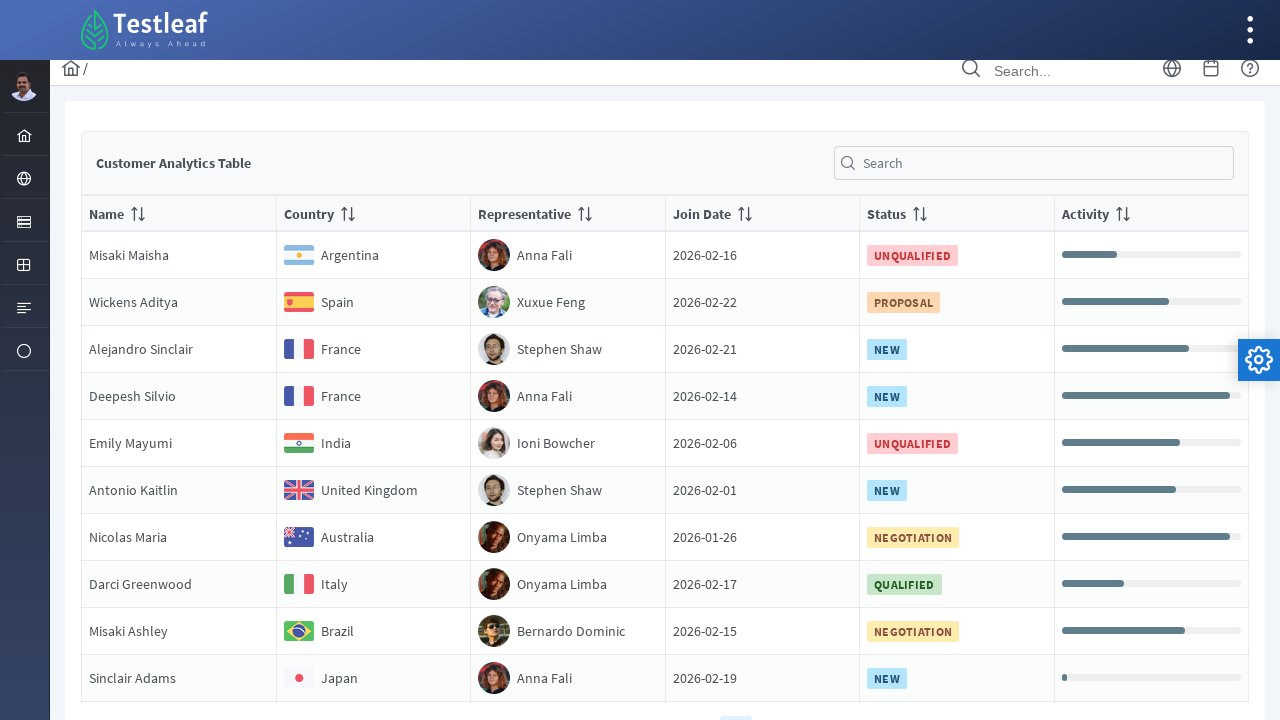

Located country element in row 8
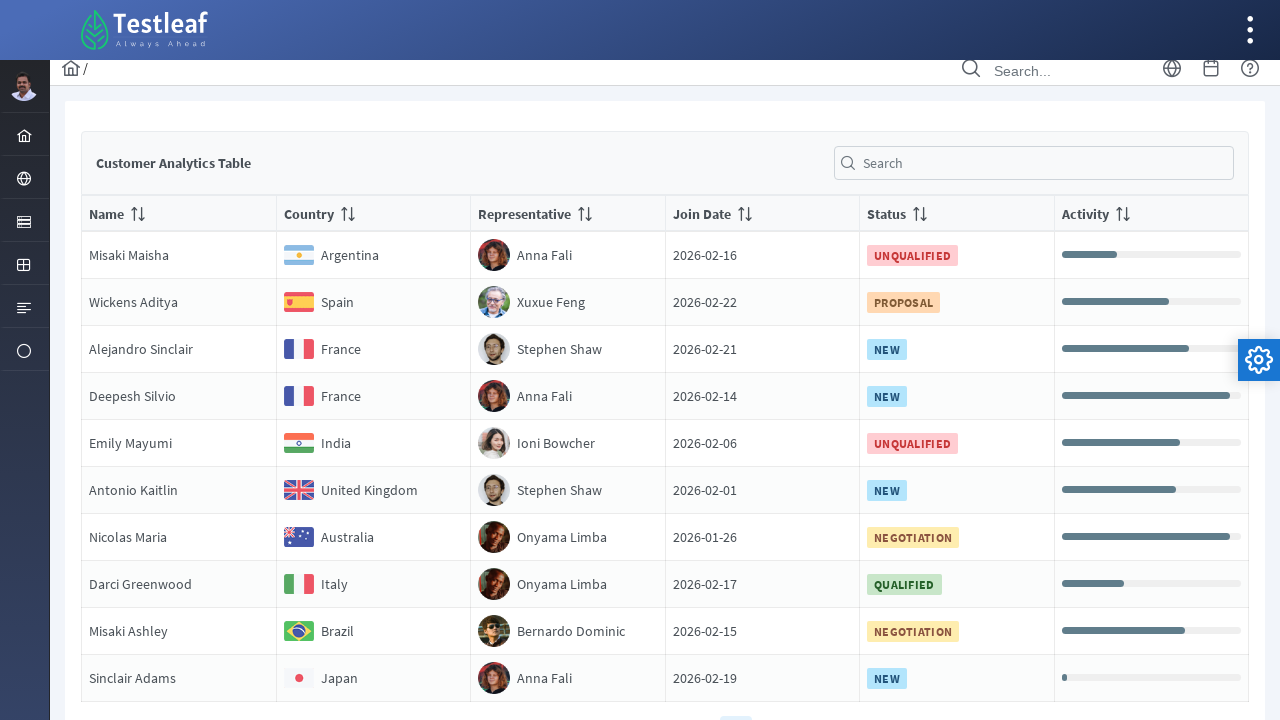

Retrieved country text from row 8: Italy
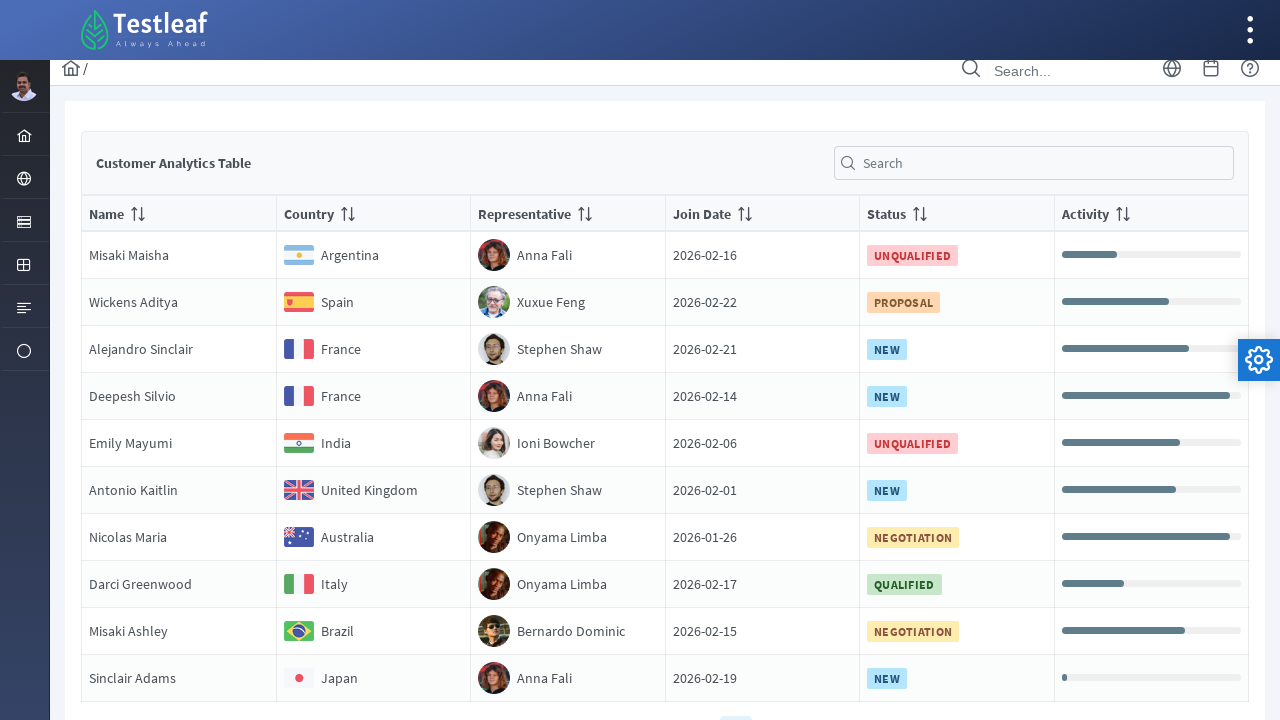

Found Italy entry, locating name from row 8
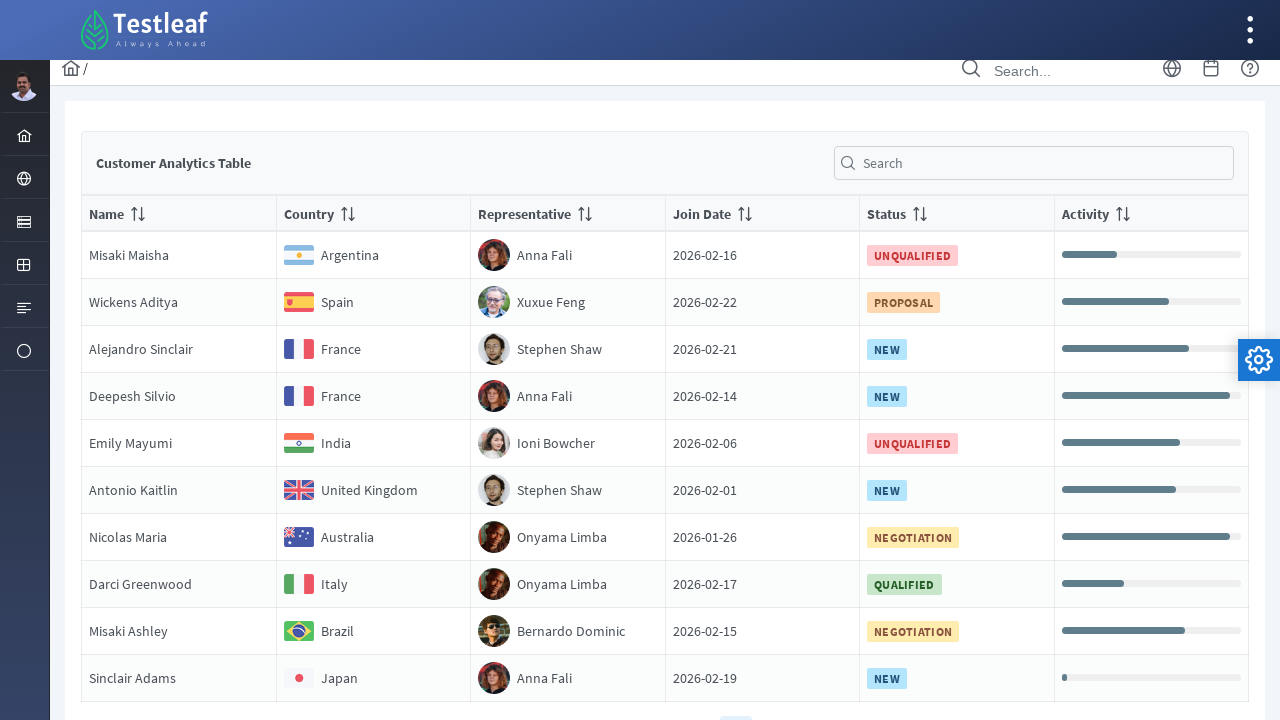

Found entry from Italy: NameDarci Greenwood
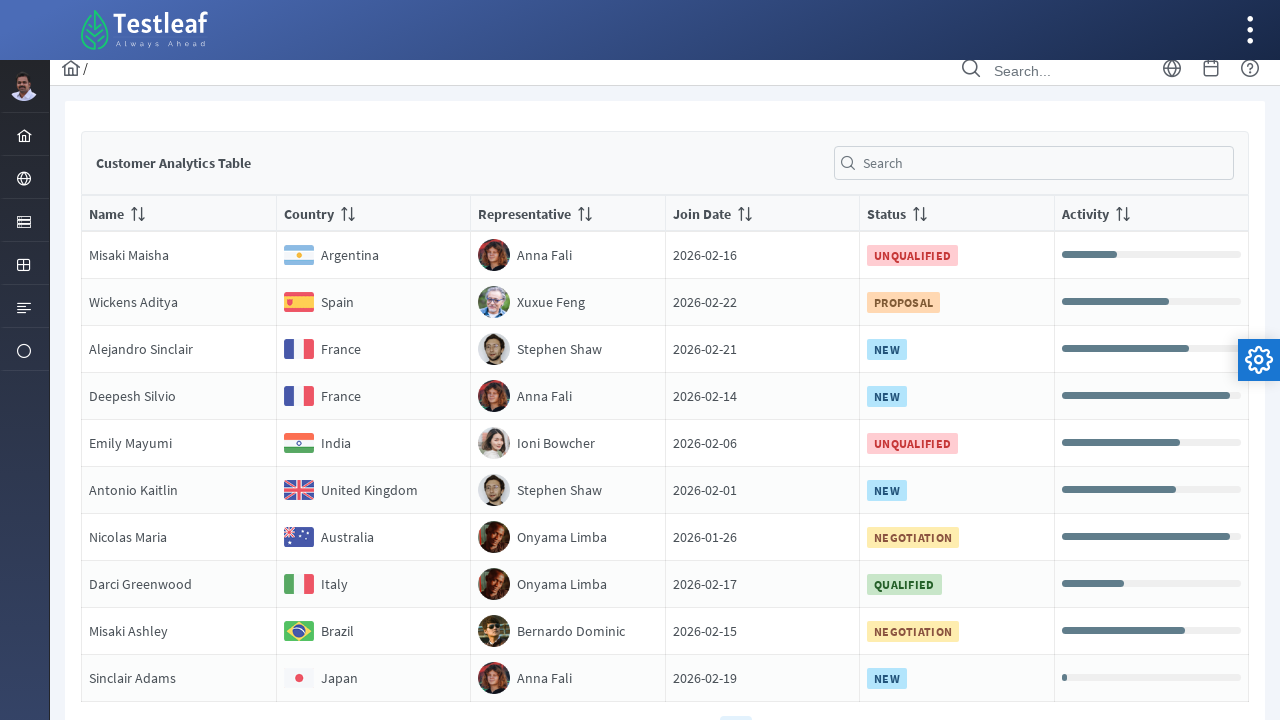

Located country element in row 9
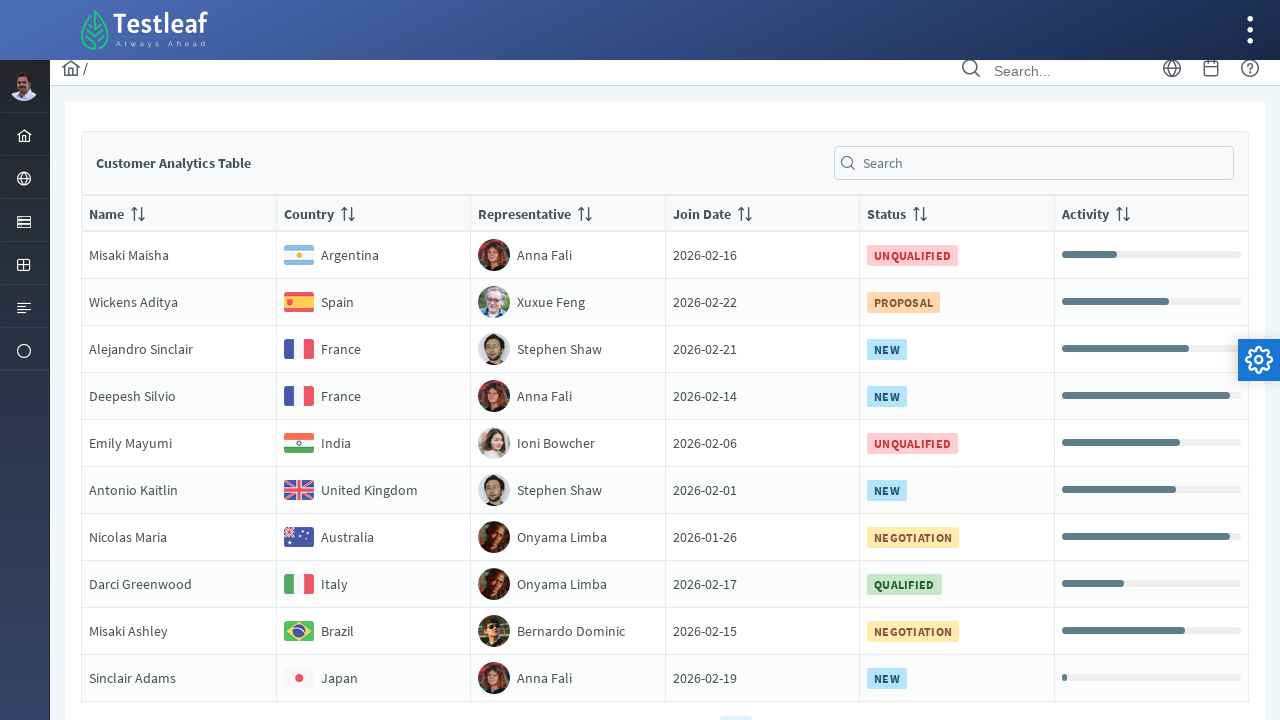

Retrieved country text from row 9: Brazil
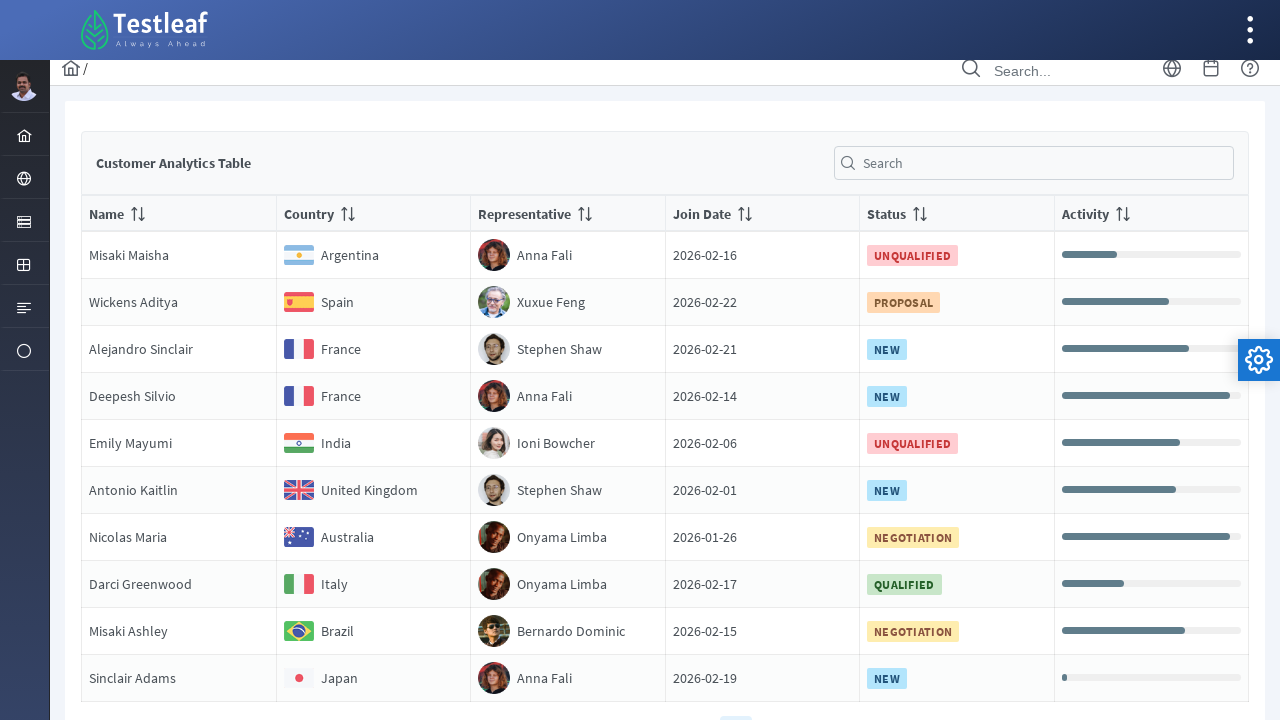

Located country element in row 10
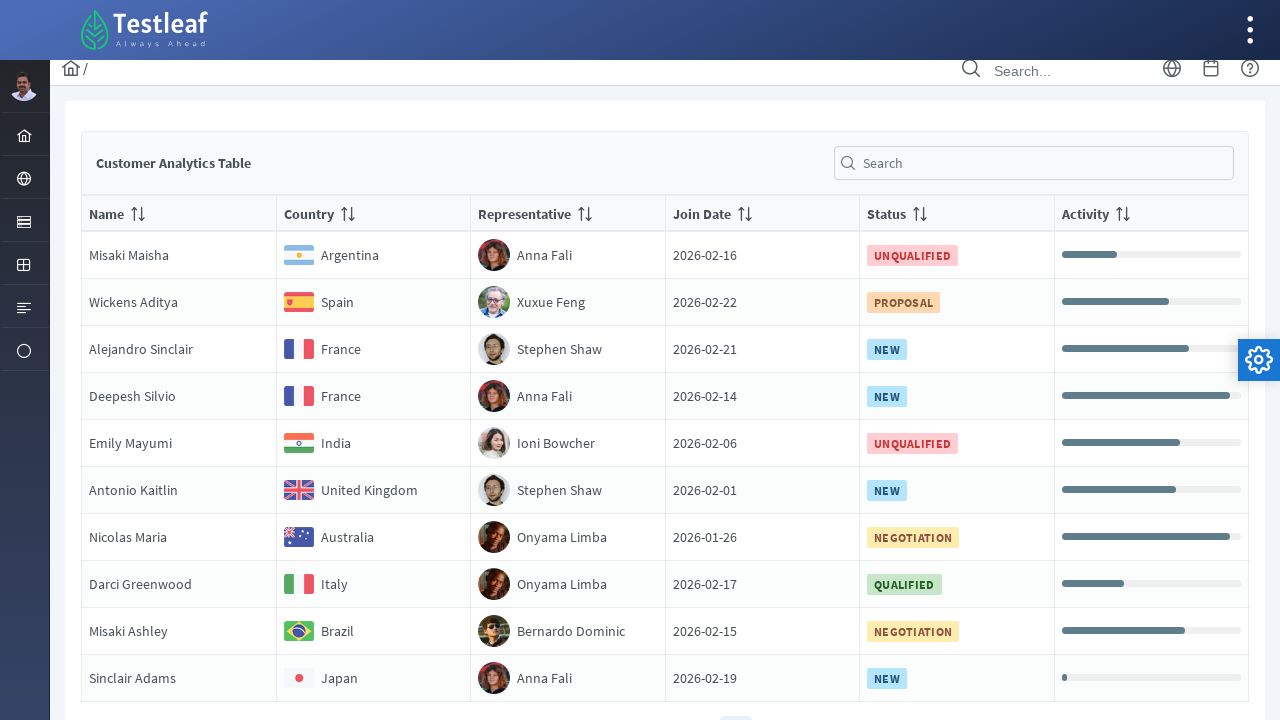

Retrieved country text from row 10: Japan
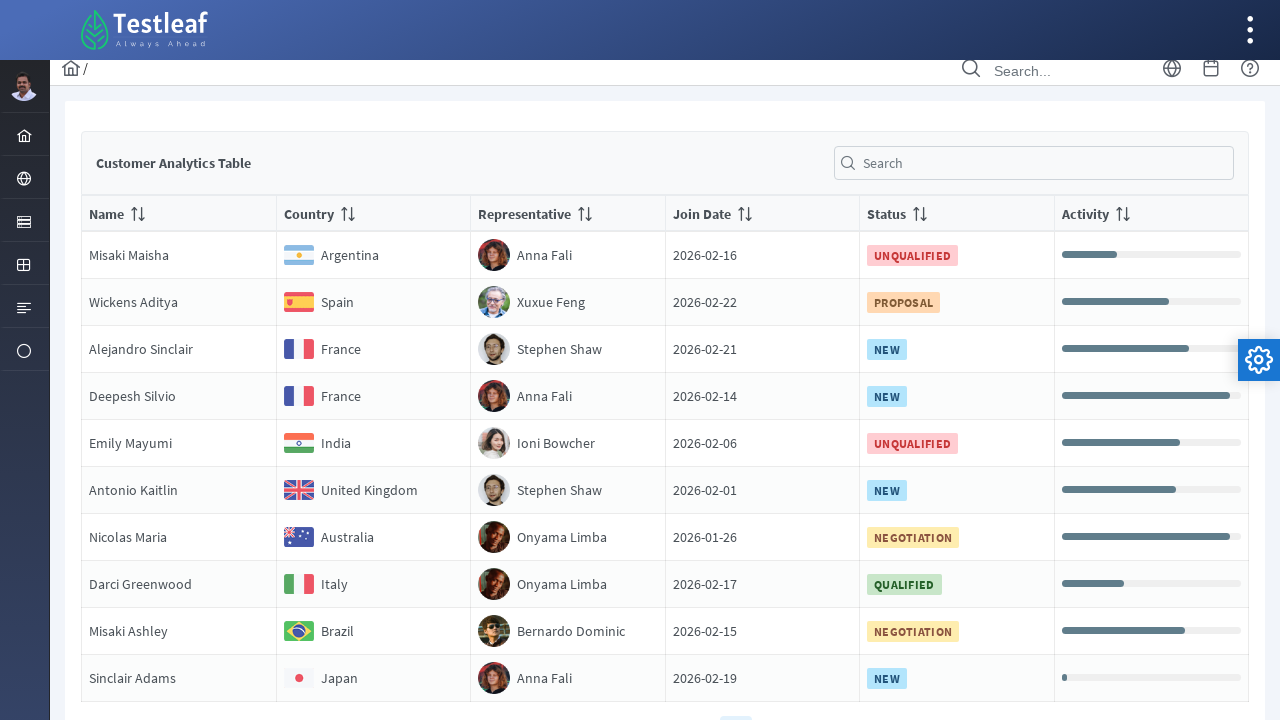

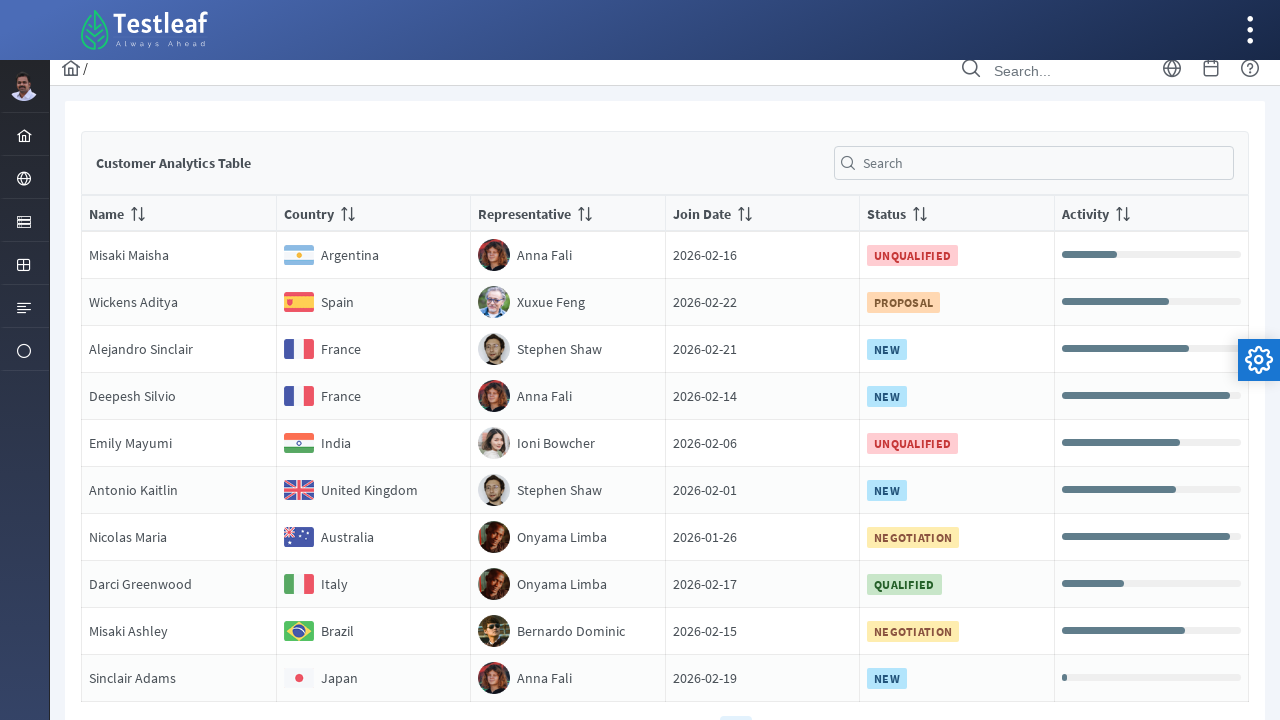